Tests footer link navigation by clicking each footer link on the page and navigating back to verify all footer links are functional.

Starting URL: https://naveenautomationlabs.com/opencart/index.php?route=account/login

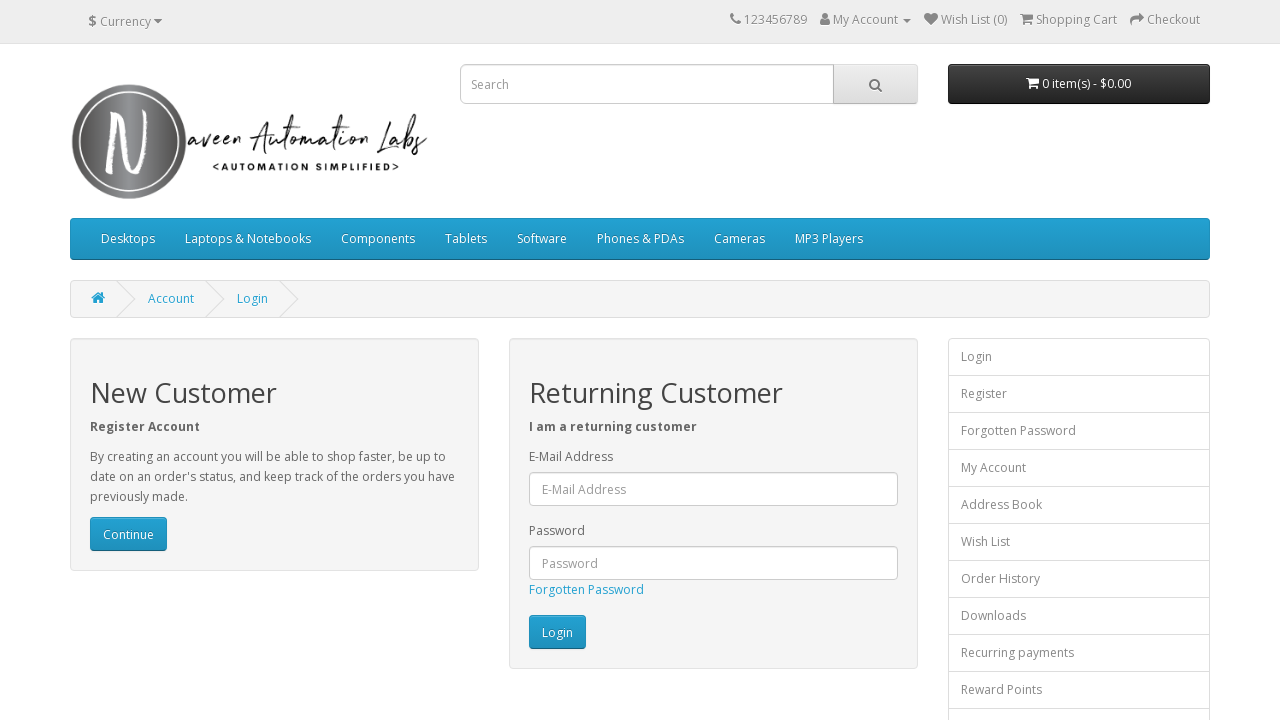

Retrieved all footer links and counted them
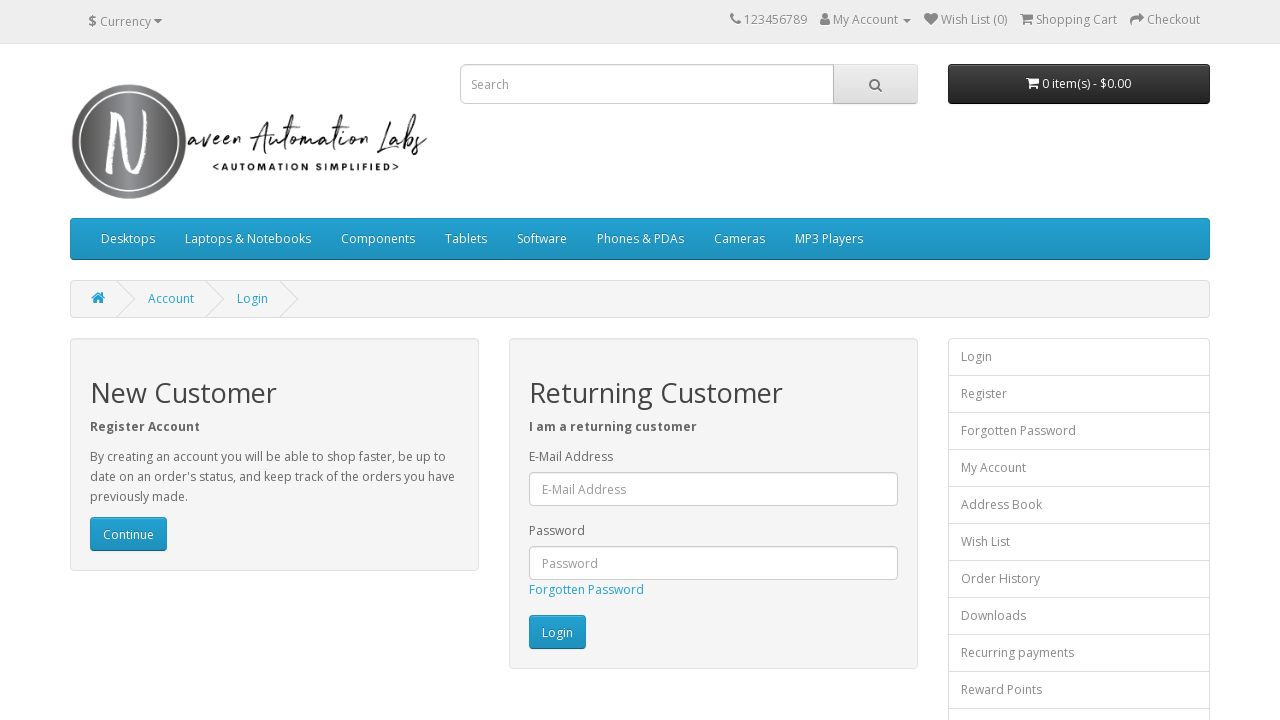

Re-queried footer links to avoid stale element reference for iteration 1
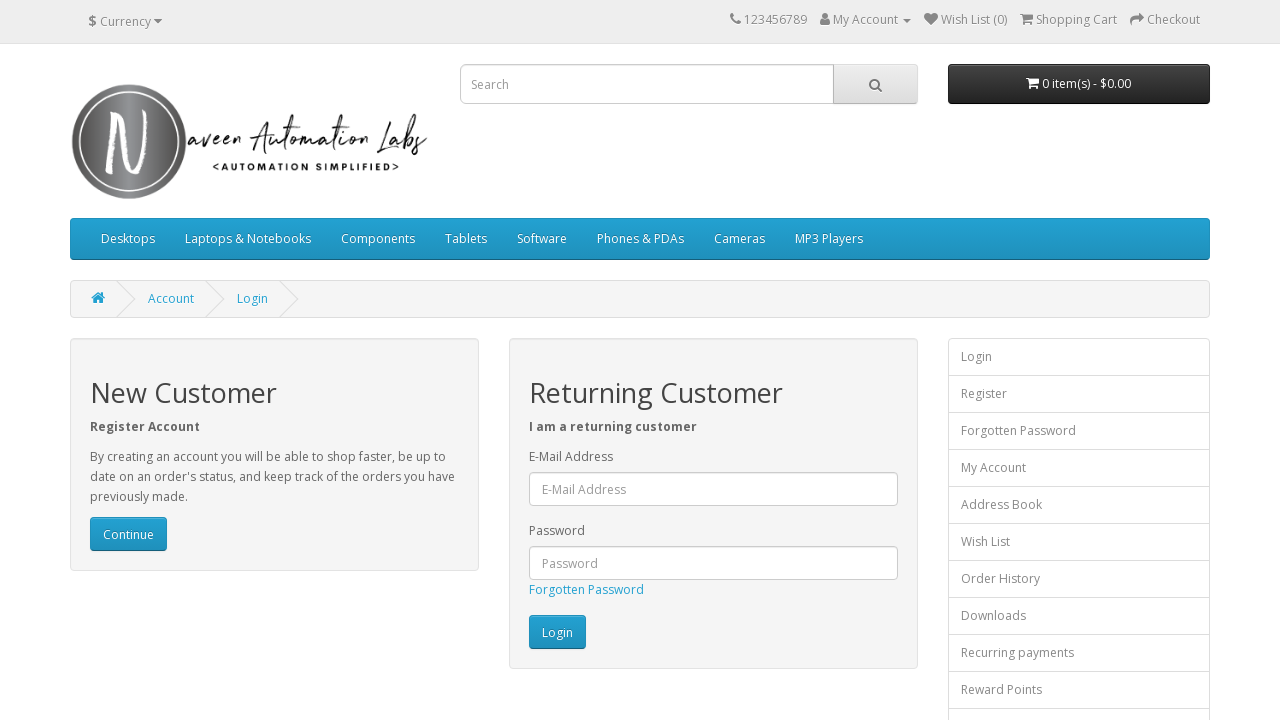

Clicked footer link 1 of 16 at (96, 548) on footer a >> nth=0
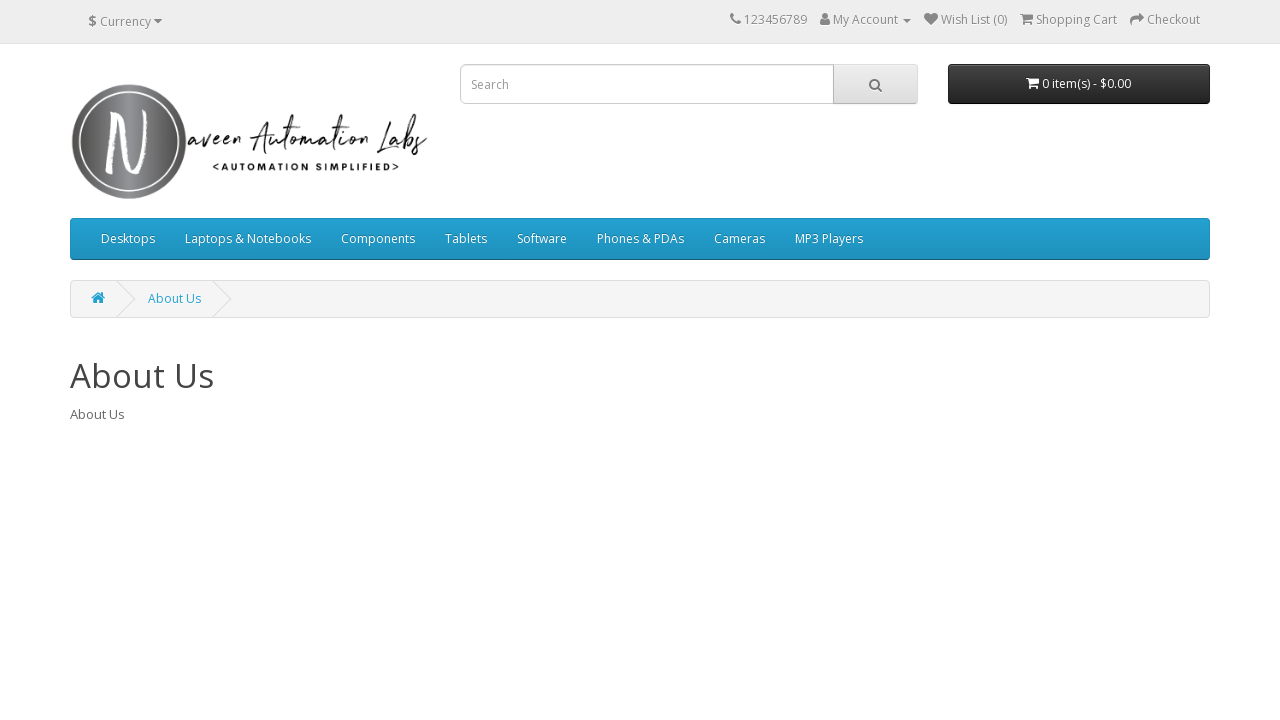

Footer link 1 page loaded (domcontentloaded)
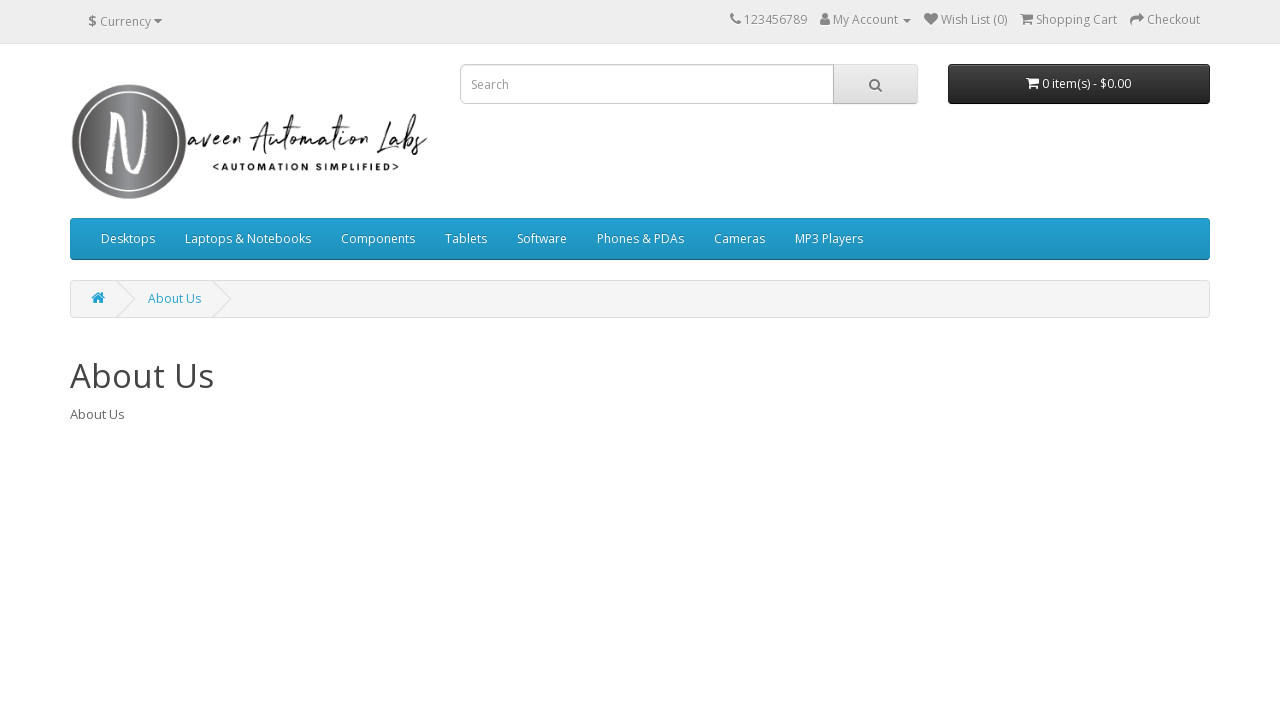

Navigated back from footer link 1
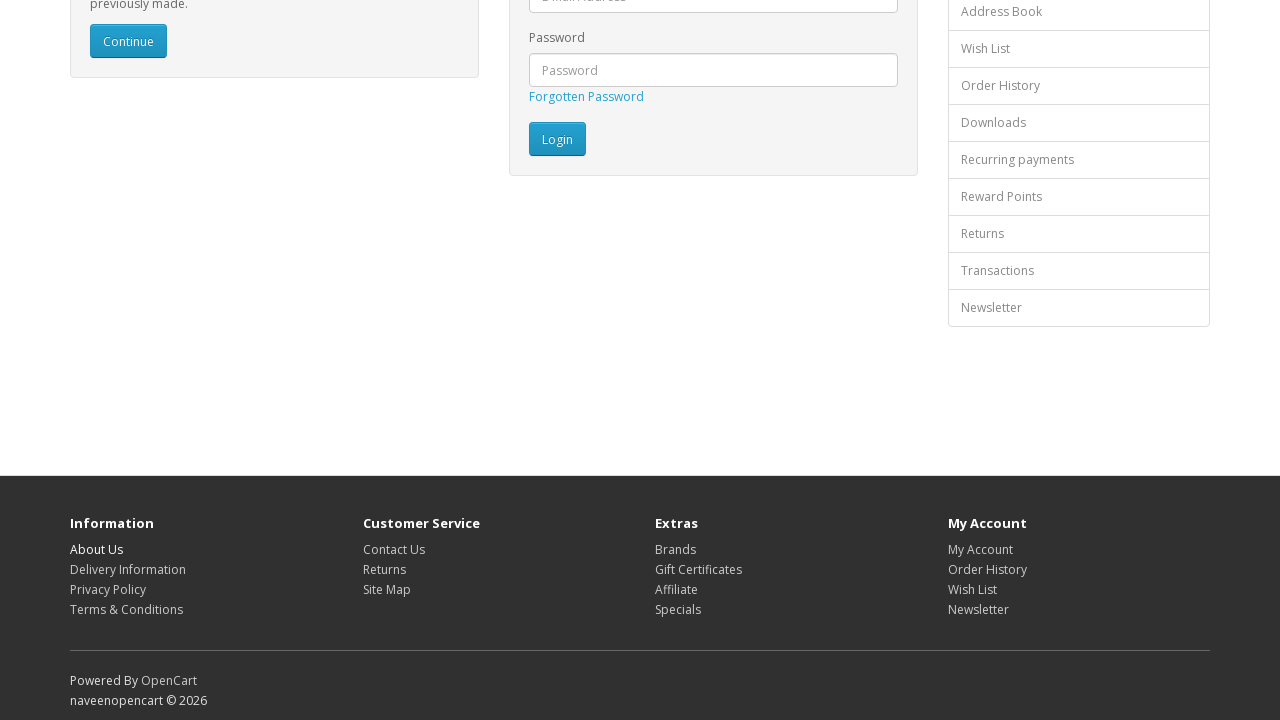

Returned page loaded after navigating back from footer link 1
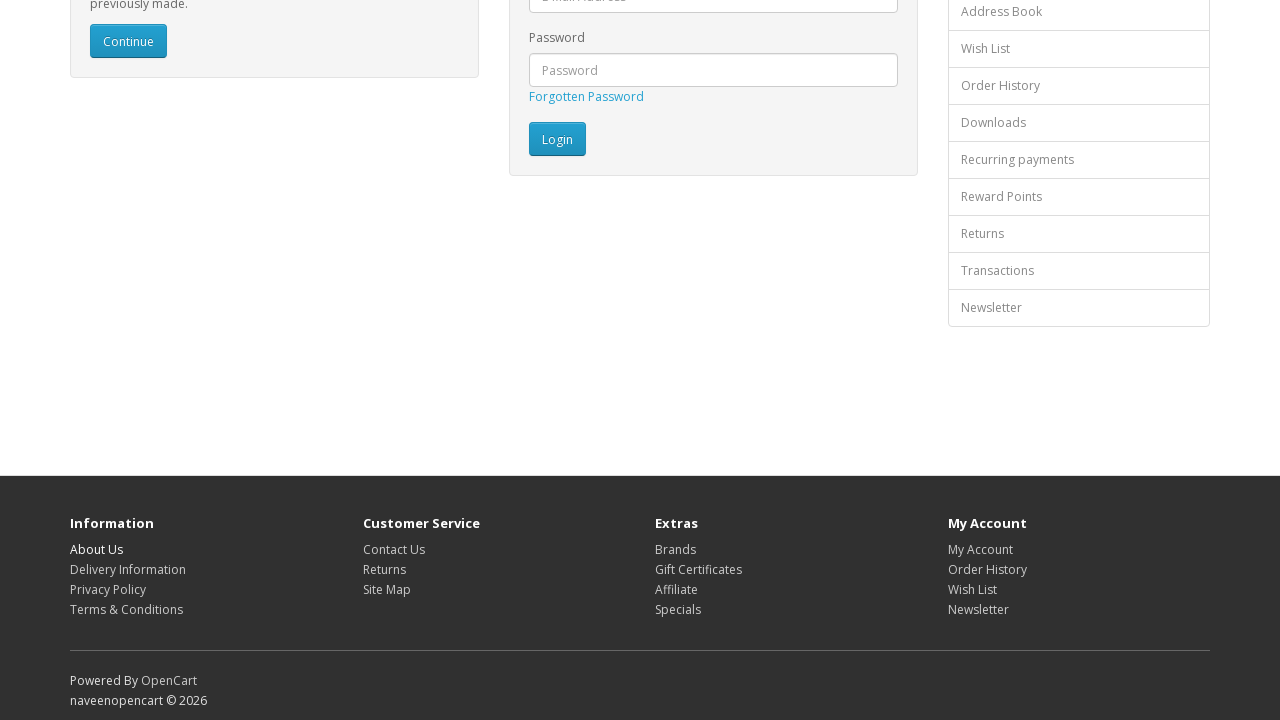

Re-queried footer links to avoid stale element reference for iteration 2
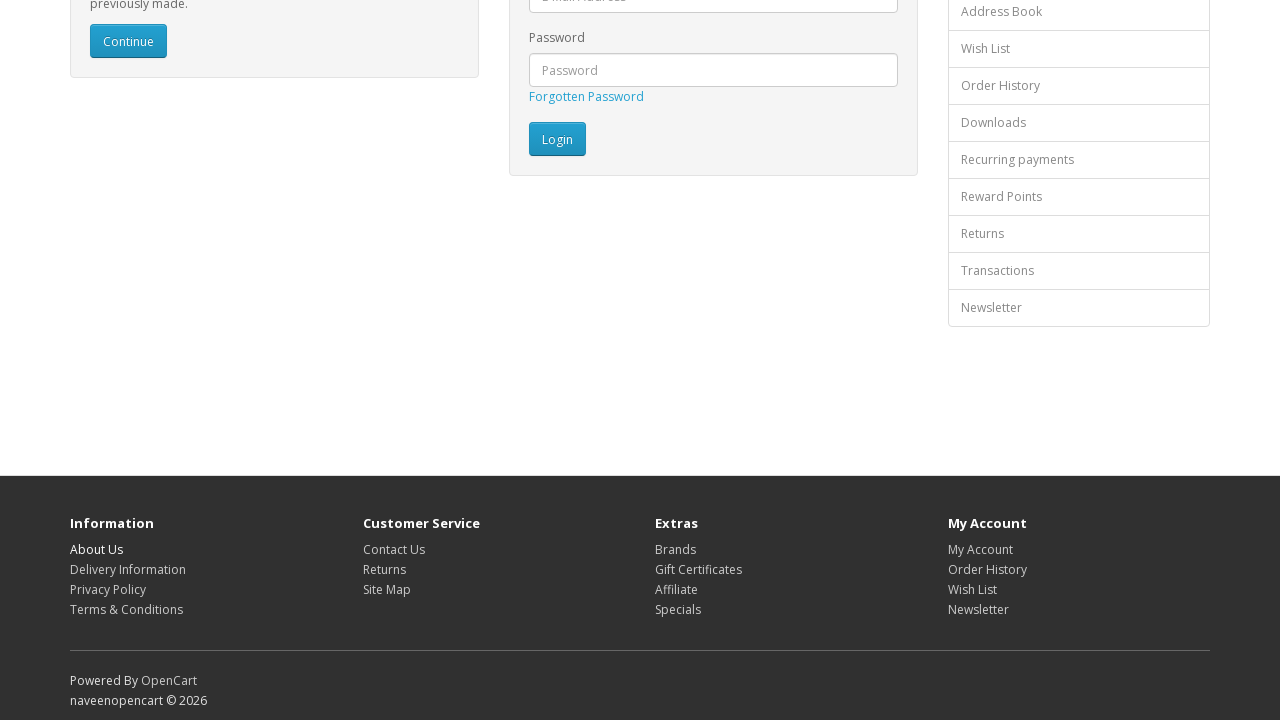

Clicked footer link 2 of 16 at (128, 569) on footer a >> nth=1
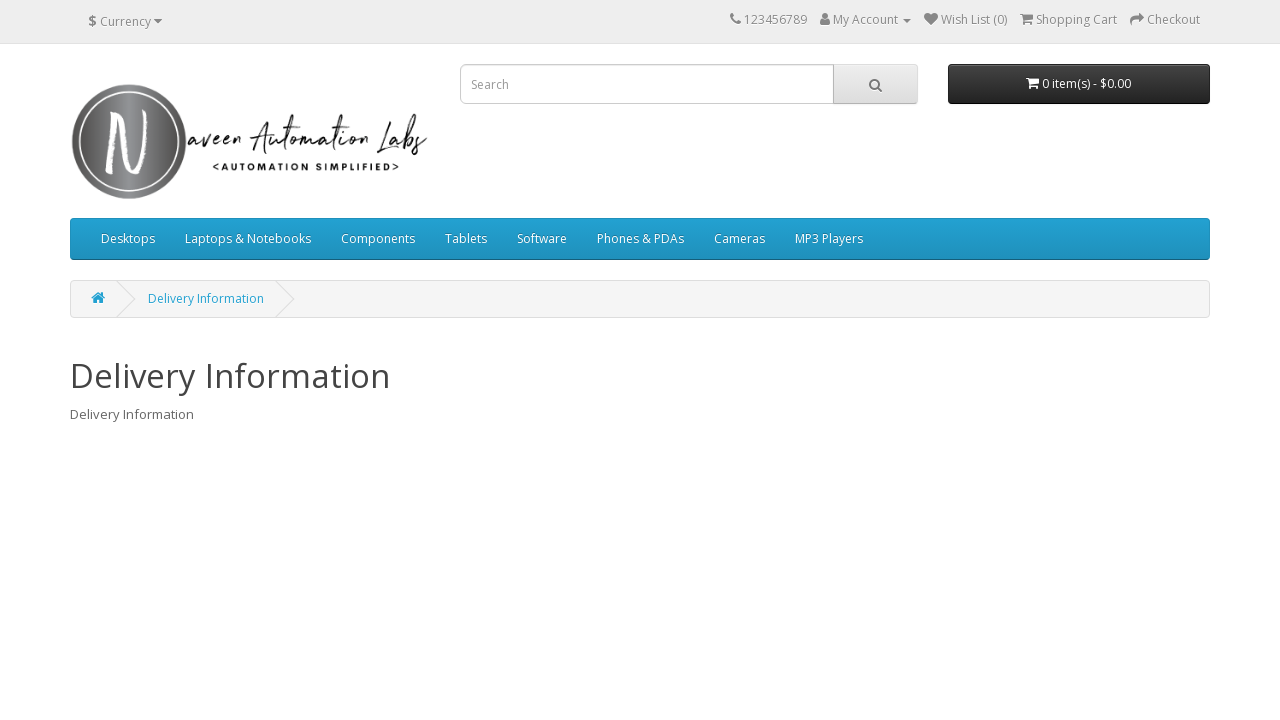

Footer link 2 page loaded (domcontentloaded)
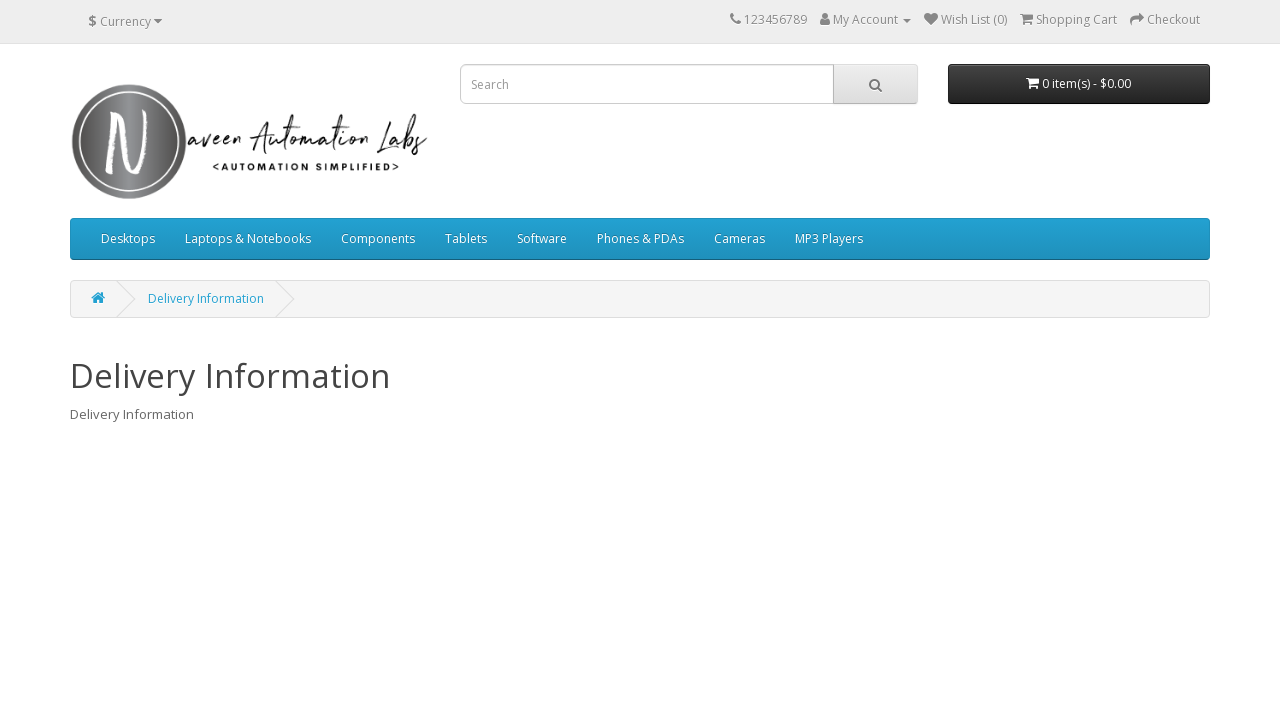

Navigated back from footer link 2
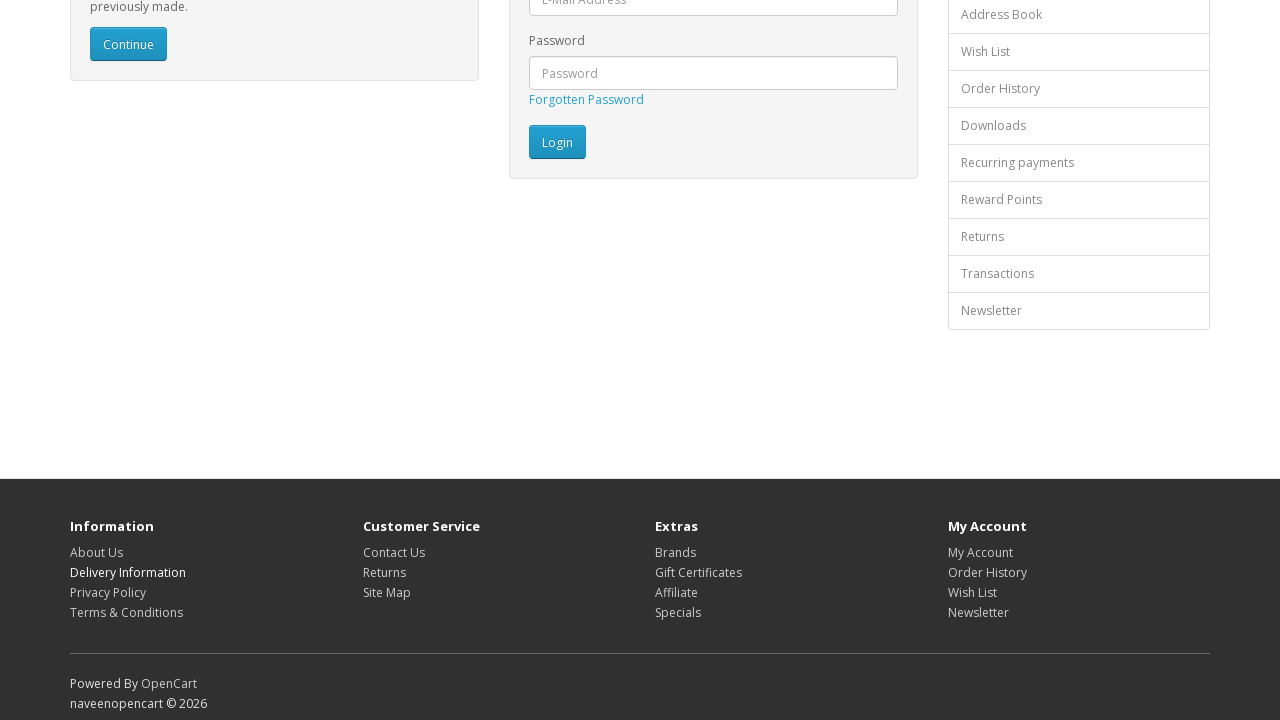

Returned page loaded after navigating back from footer link 2
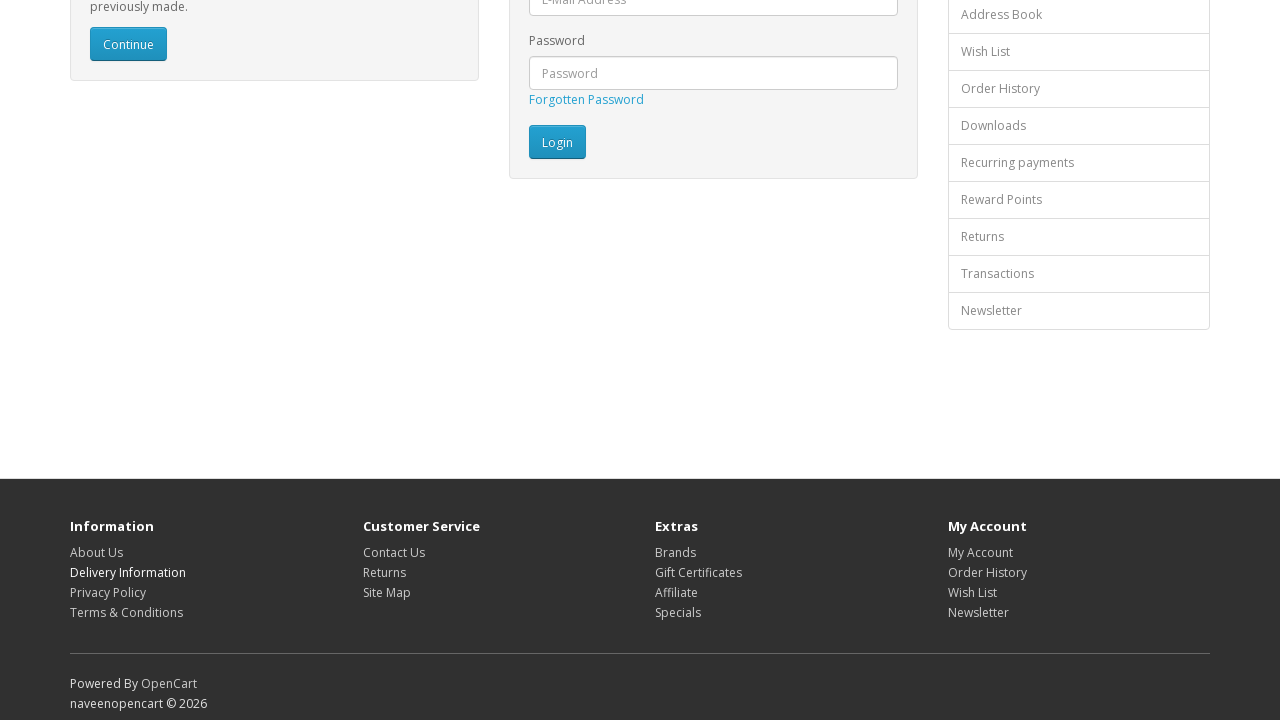

Re-queried footer links to avoid stale element reference for iteration 3
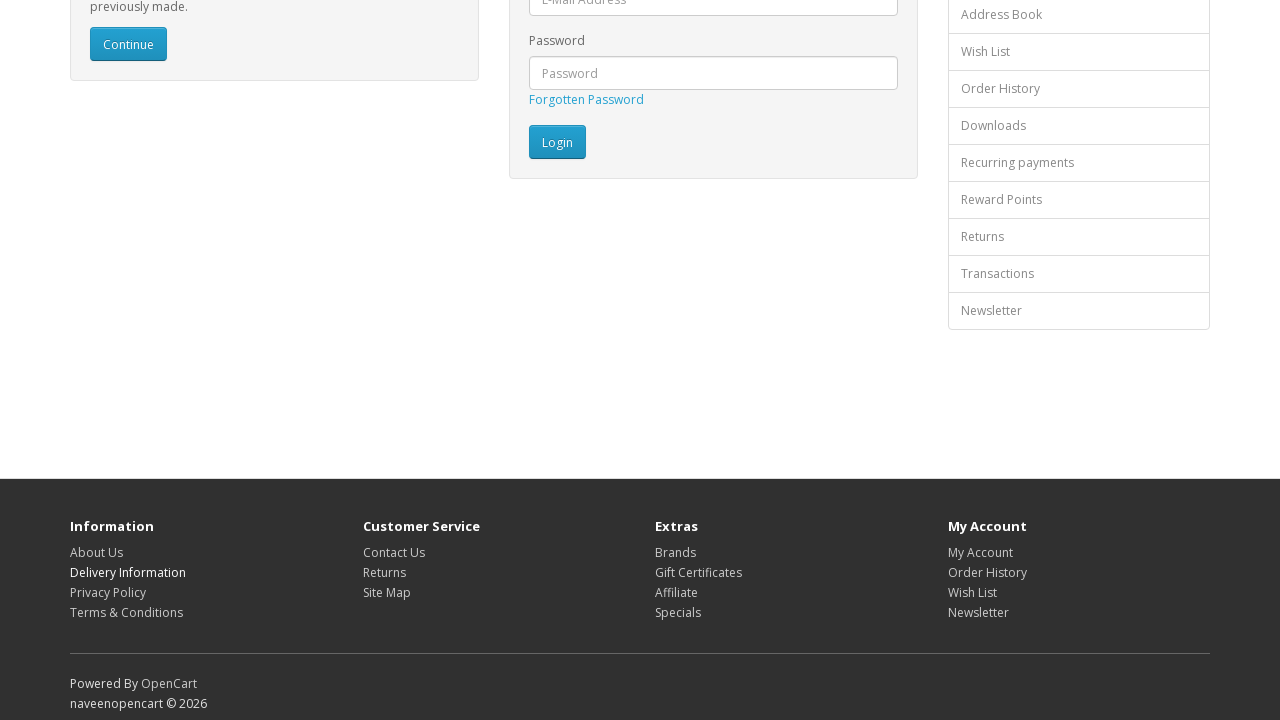

Clicked footer link 3 of 16 at (108, 592) on footer a >> nth=2
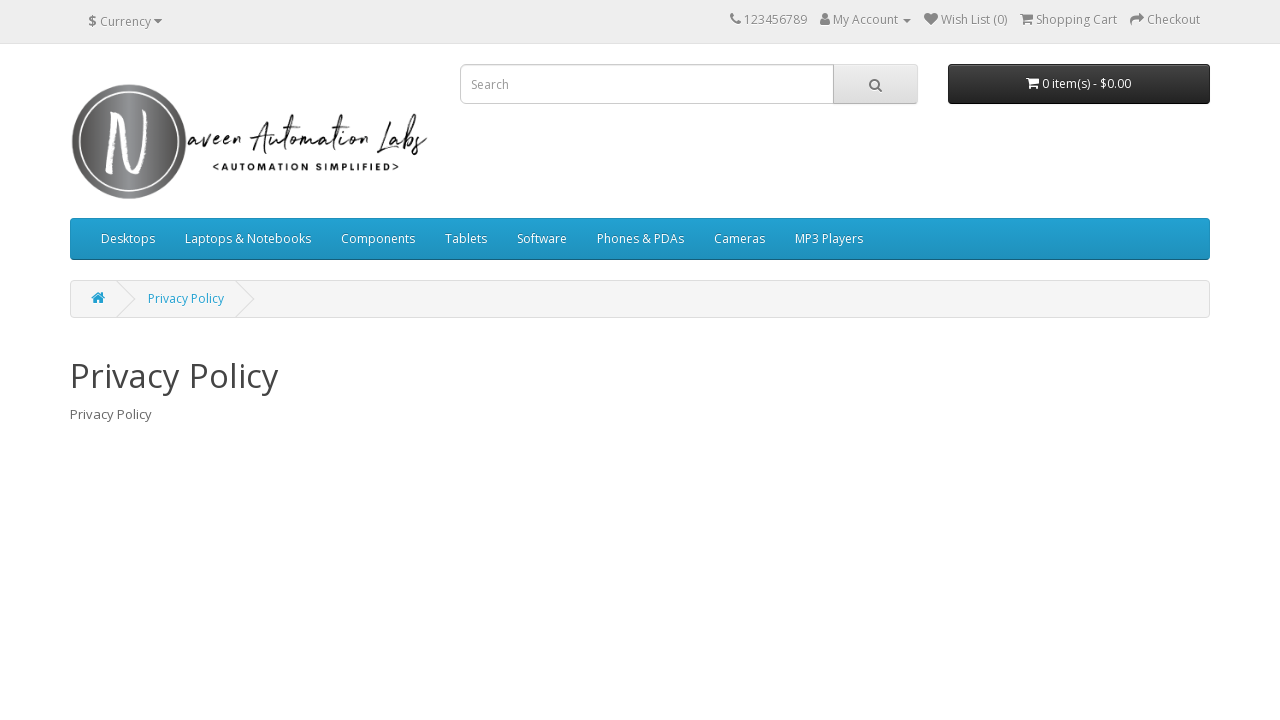

Footer link 3 page loaded (domcontentloaded)
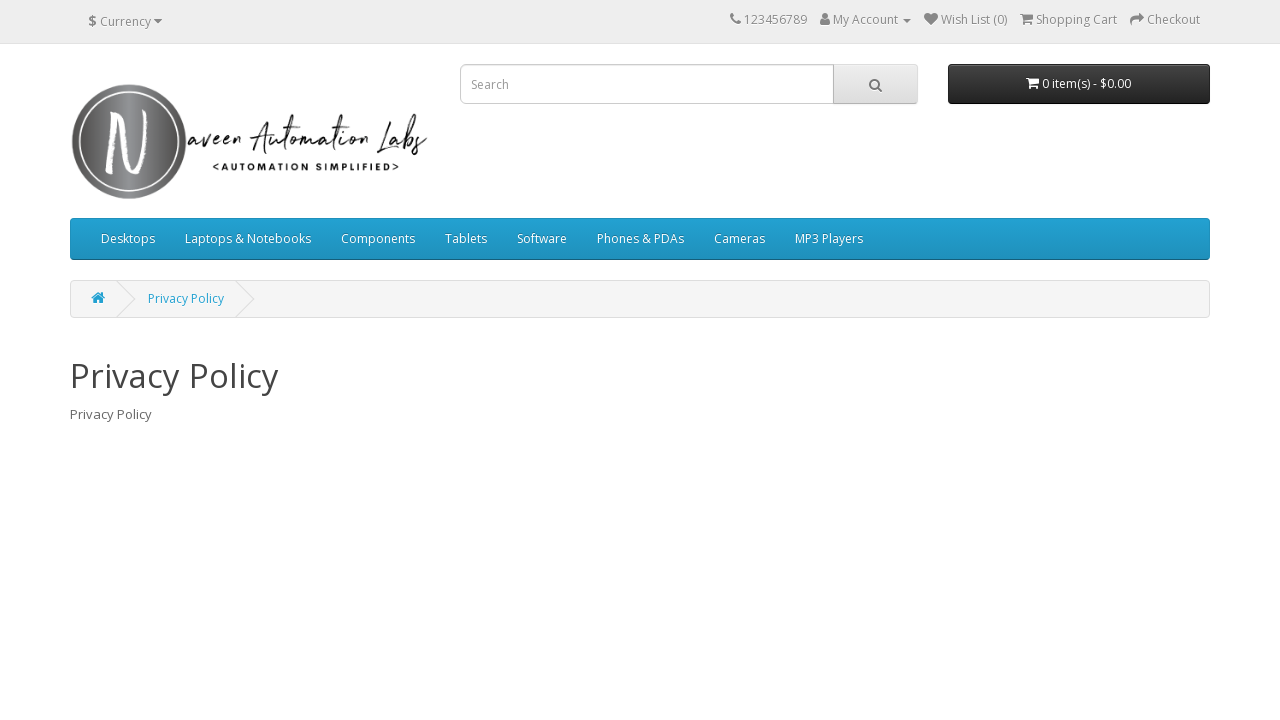

Navigated back from footer link 3
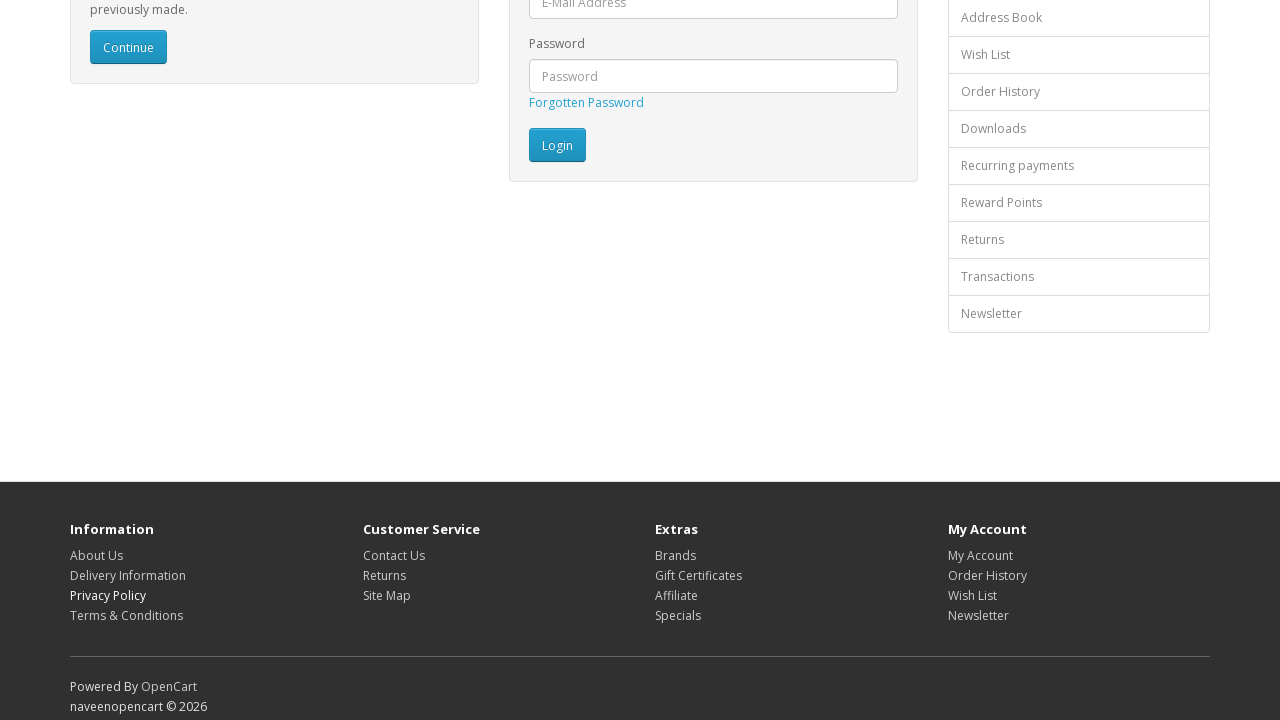

Returned page loaded after navigating back from footer link 3
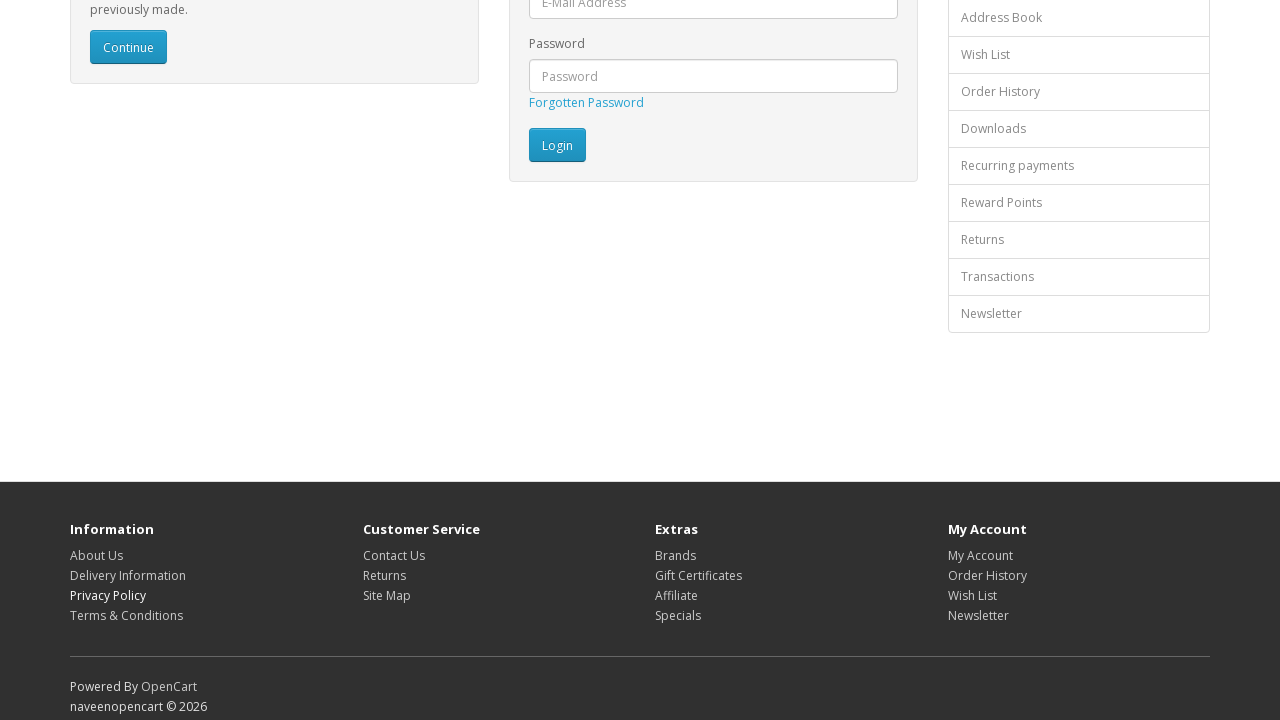

Re-queried footer links to avoid stale element reference for iteration 4
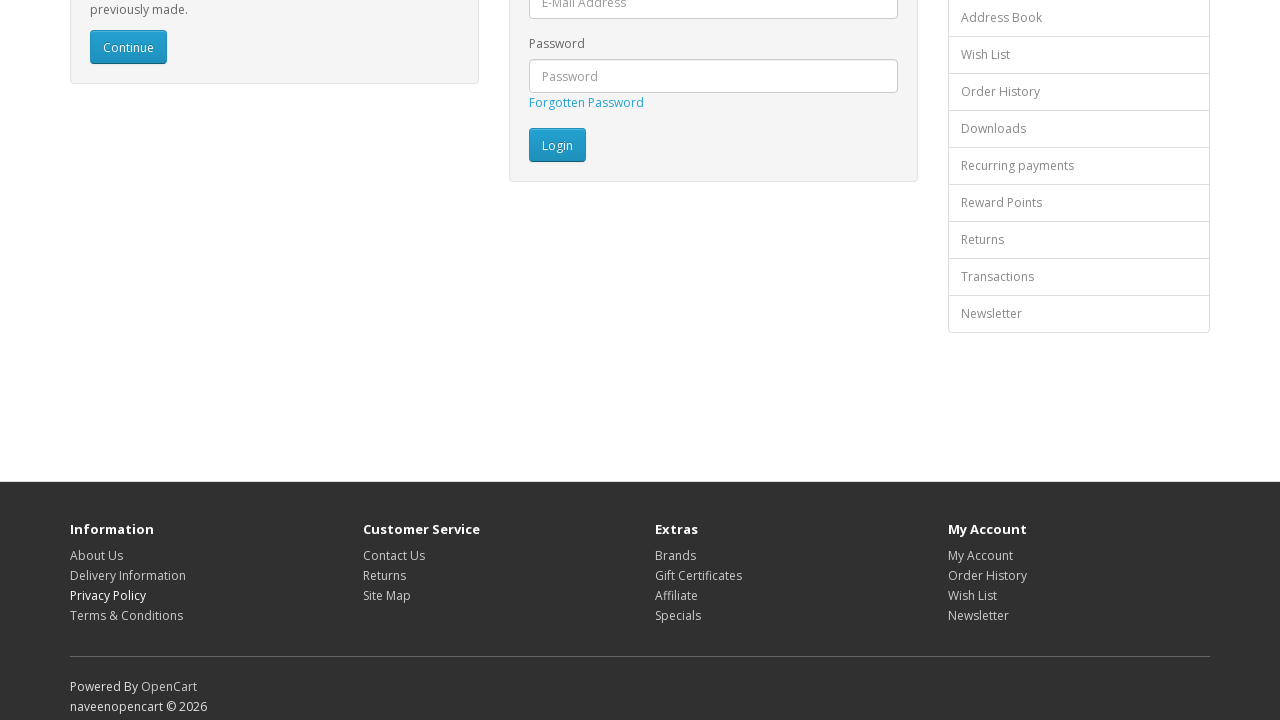

Clicked footer link 4 of 16 at (126, 615) on footer a >> nth=3
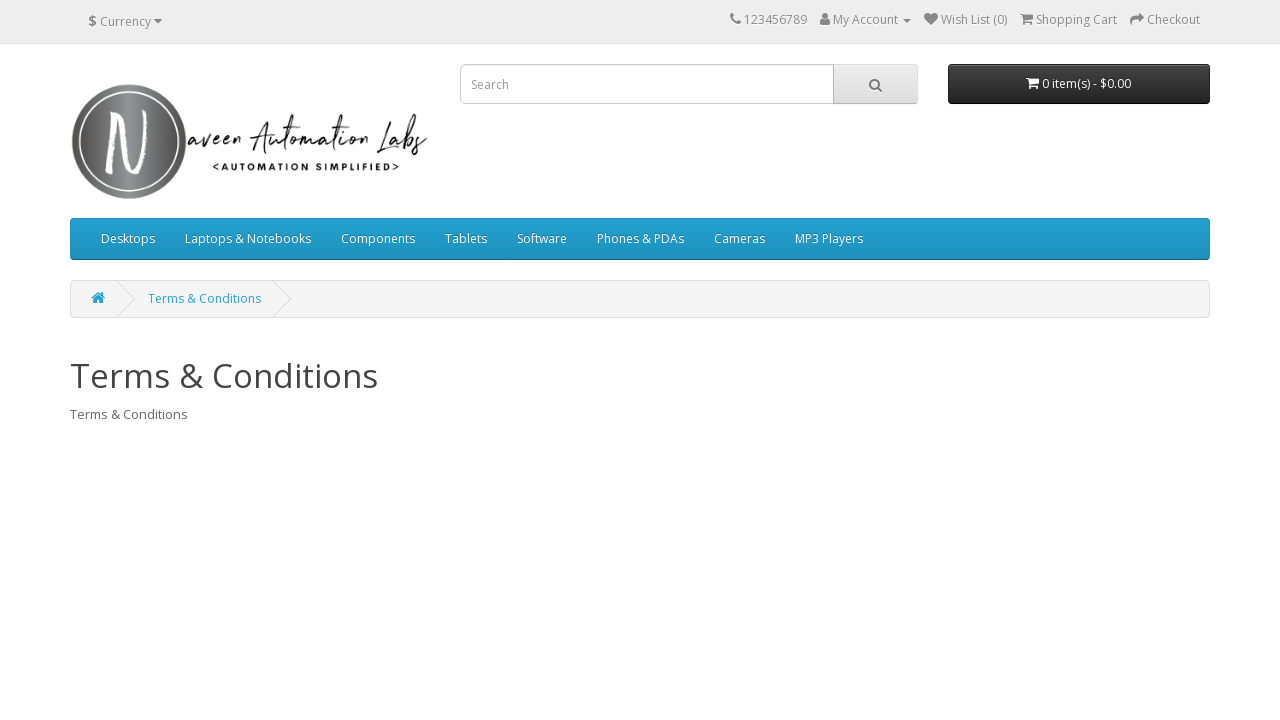

Footer link 4 page loaded (domcontentloaded)
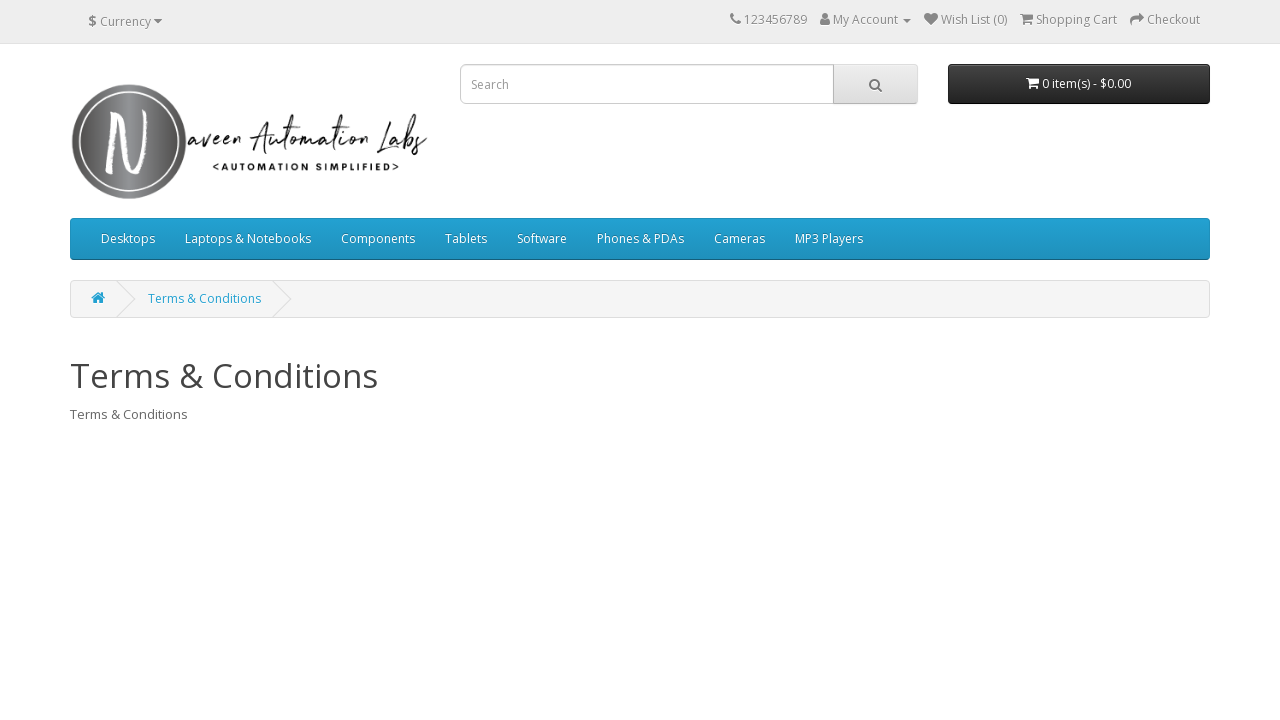

Navigated back from footer link 4
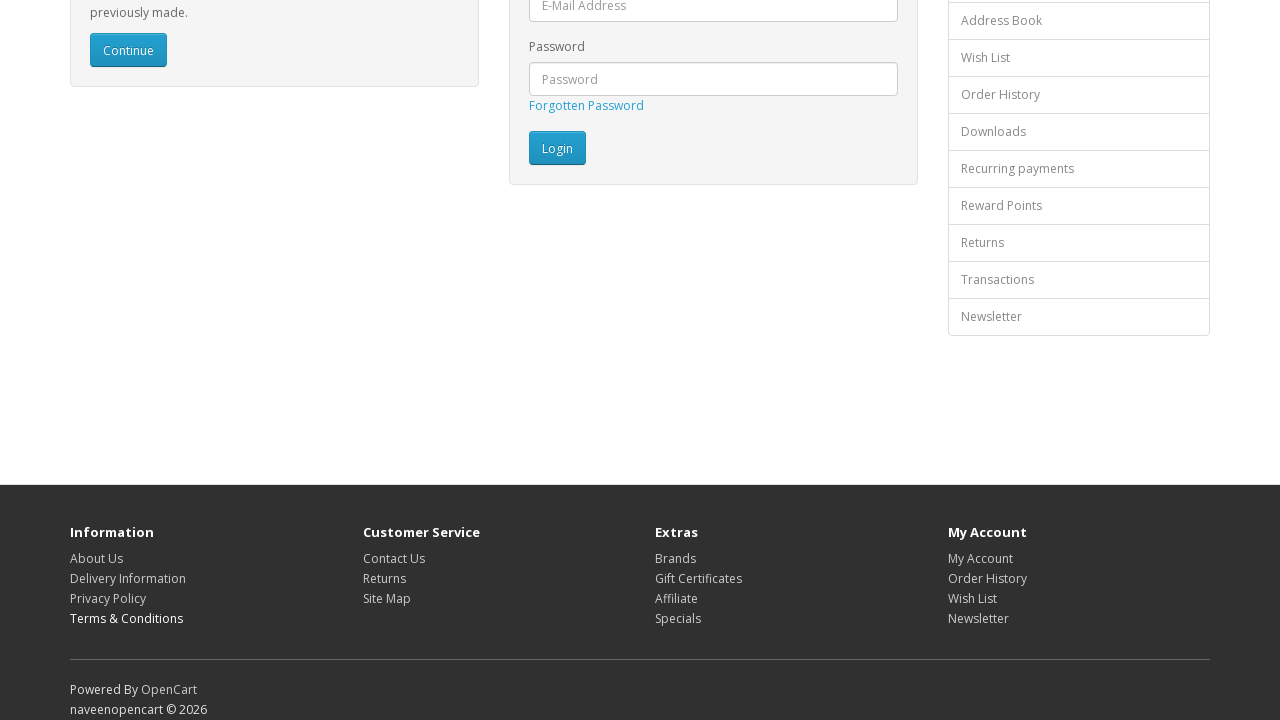

Returned page loaded after navigating back from footer link 4
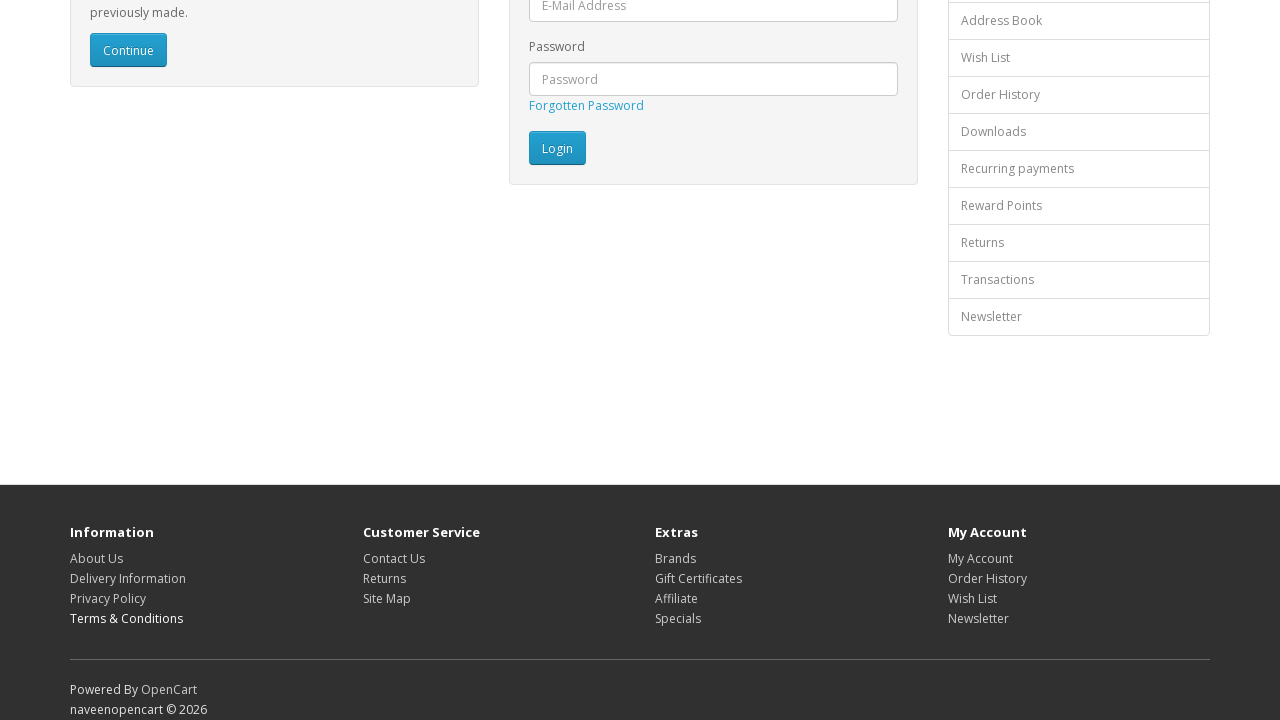

Re-queried footer links to avoid stale element reference for iteration 5
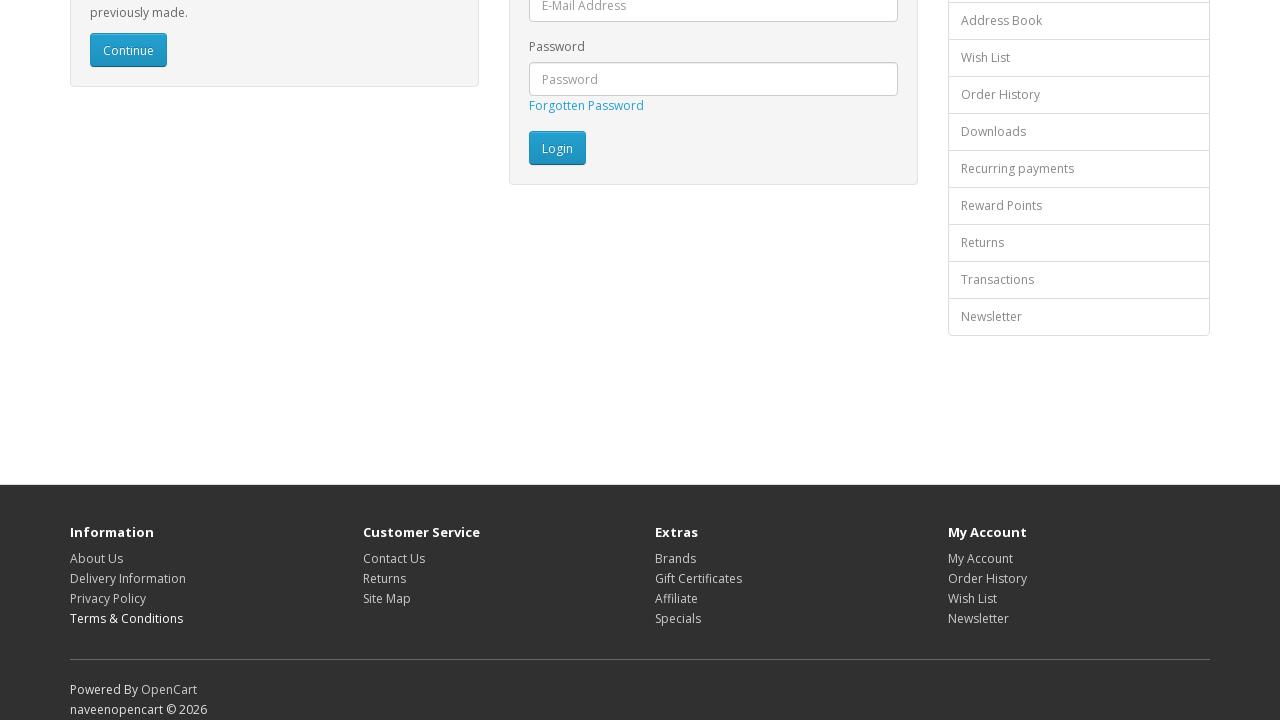

Clicked footer link 5 of 16 at (394, 558) on footer a >> nth=4
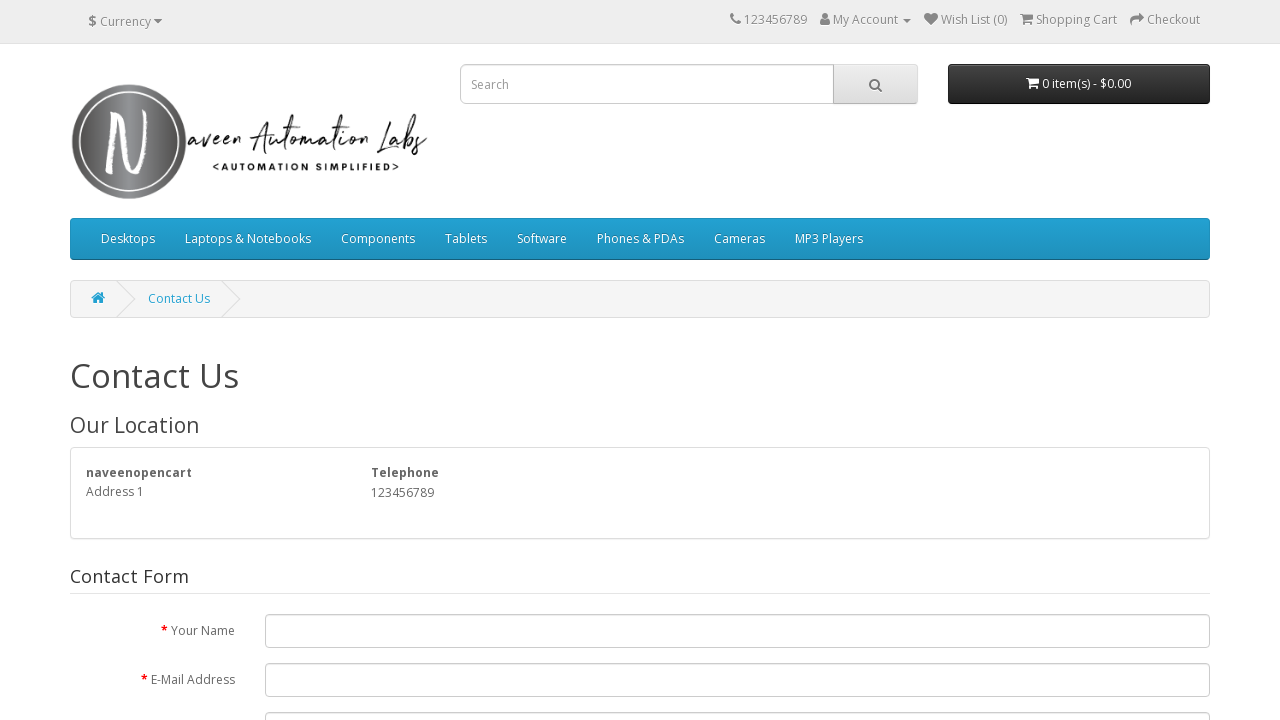

Footer link 5 page loaded (domcontentloaded)
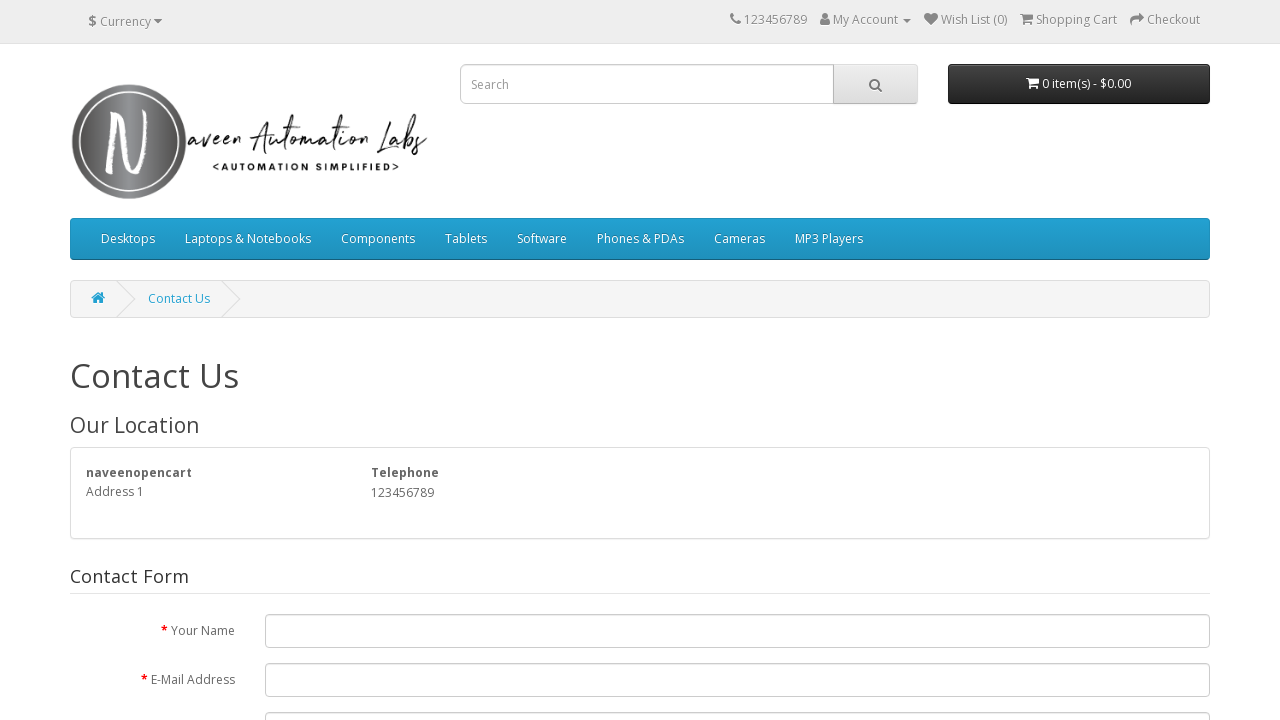

Navigated back from footer link 5
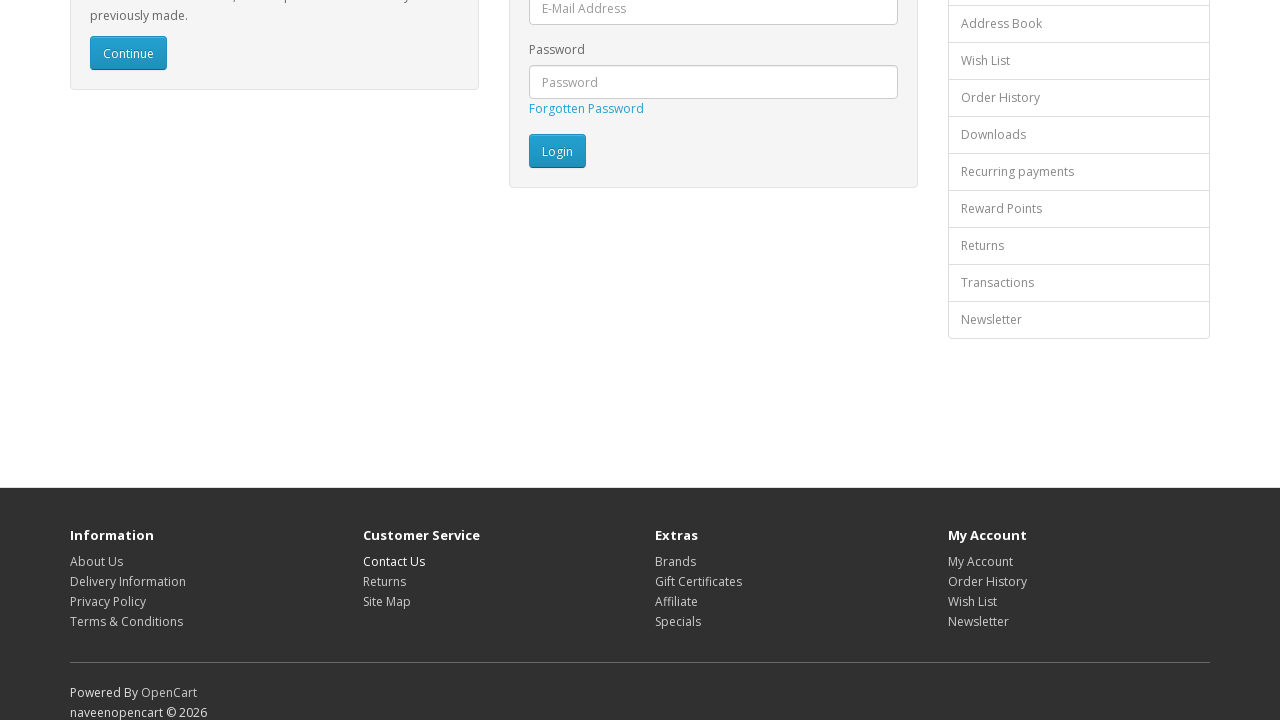

Returned page loaded after navigating back from footer link 5
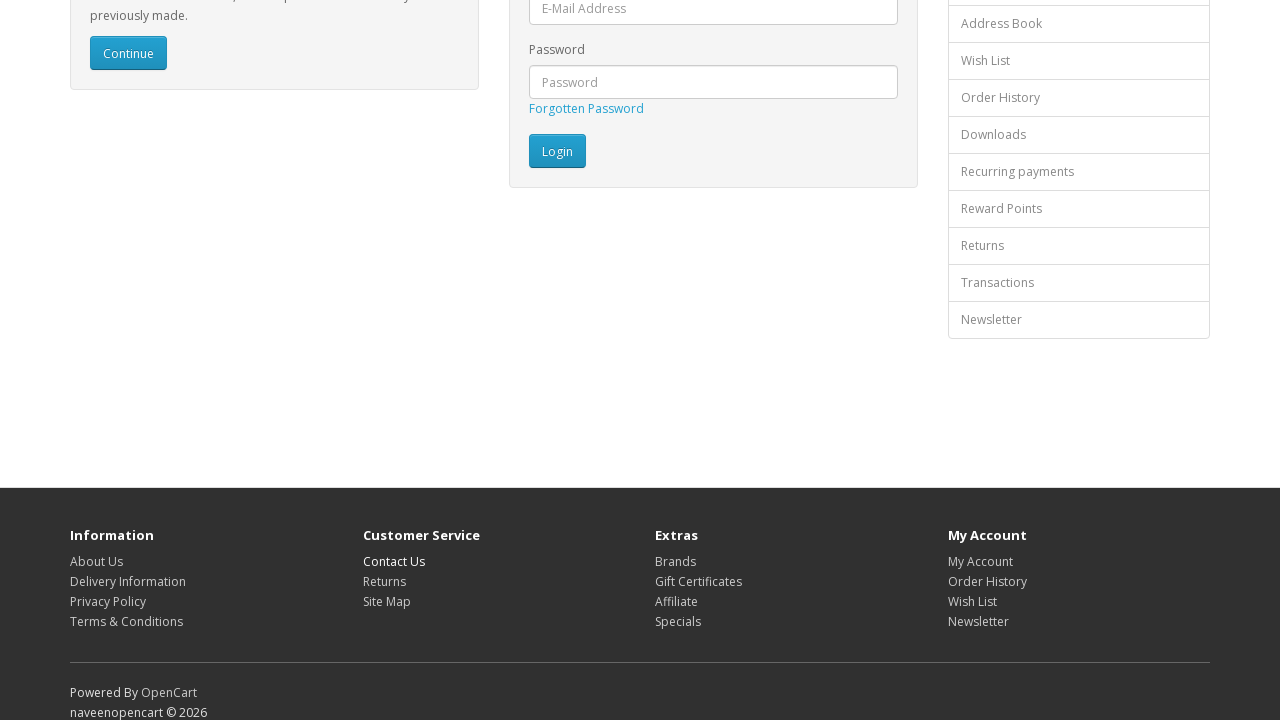

Re-queried footer links to avoid stale element reference for iteration 6
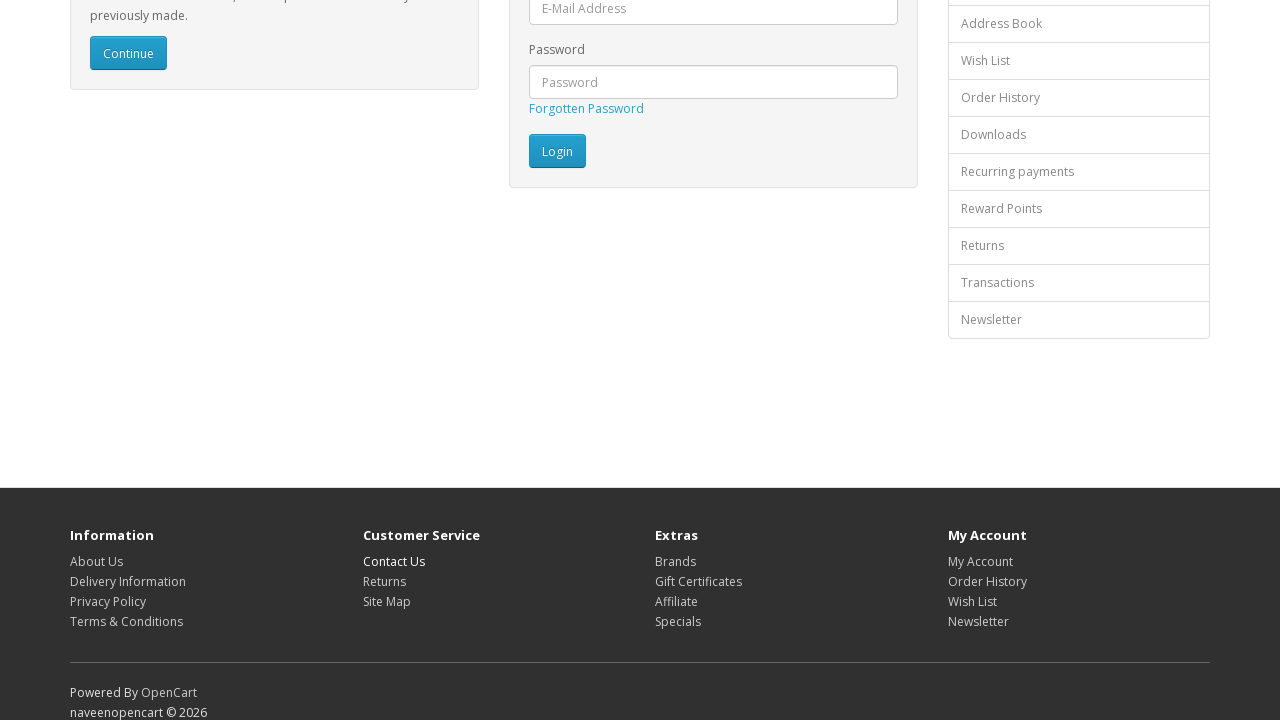

Clicked footer link 6 of 16 at (384, 581) on footer a >> nth=5
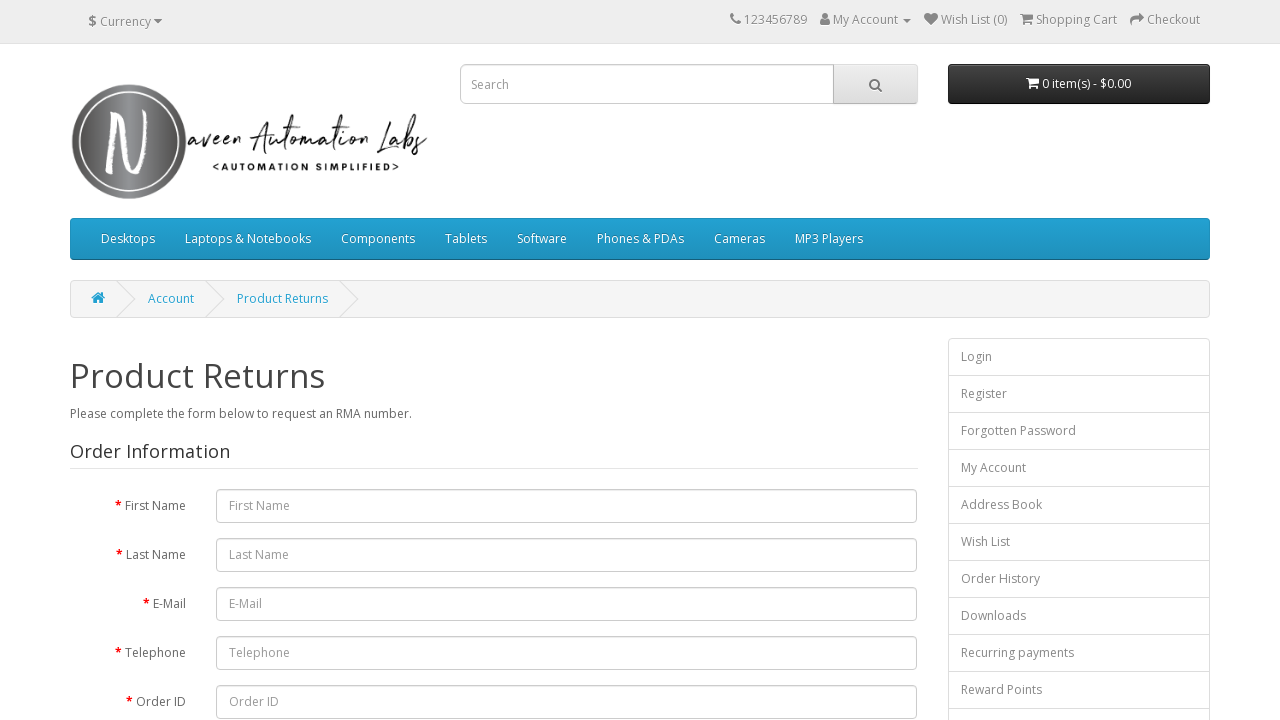

Footer link 6 page loaded (domcontentloaded)
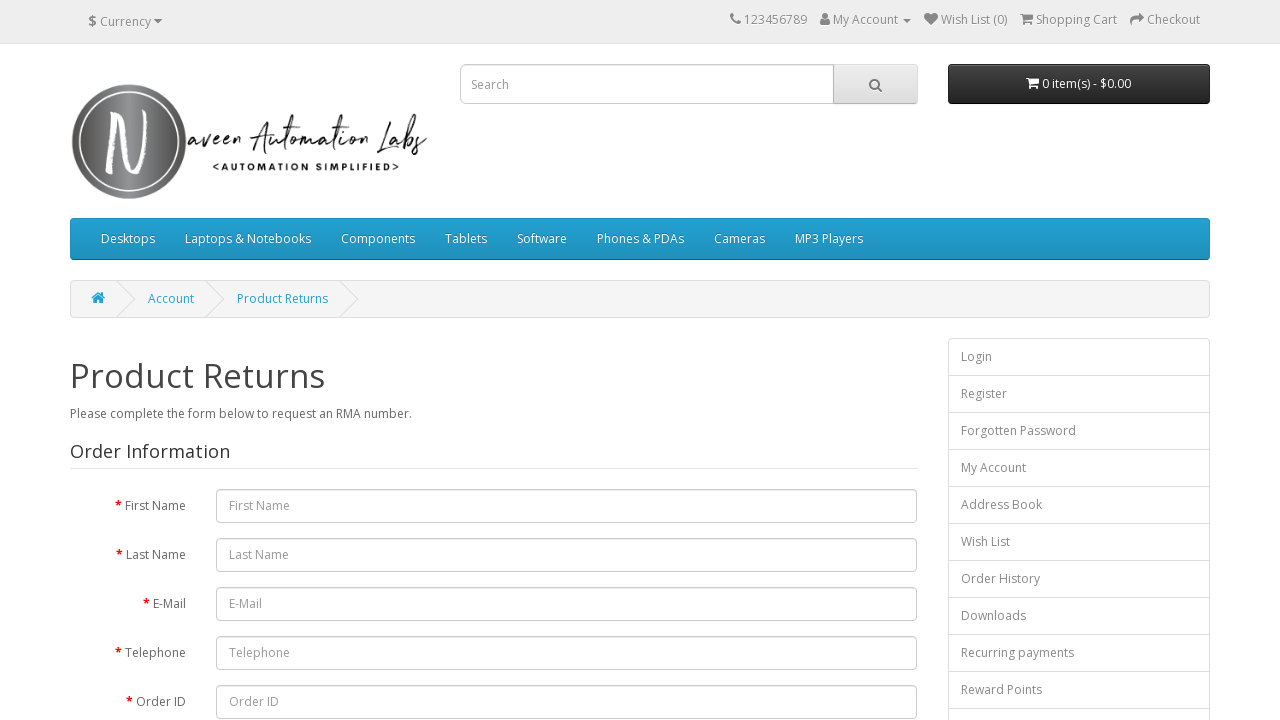

Navigated back from footer link 6
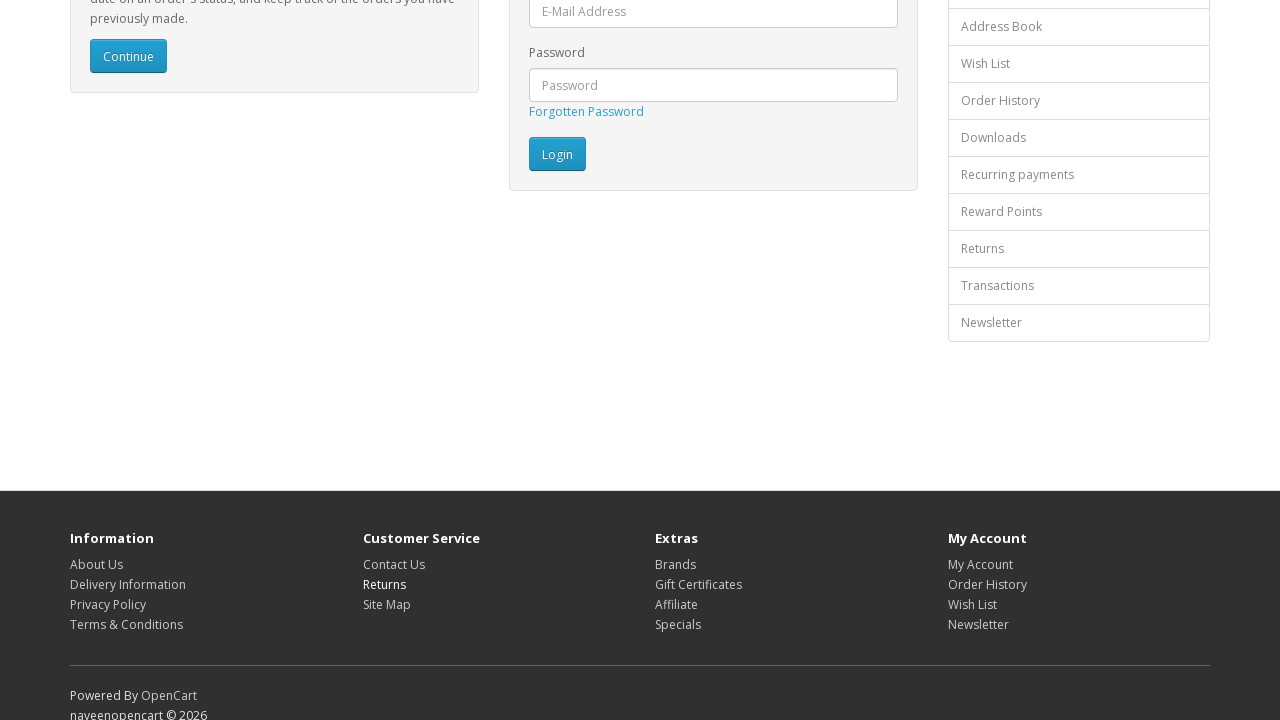

Returned page loaded after navigating back from footer link 6
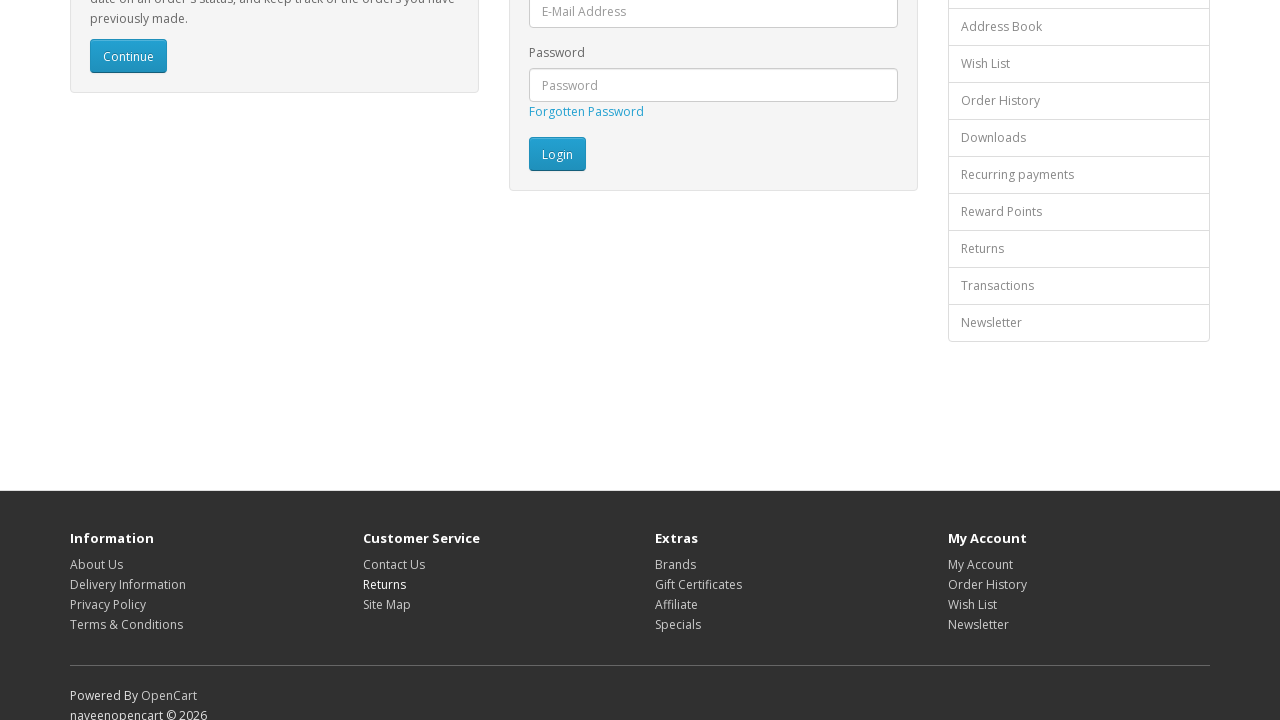

Re-queried footer links to avoid stale element reference for iteration 7
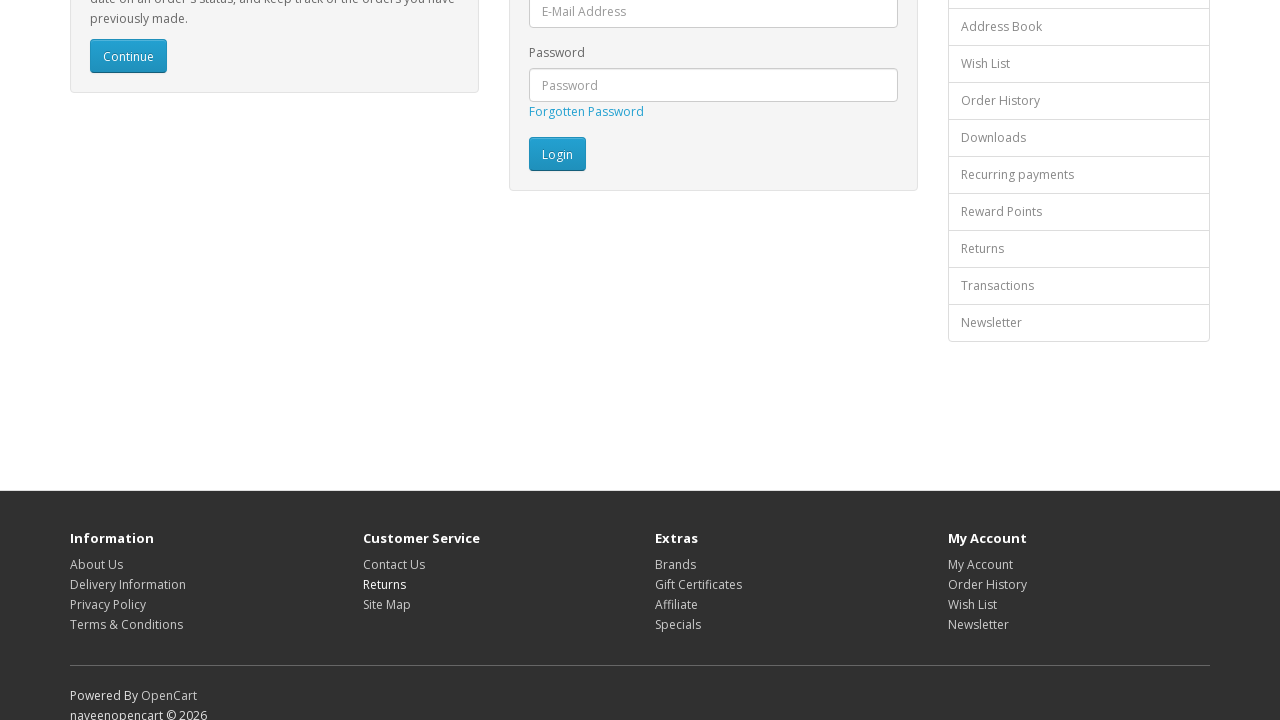

Clicked footer link 7 of 16 at (386, 604) on footer a >> nth=6
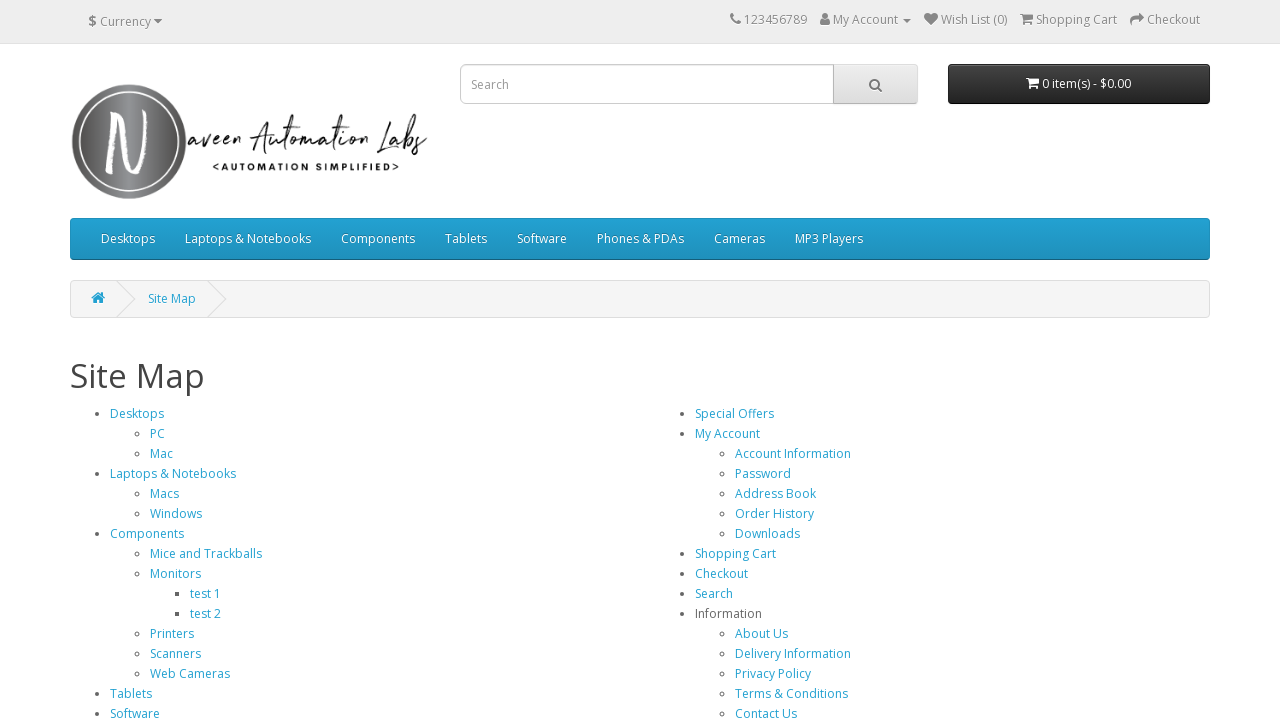

Footer link 7 page loaded (domcontentloaded)
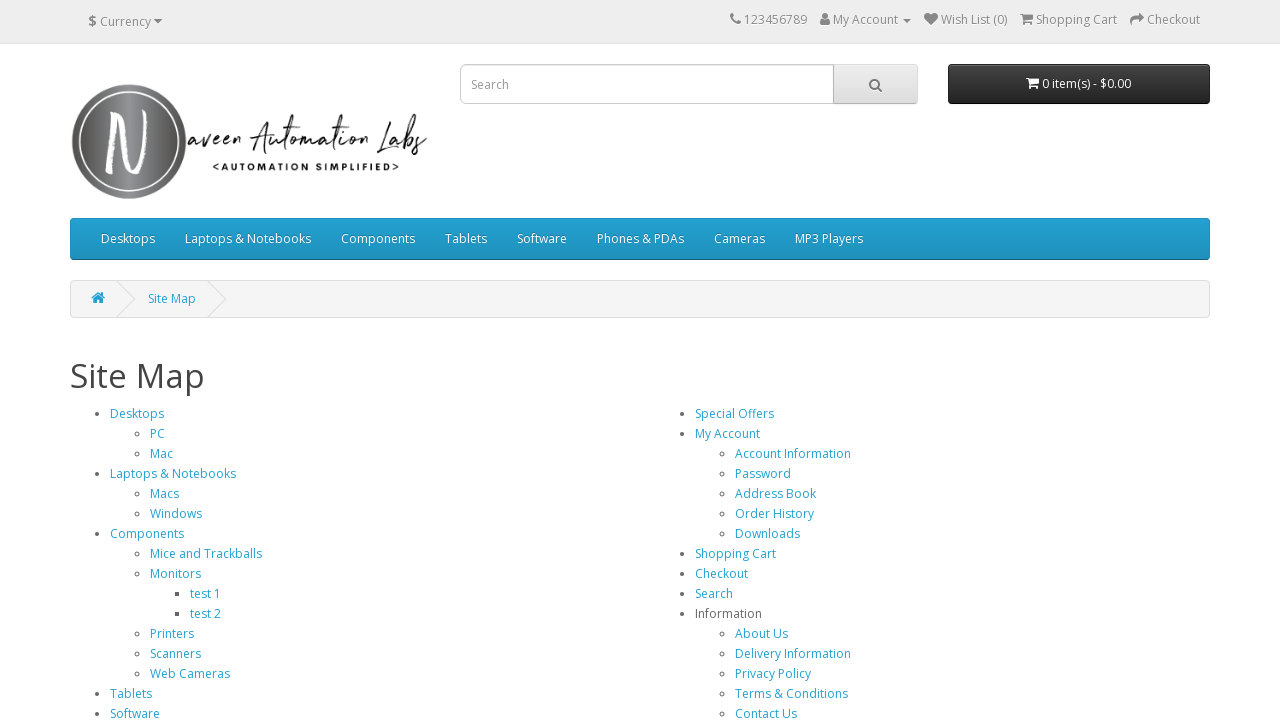

Navigated back from footer link 7
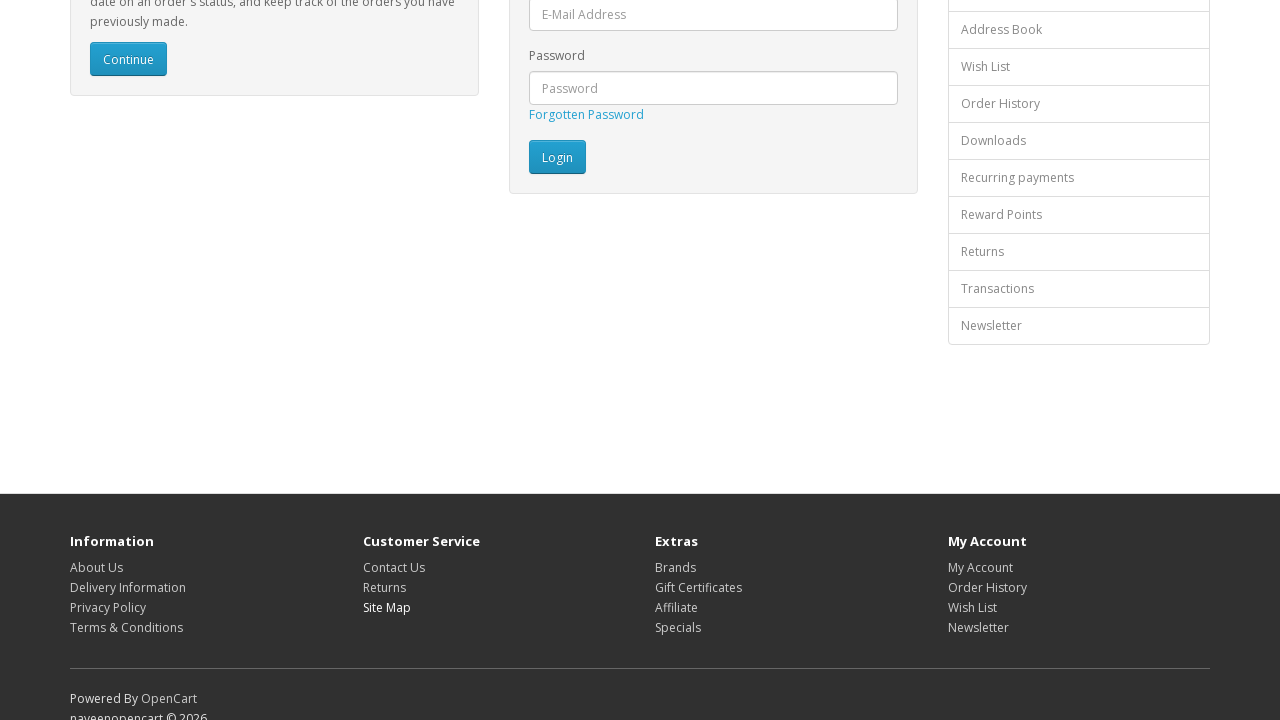

Returned page loaded after navigating back from footer link 7
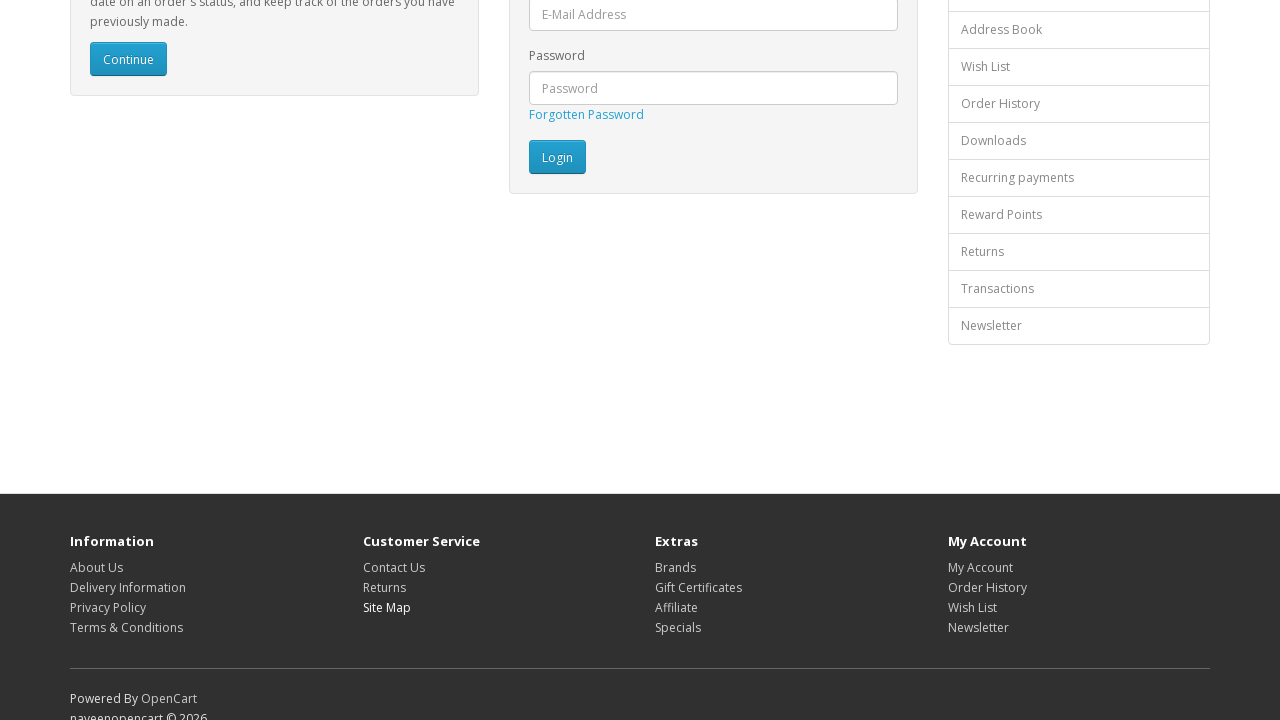

Re-queried footer links to avoid stale element reference for iteration 8
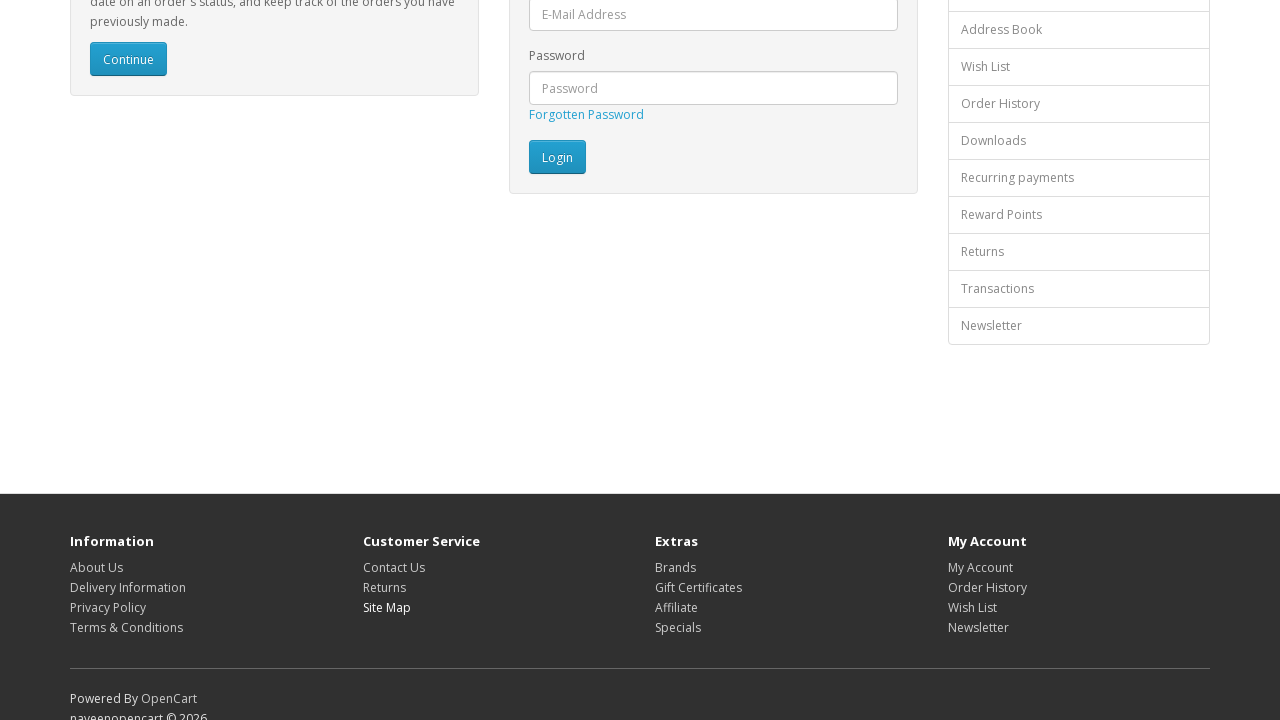

Clicked footer link 8 of 16 at (676, 567) on footer a >> nth=7
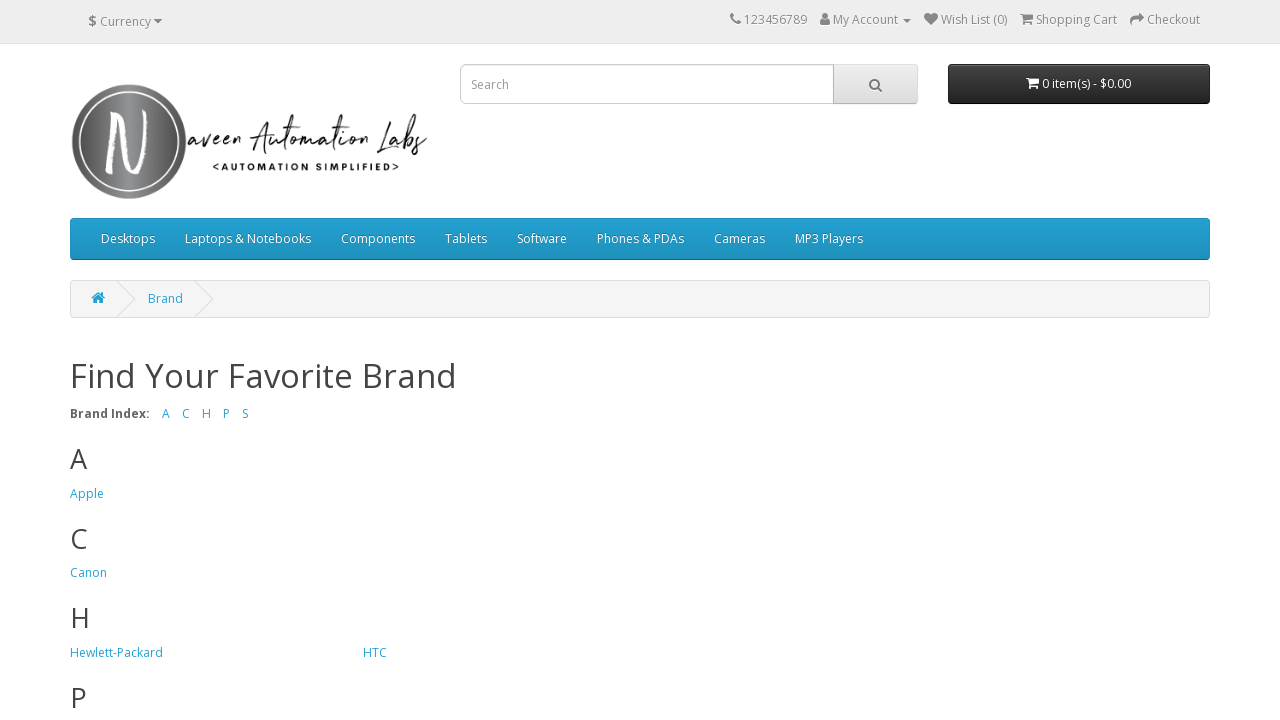

Footer link 8 page loaded (domcontentloaded)
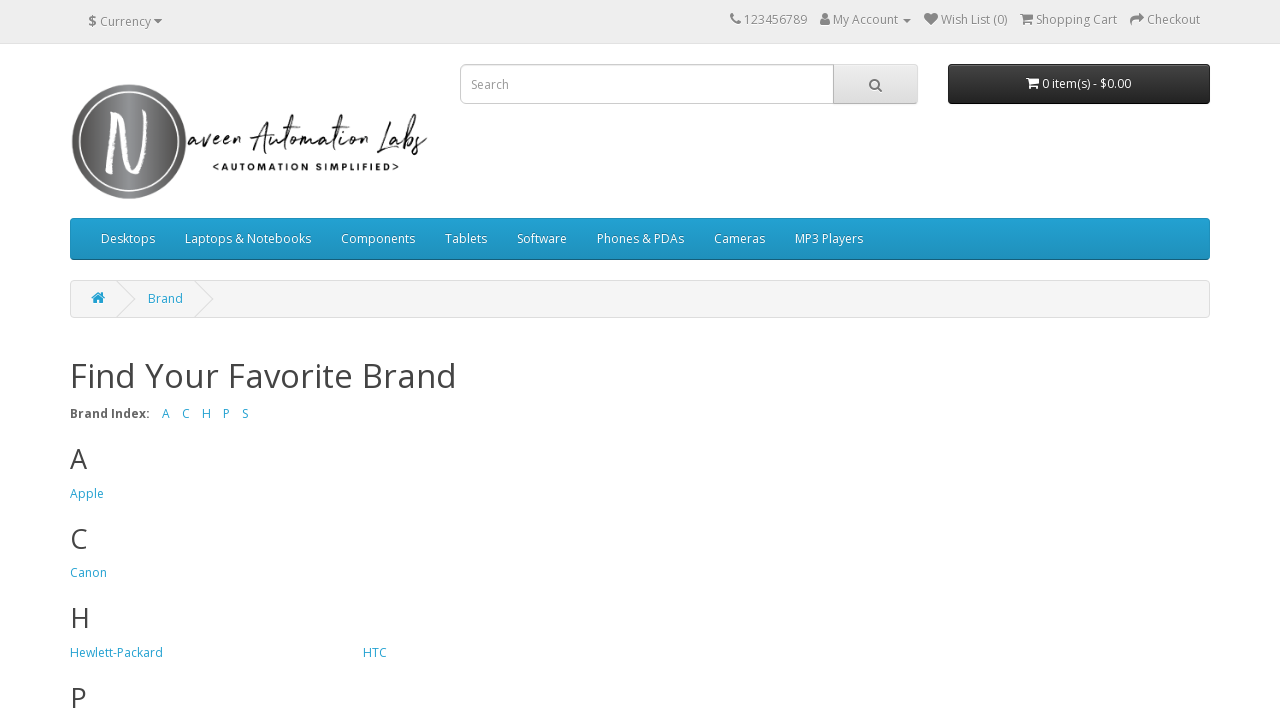

Navigated back from footer link 8
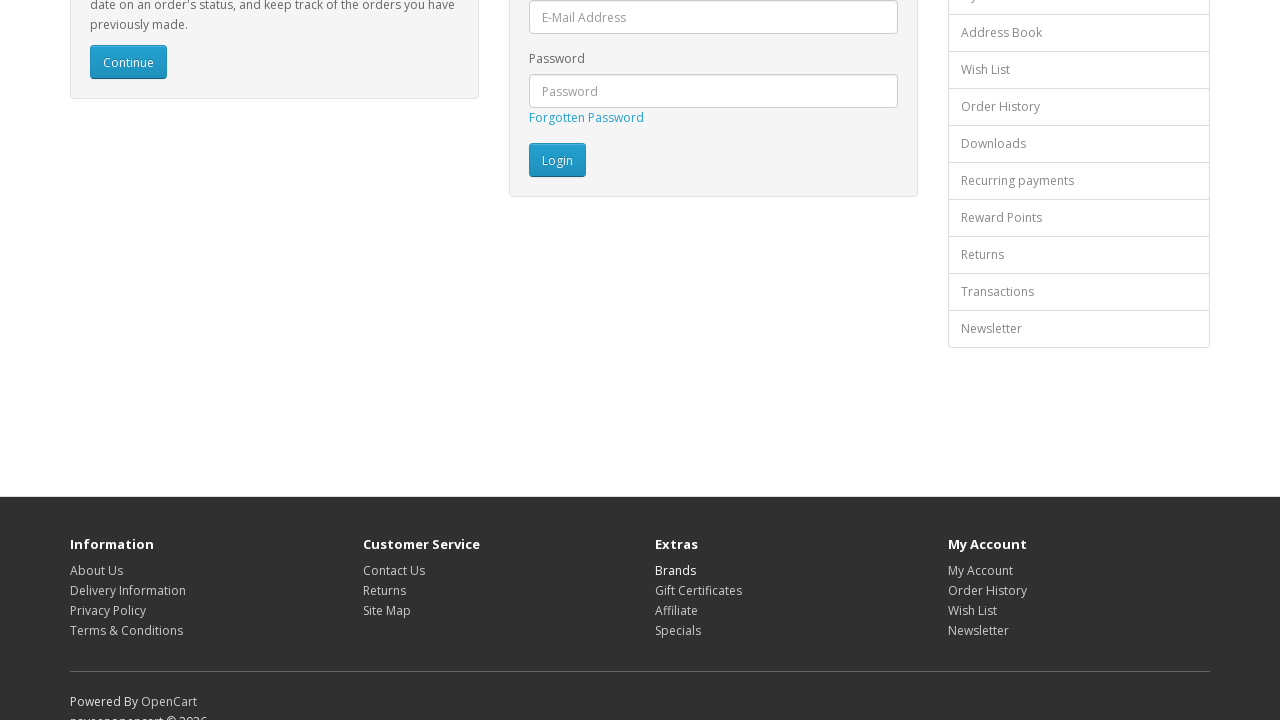

Returned page loaded after navigating back from footer link 8
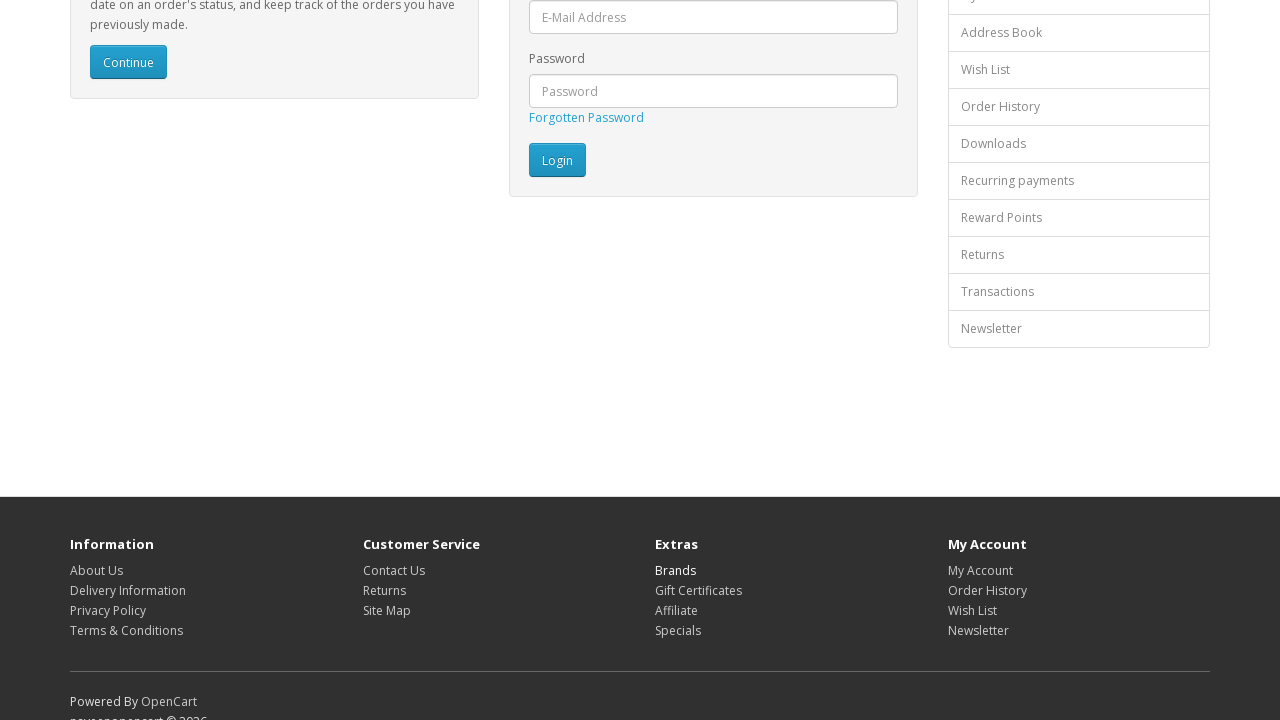

Re-queried footer links to avoid stale element reference for iteration 9
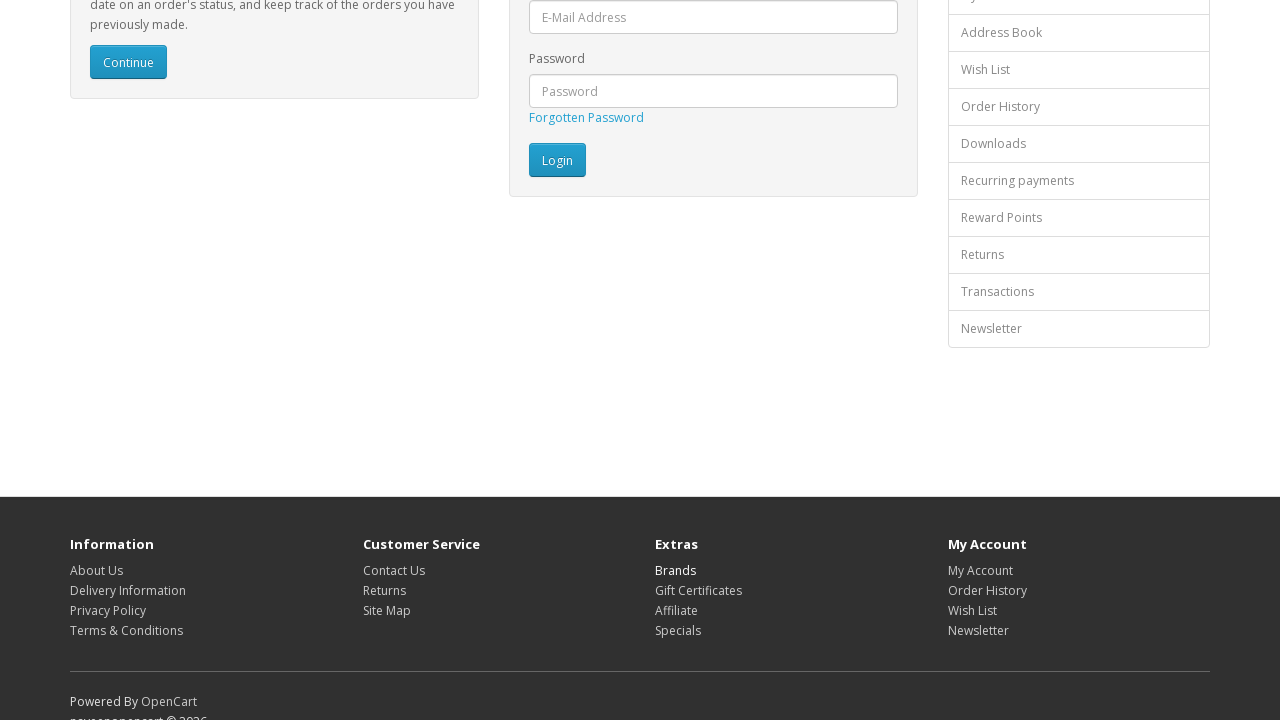

Clicked footer link 9 of 16 at (698, 590) on footer a >> nth=8
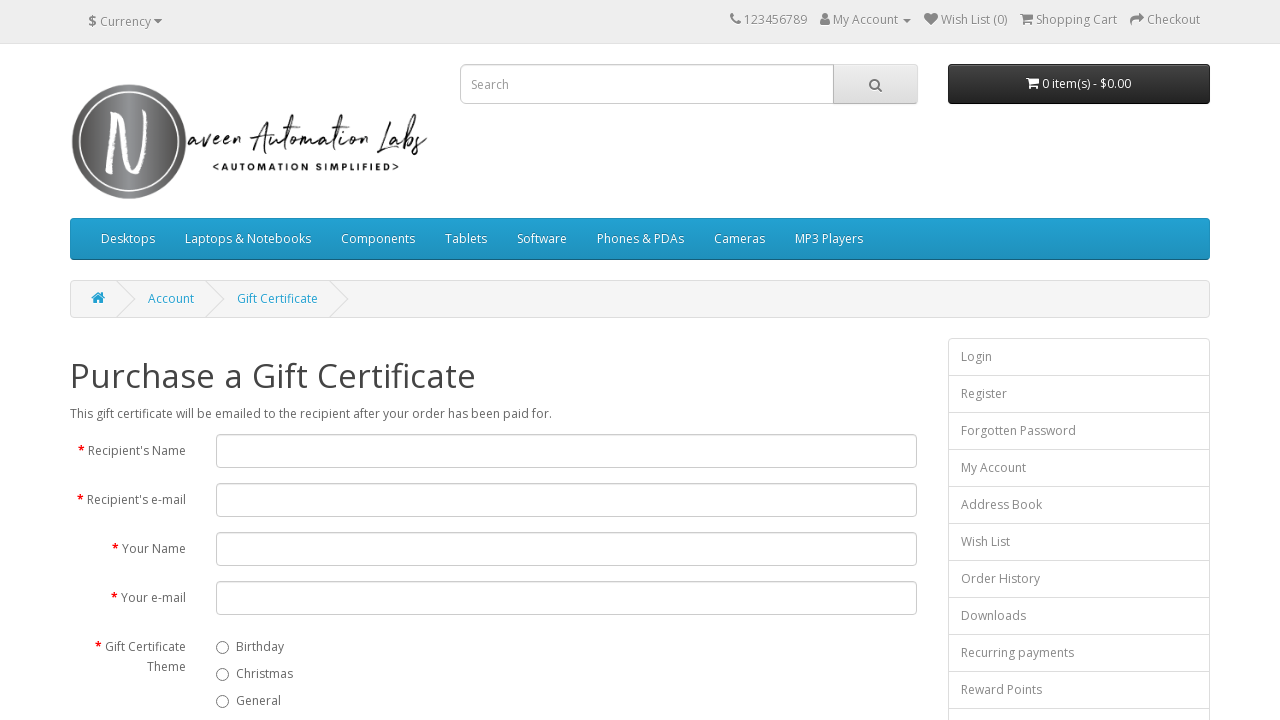

Footer link 9 page loaded (domcontentloaded)
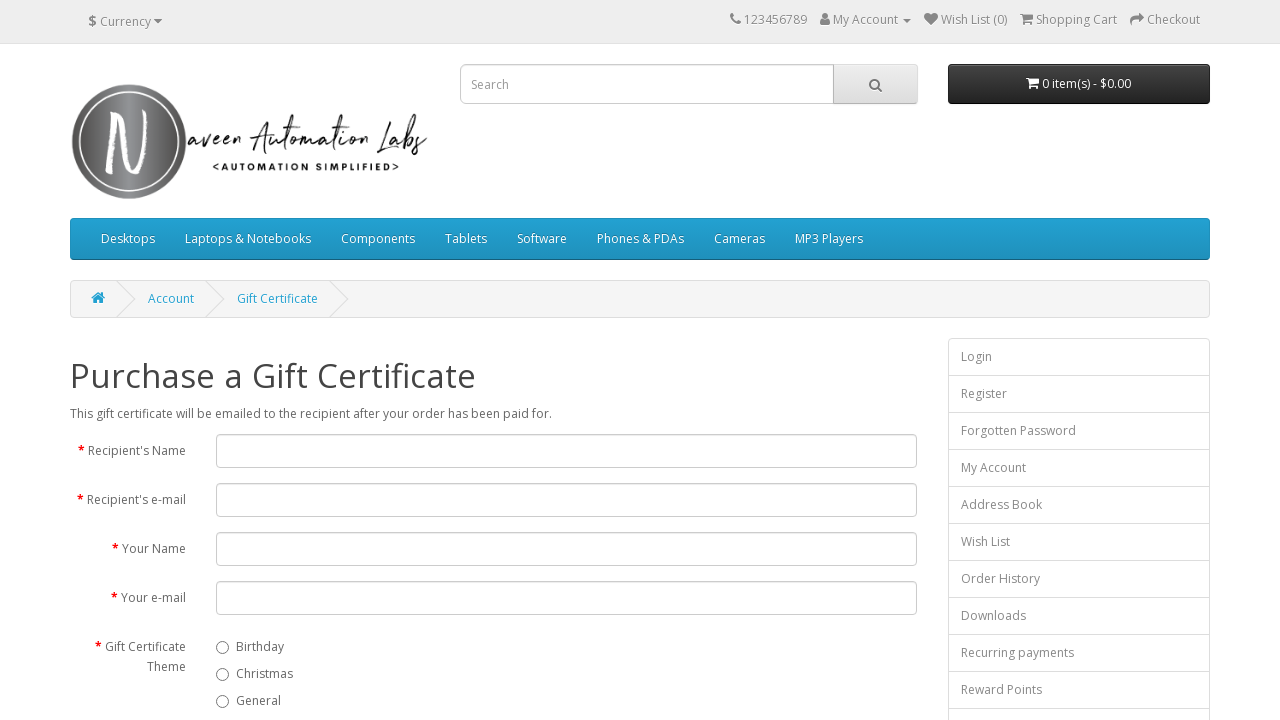

Navigated back from footer link 9
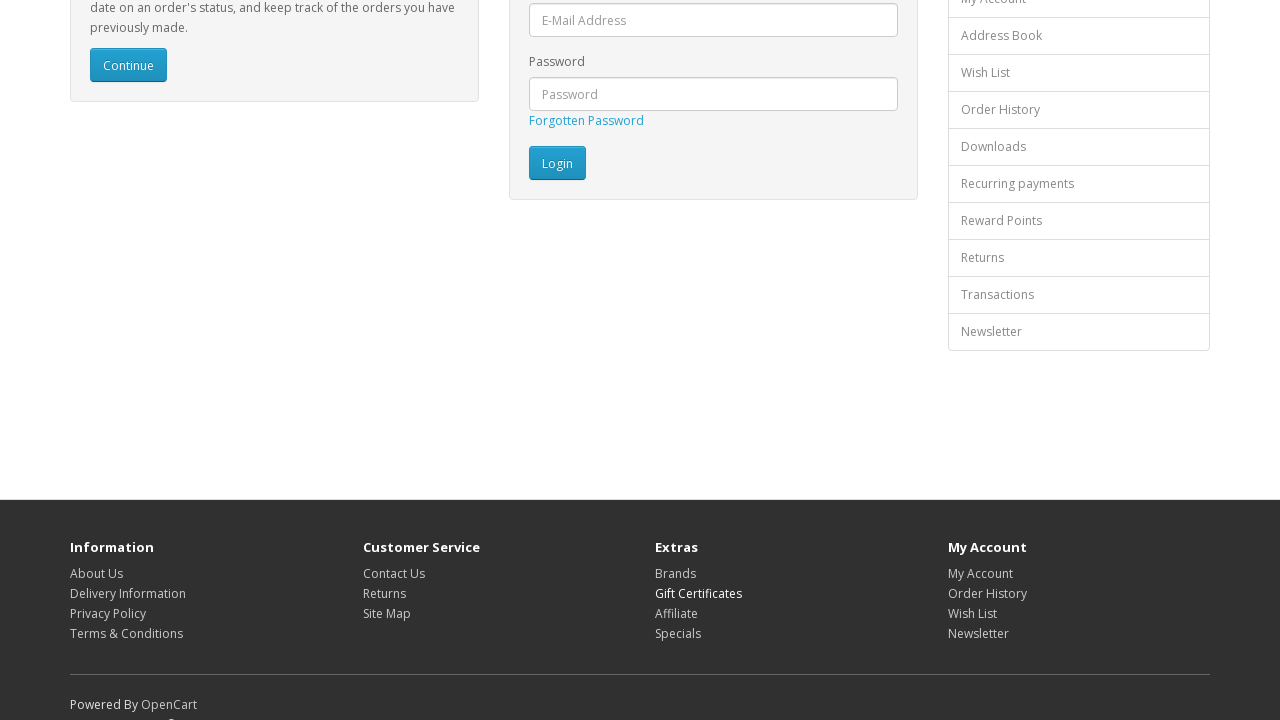

Returned page loaded after navigating back from footer link 9
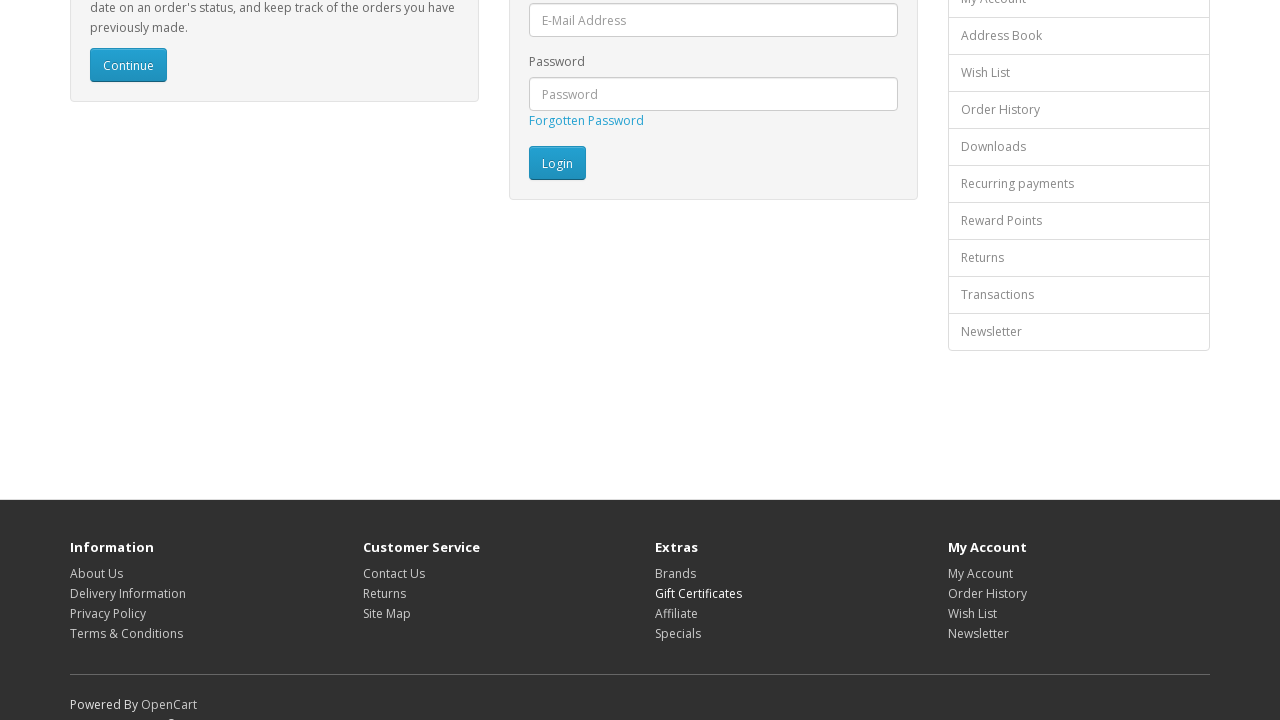

Re-queried footer links to avoid stale element reference for iteration 10
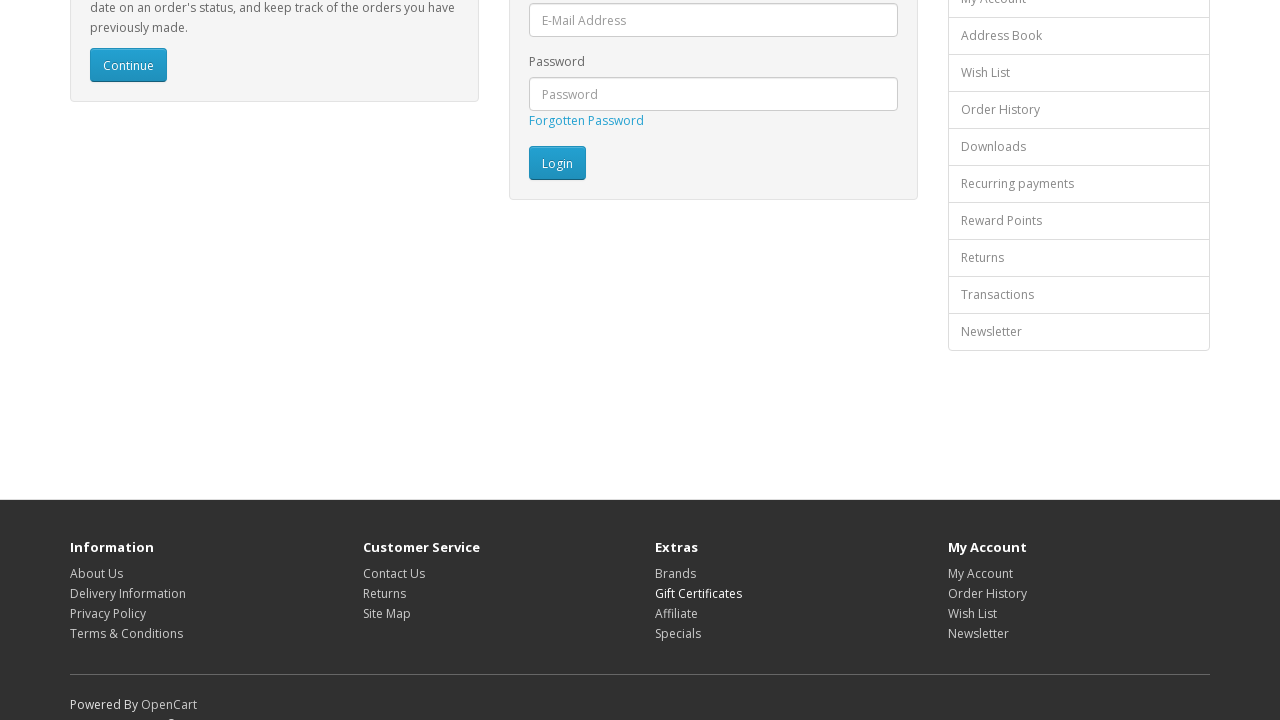

Clicked footer link 10 of 16 at (676, 613) on footer a >> nth=9
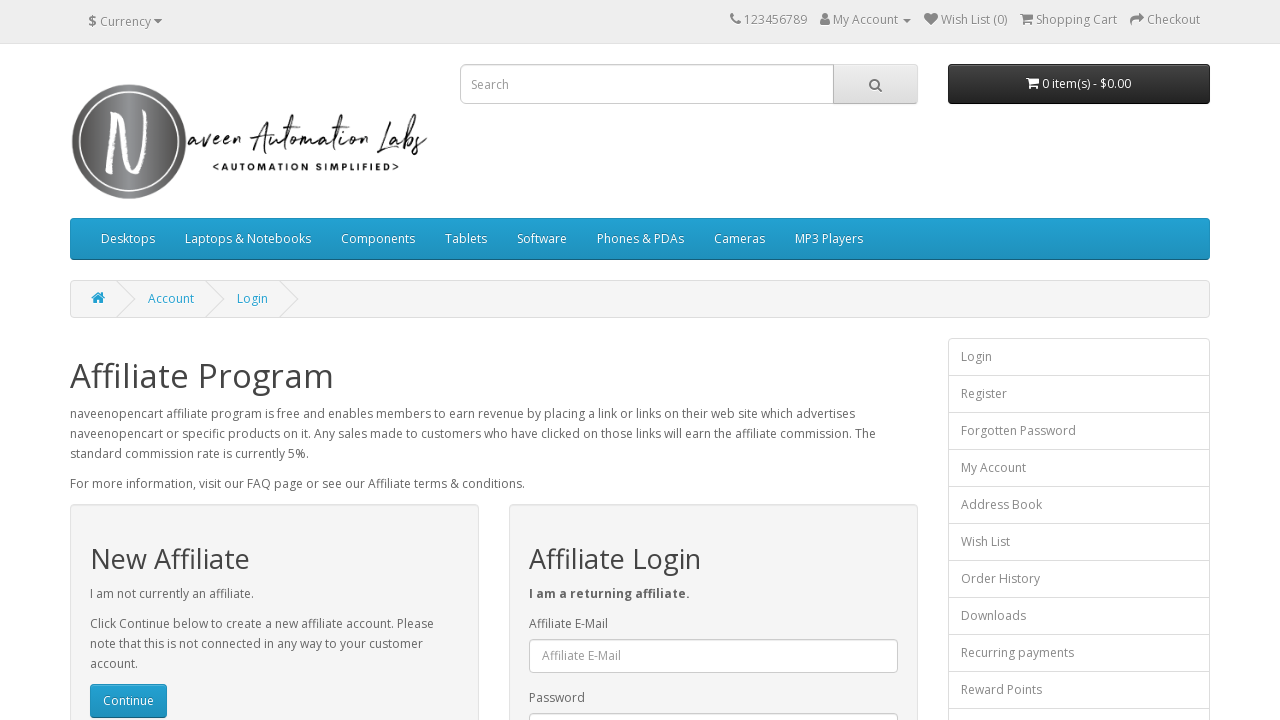

Footer link 10 page loaded (domcontentloaded)
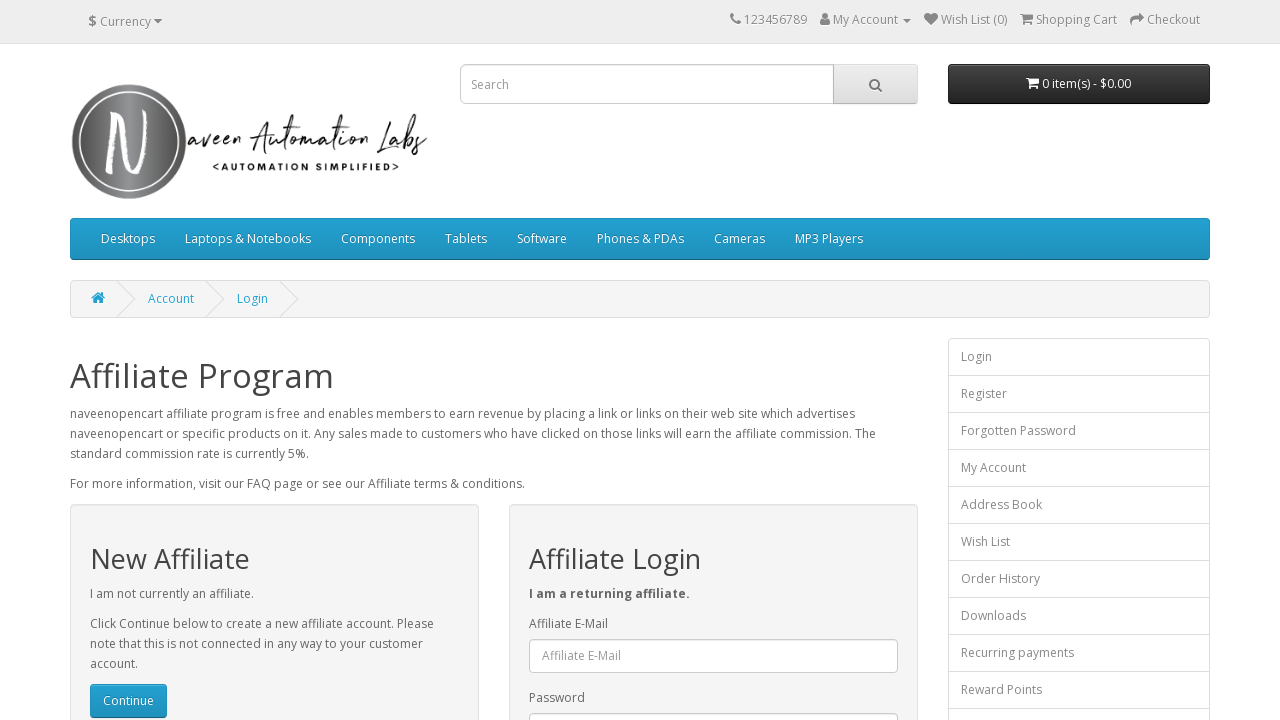

Navigated back from footer link 10
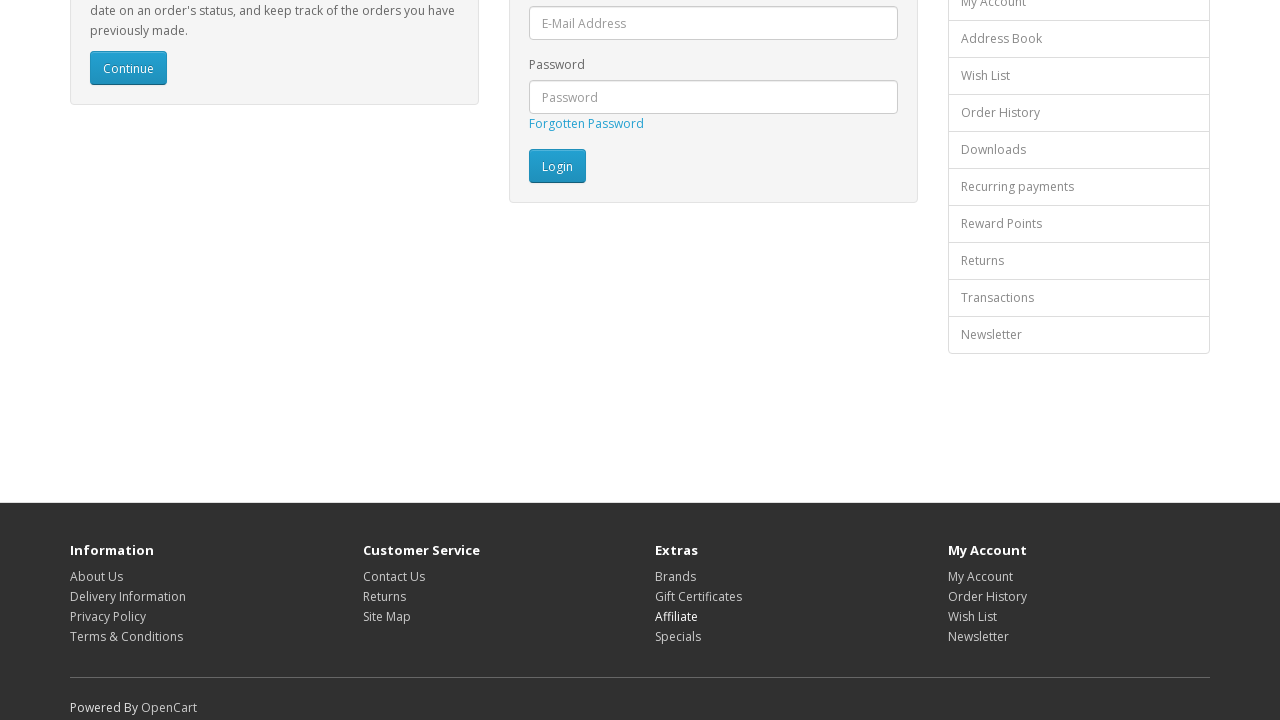

Returned page loaded after navigating back from footer link 10
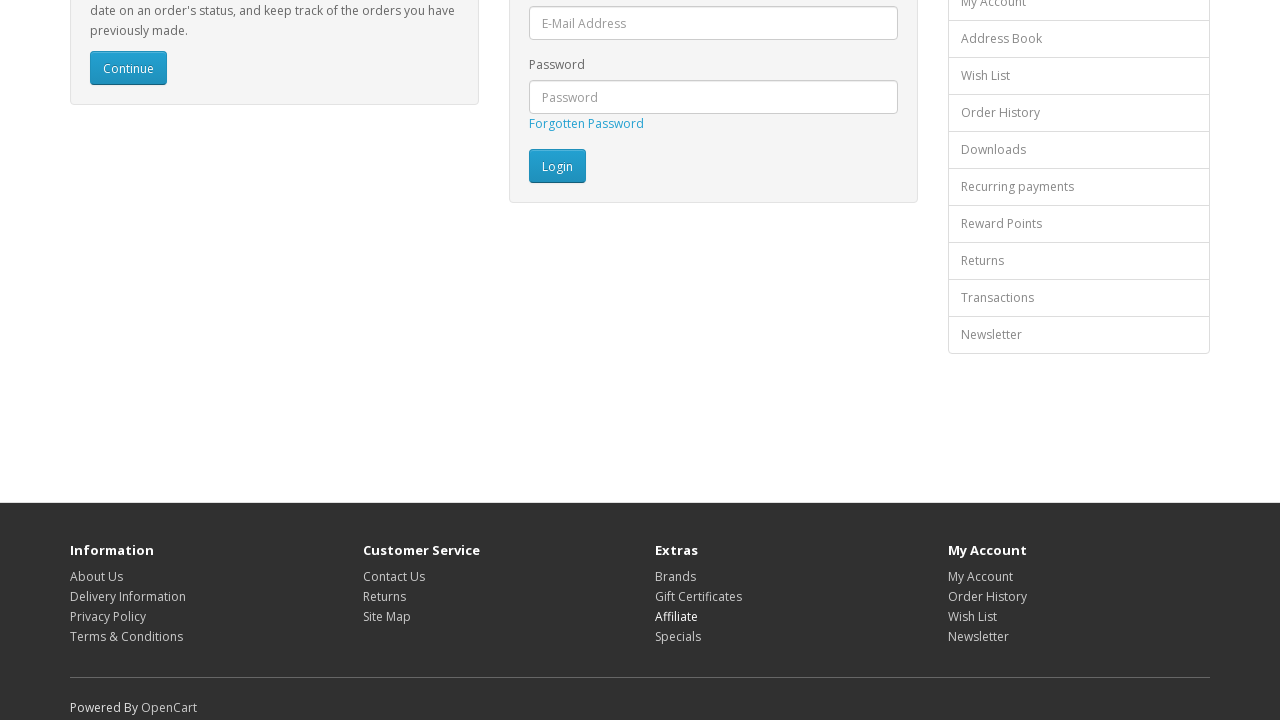

Re-queried footer links to avoid stale element reference for iteration 11
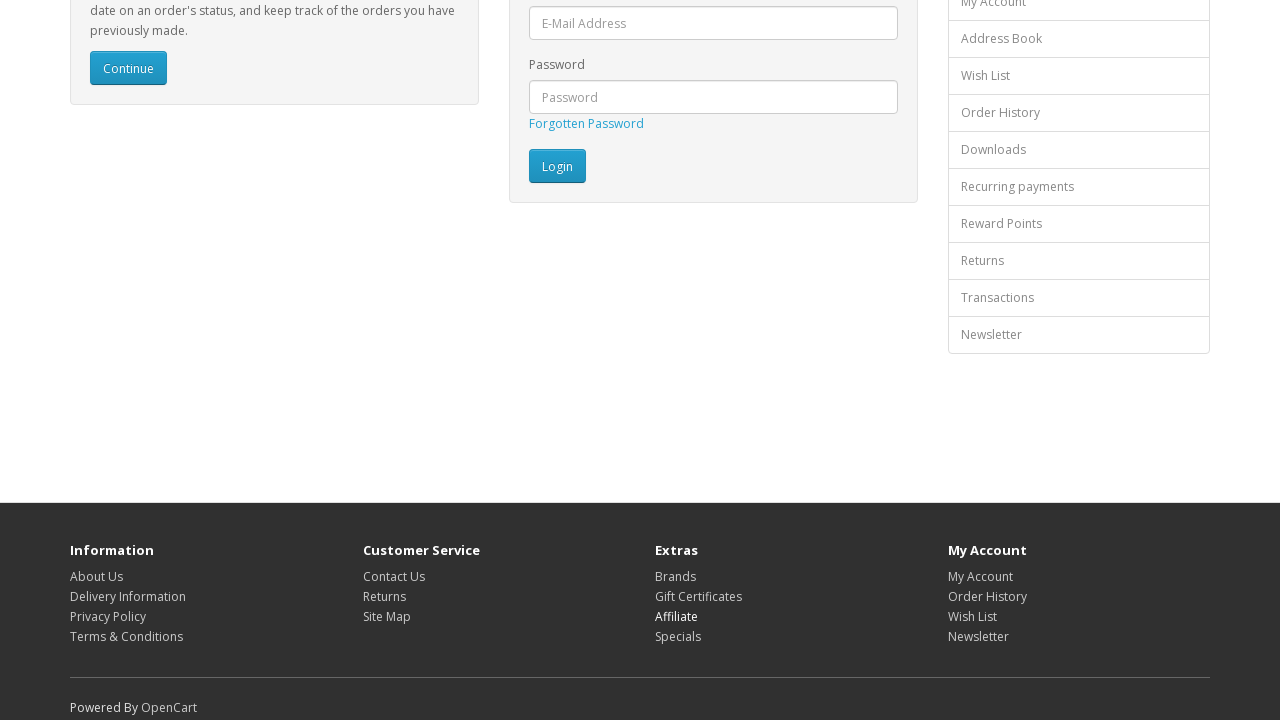

Clicked footer link 11 of 16 at (678, 636) on footer a >> nth=10
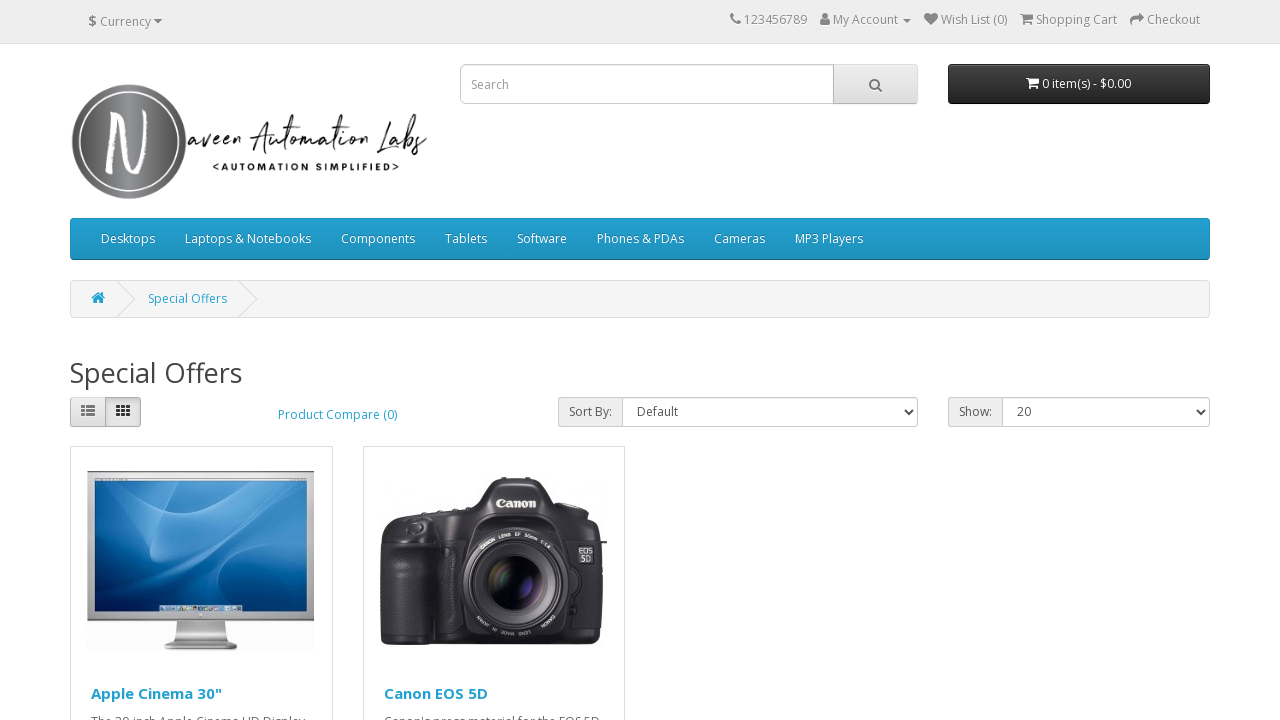

Footer link 11 page loaded (domcontentloaded)
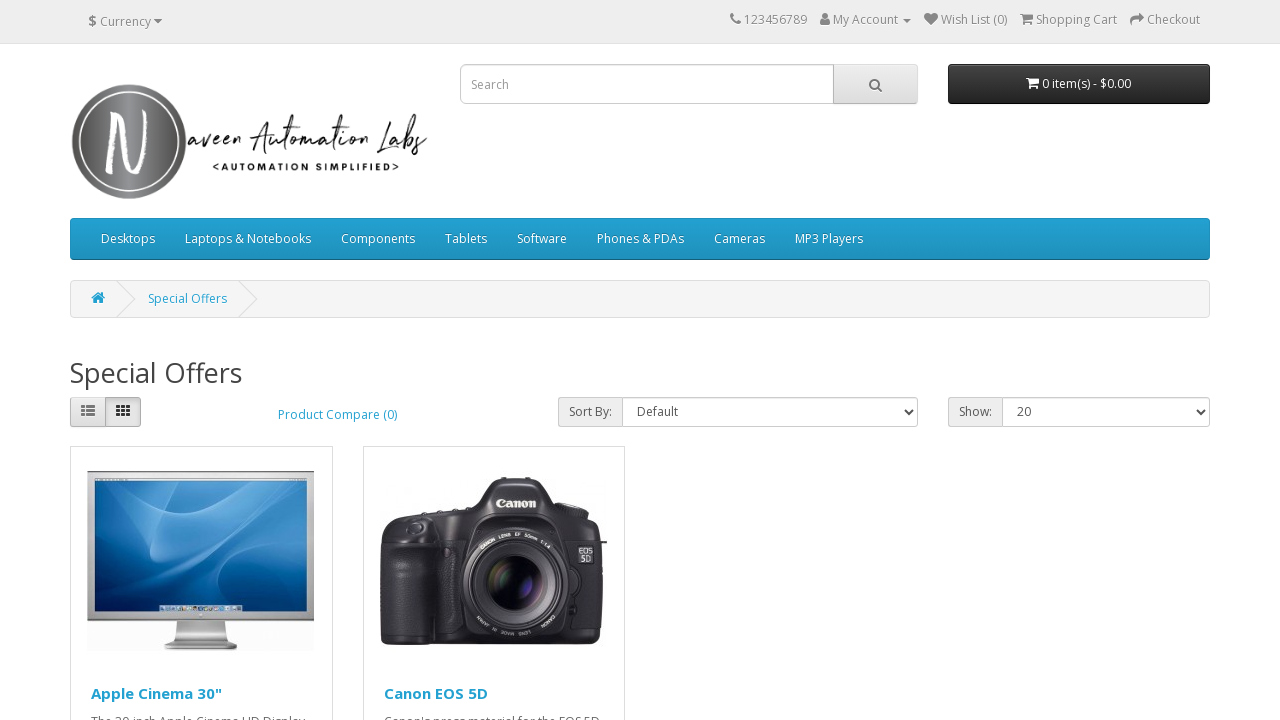

Navigated back from footer link 11
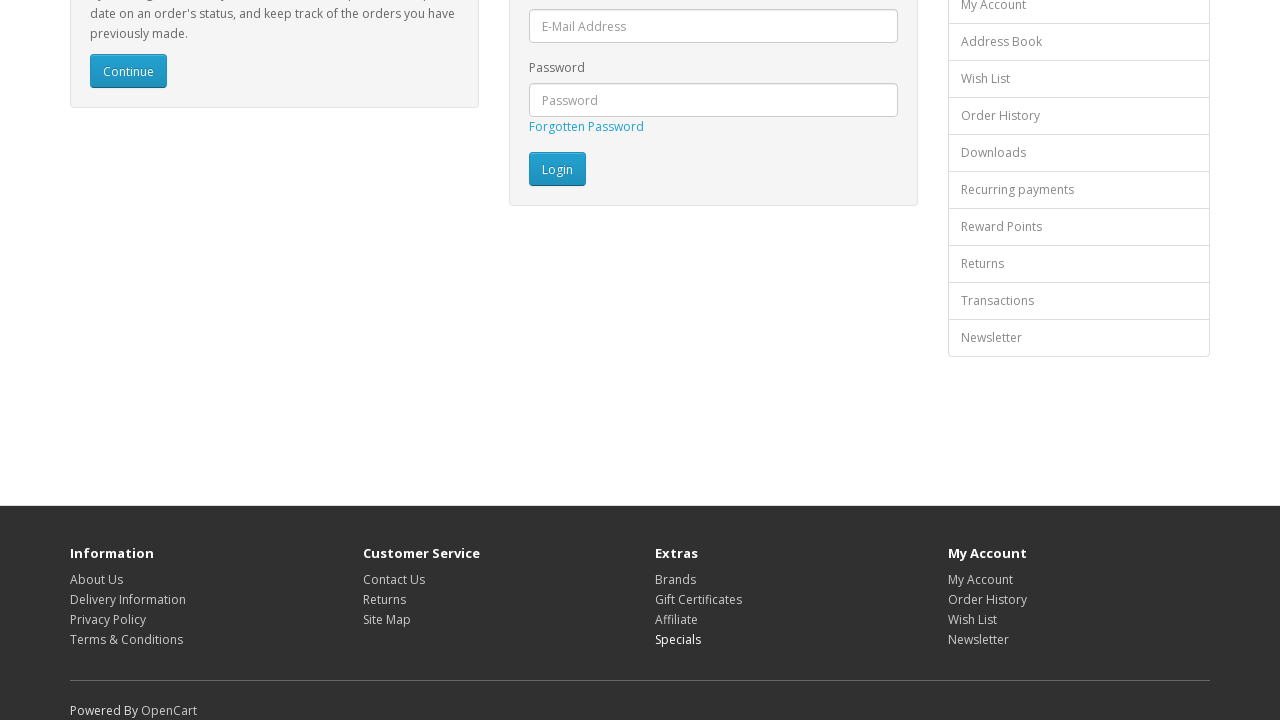

Returned page loaded after navigating back from footer link 11
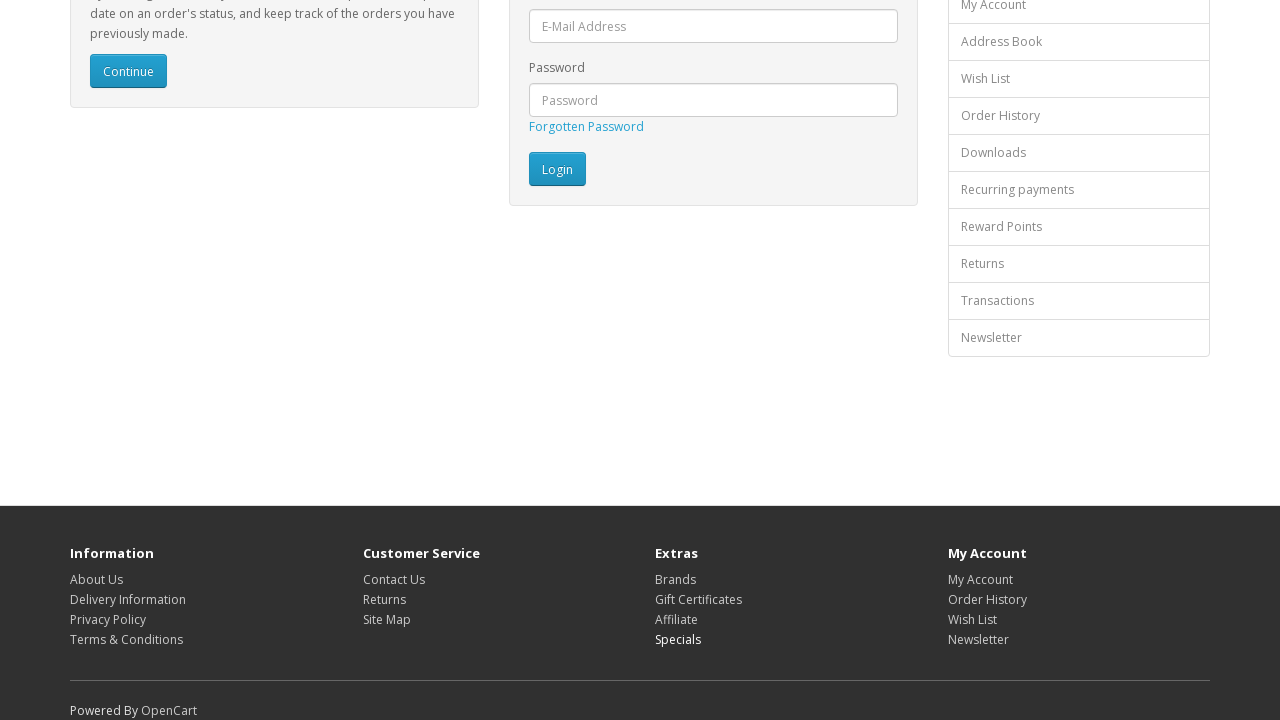

Re-queried footer links to avoid stale element reference for iteration 12
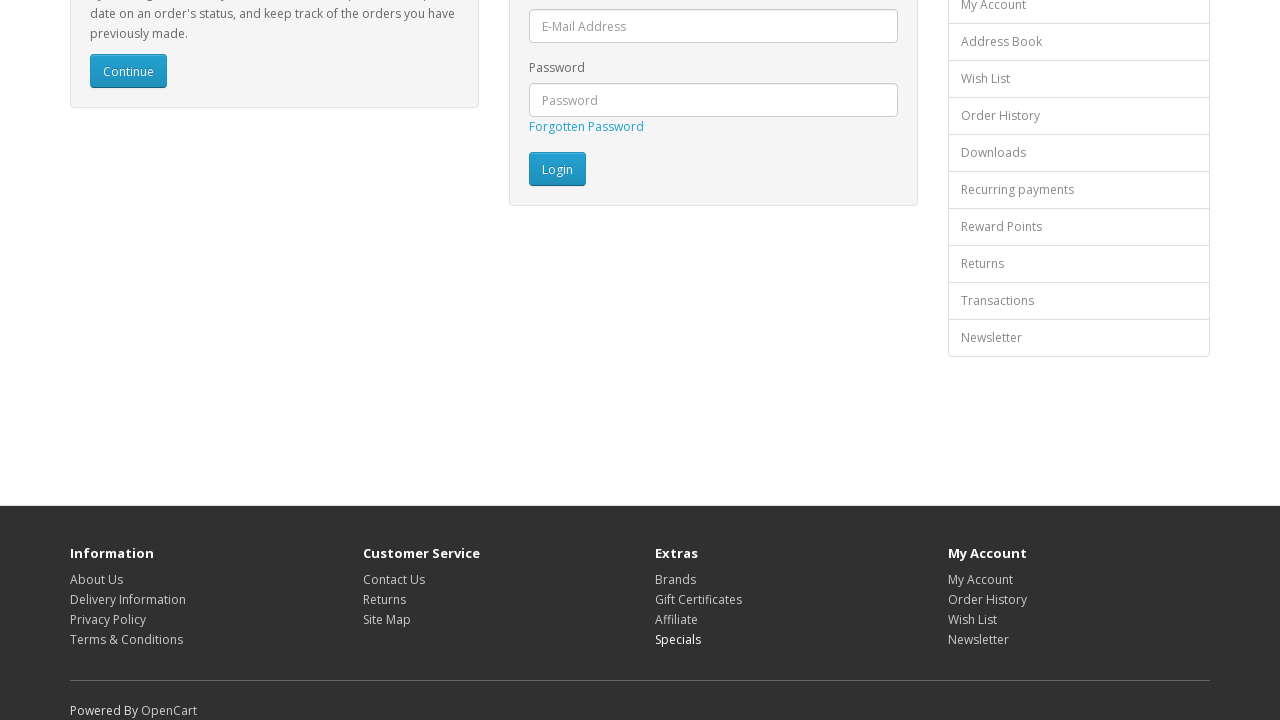

Clicked footer link 12 of 16 at (980, 579) on footer a >> nth=11
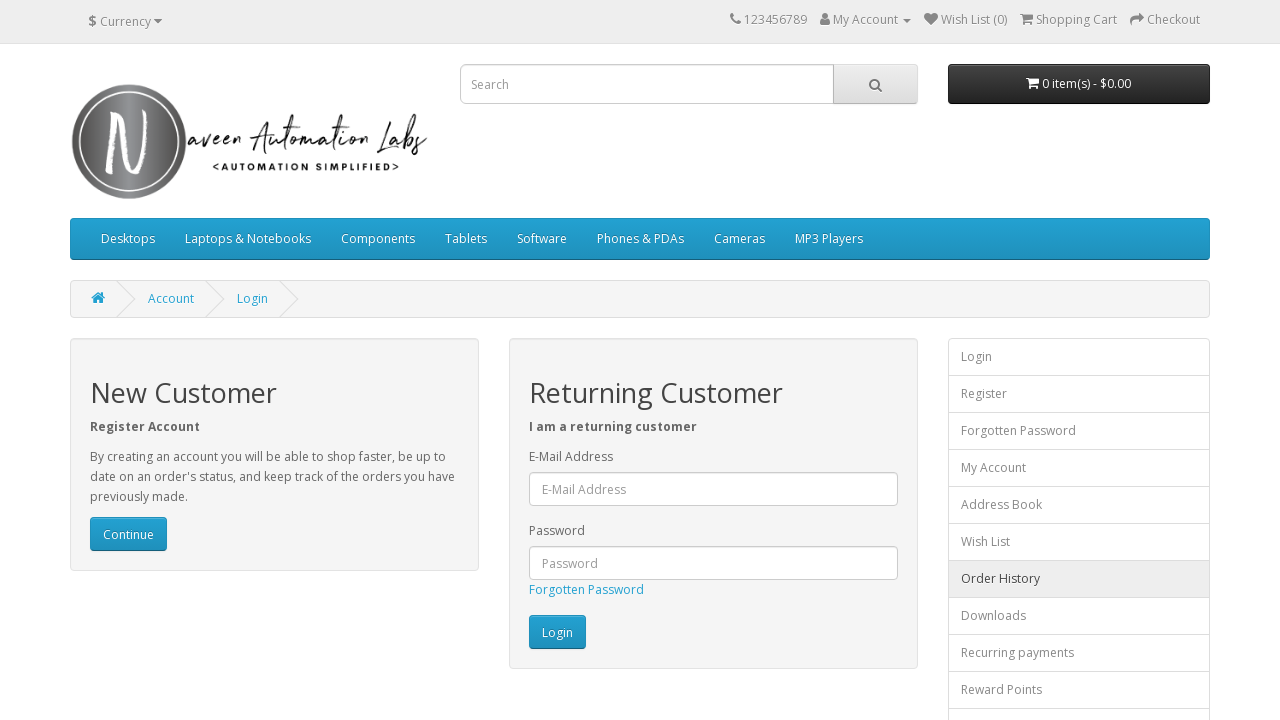

Footer link 12 page loaded (domcontentloaded)
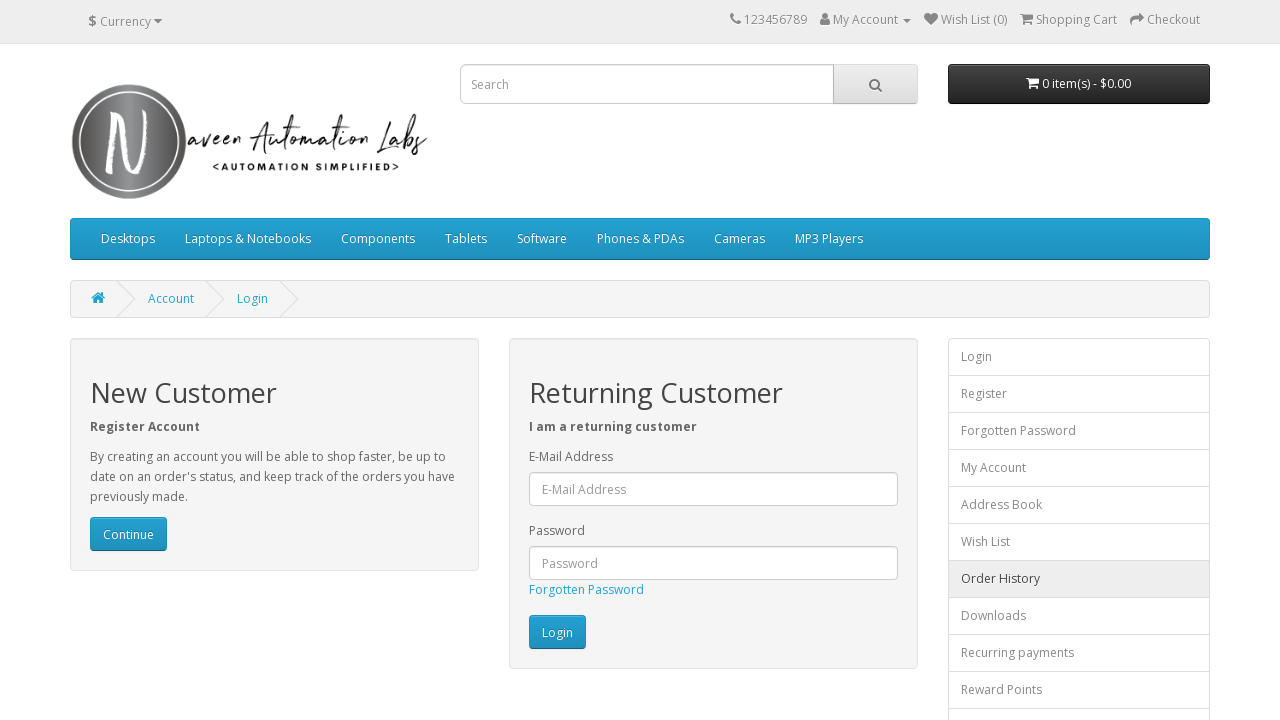

Navigated back from footer link 12
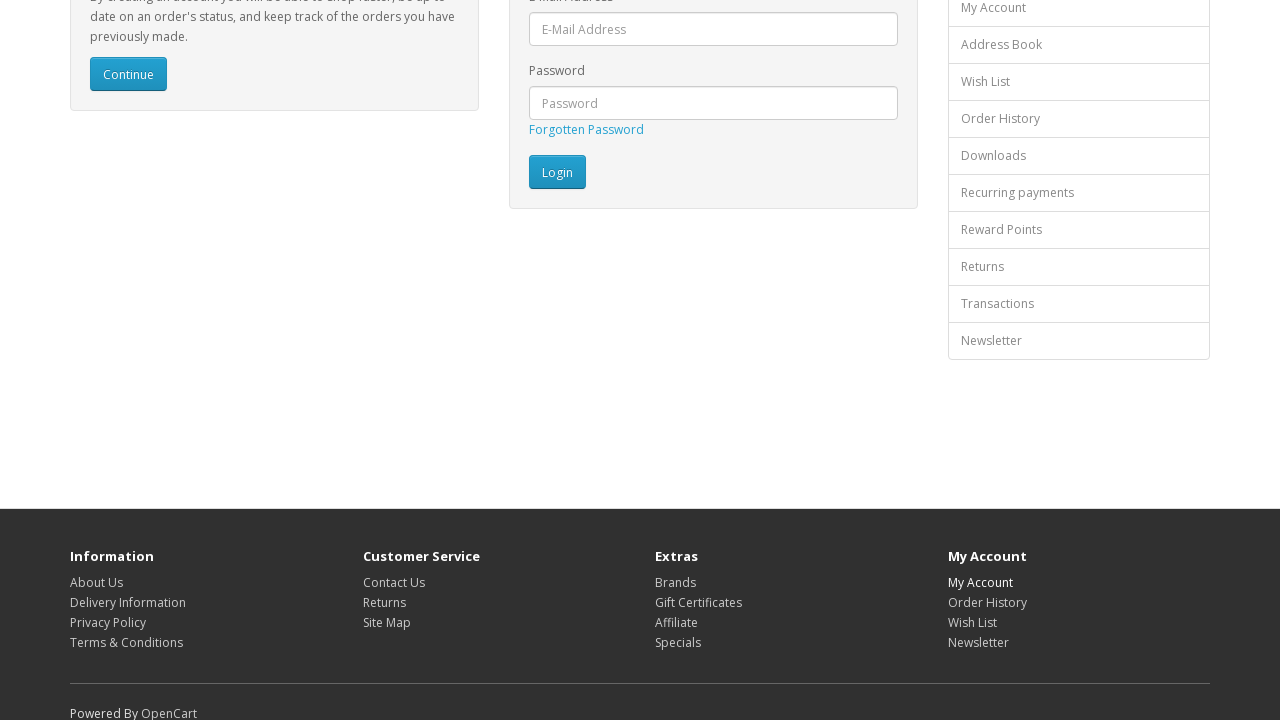

Returned page loaded after navigating back from footer link 12
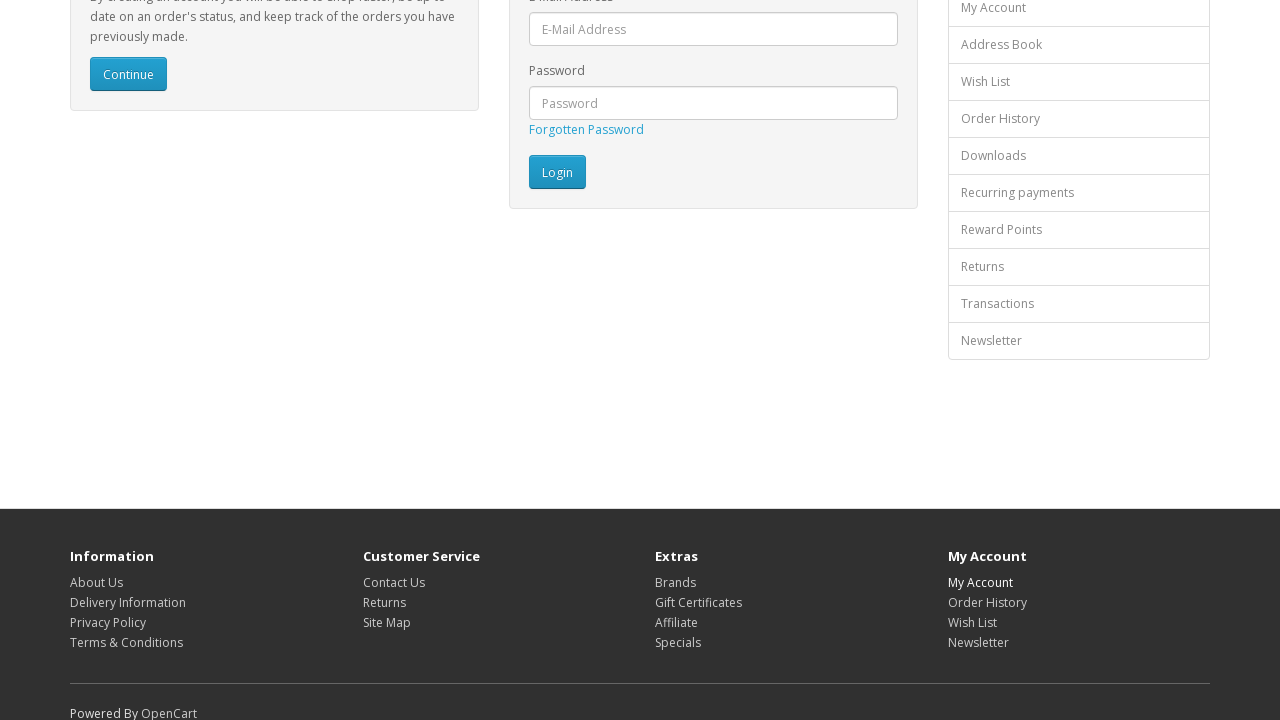

Re-queried footer links to avoid stale element reference for iteration 13
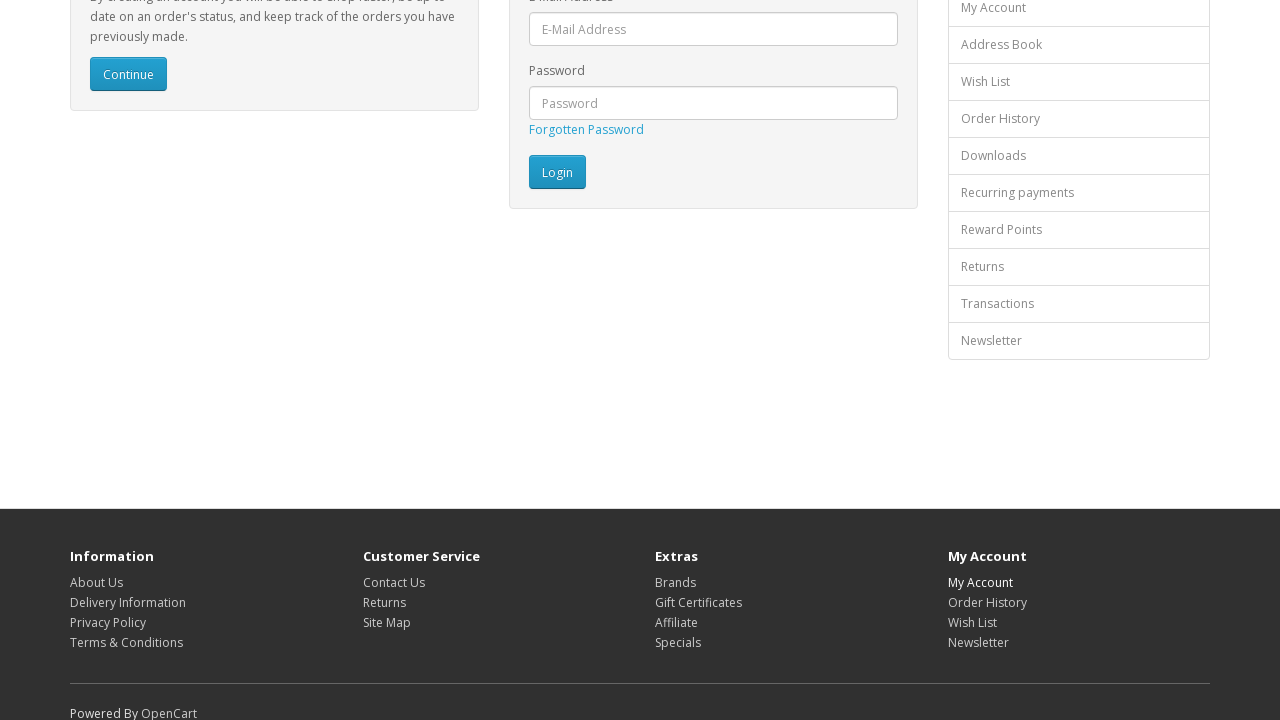

Clicked footer link 13 of 16 at (987, 602) on footer a >> nth=12
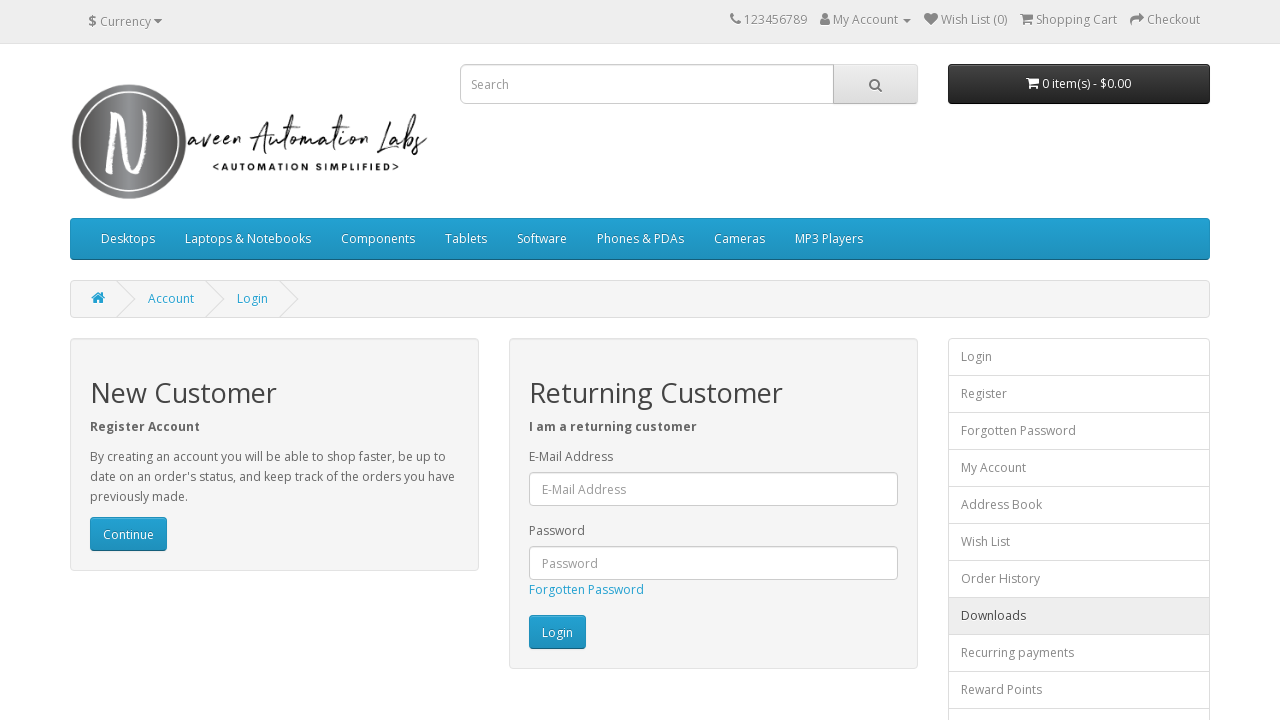

Footer link 13 page loaded (domcontentloaded)
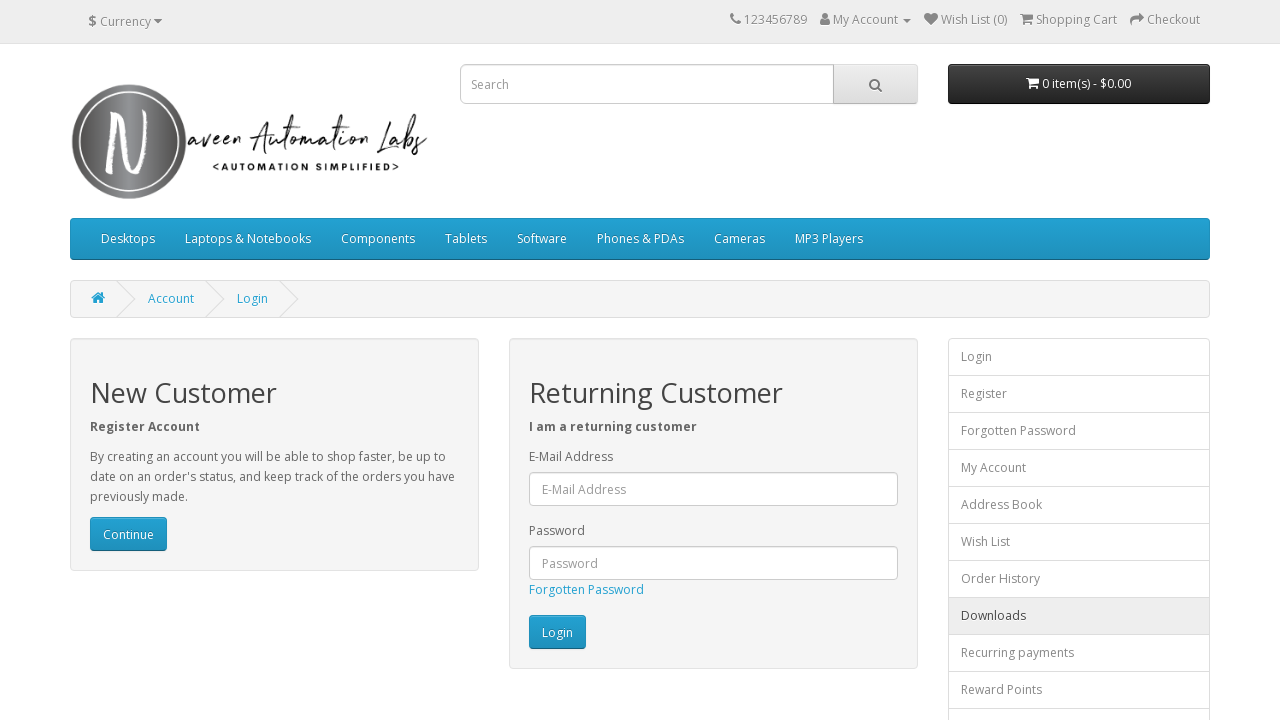

Navigated back from footer link 13
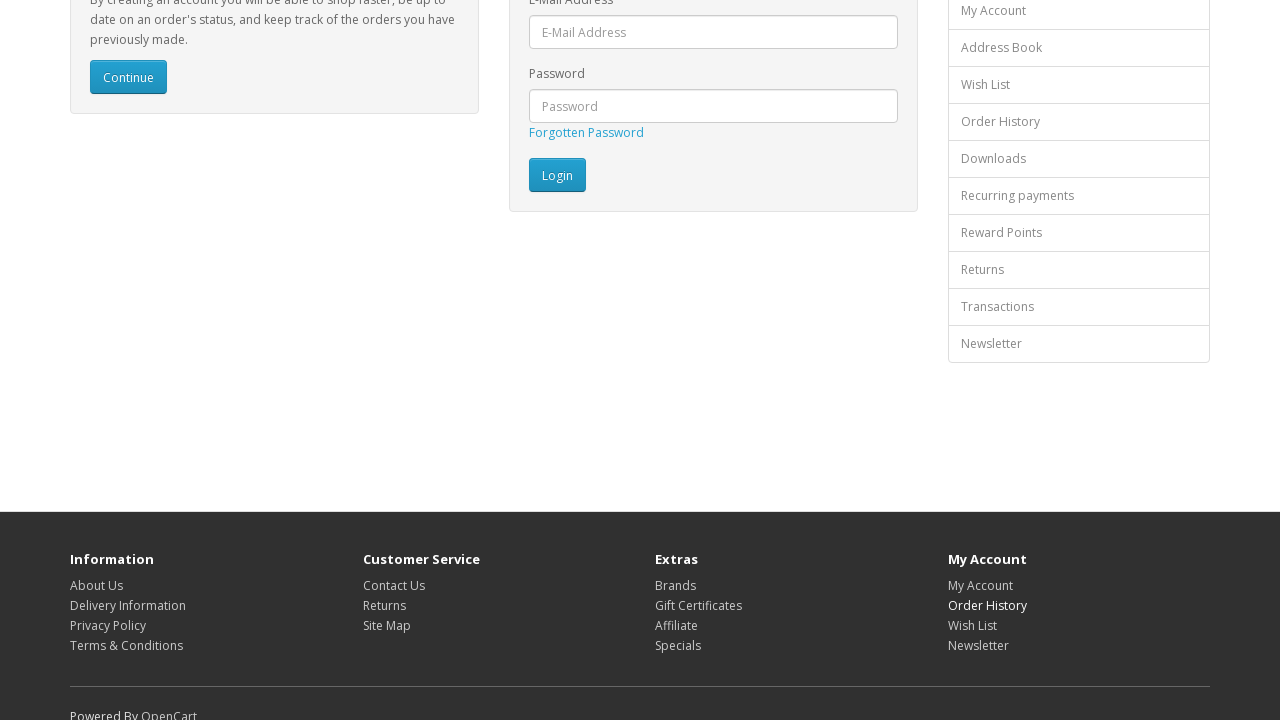

Returned page loaded after navigating back from footer link 13
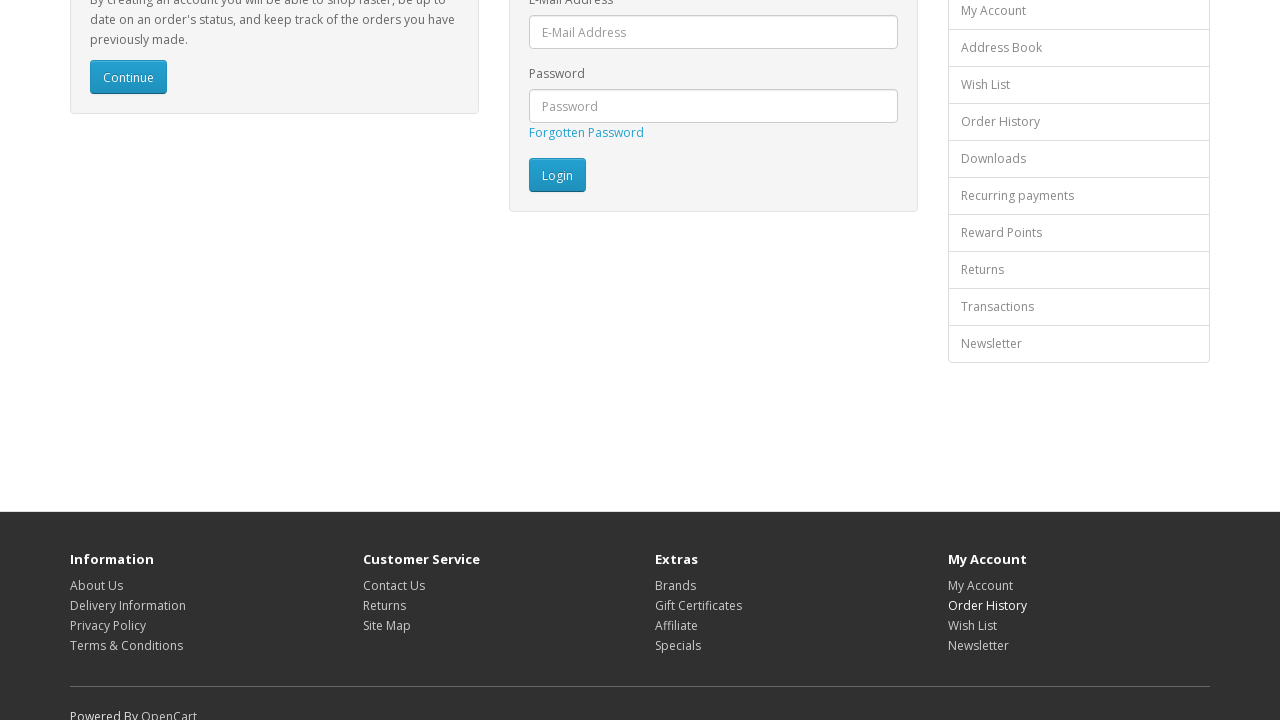

Re-queried footer links to avoid stale element reference for iteration 14
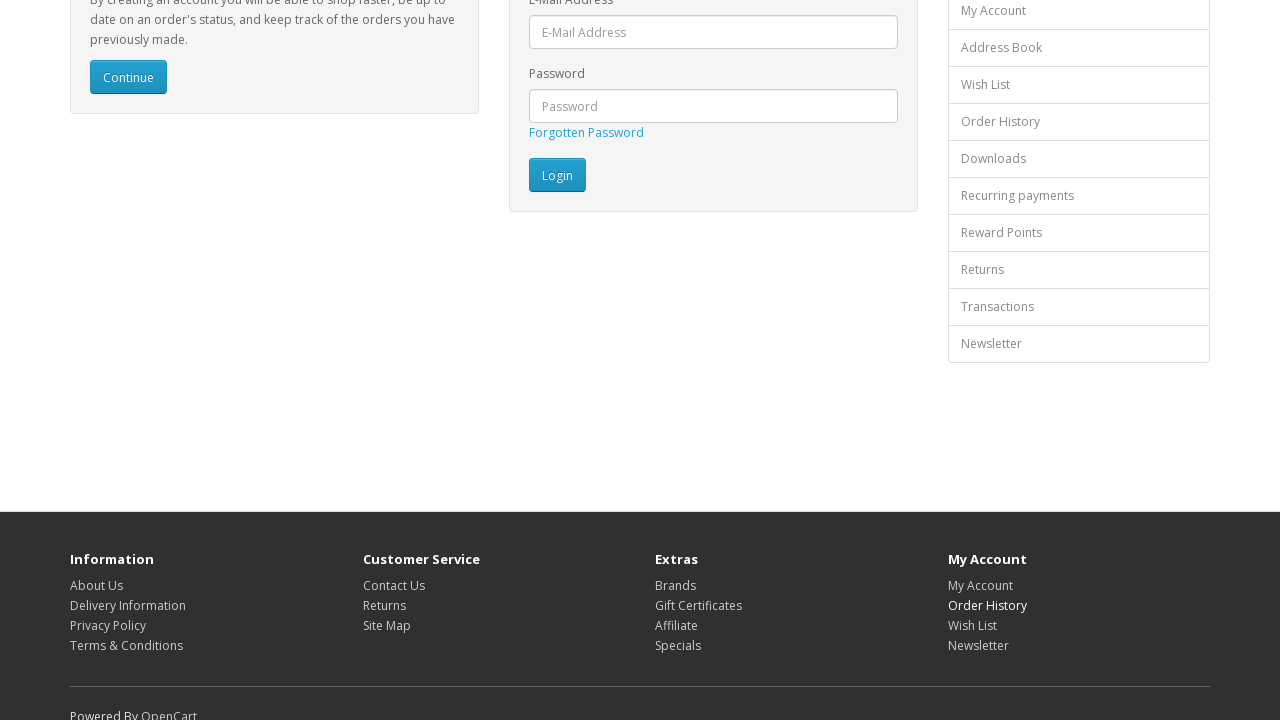

Clicked footer link 14 of 16 at (972, 625) on footer a >> nth=13
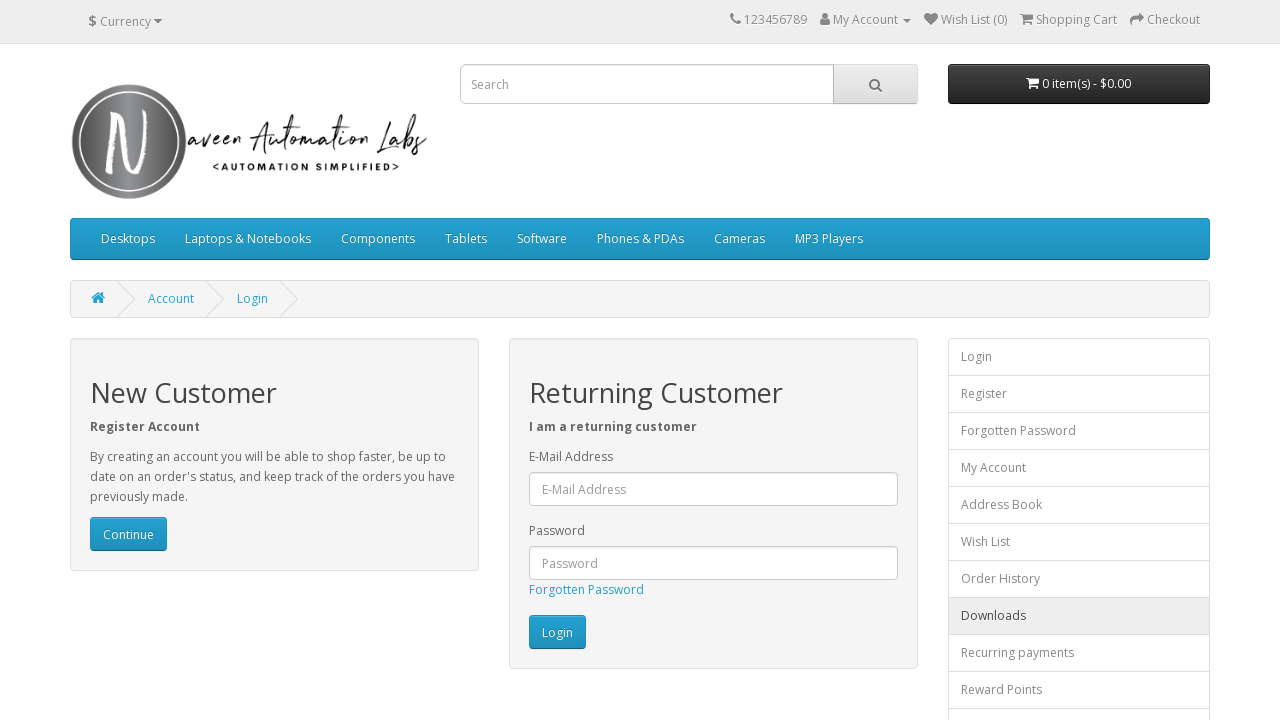

Footer link 14 page loaded (domcontentloaded)
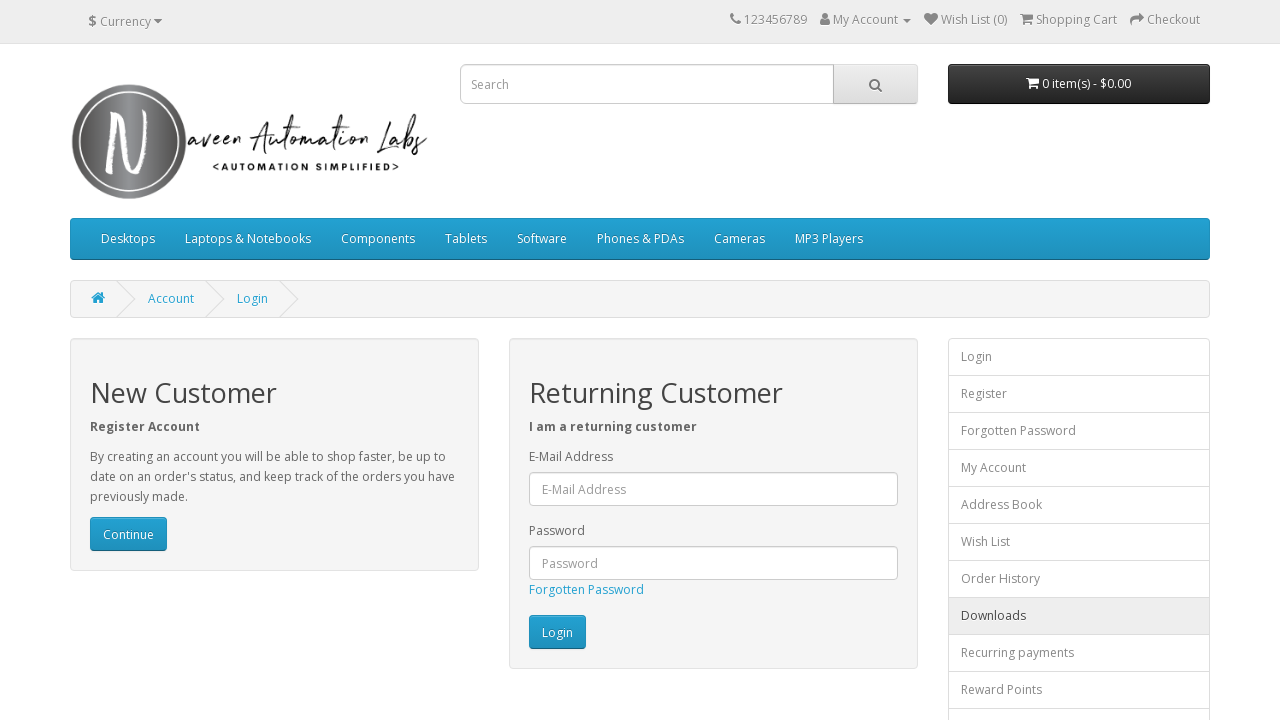

Navigated back from footer link 14
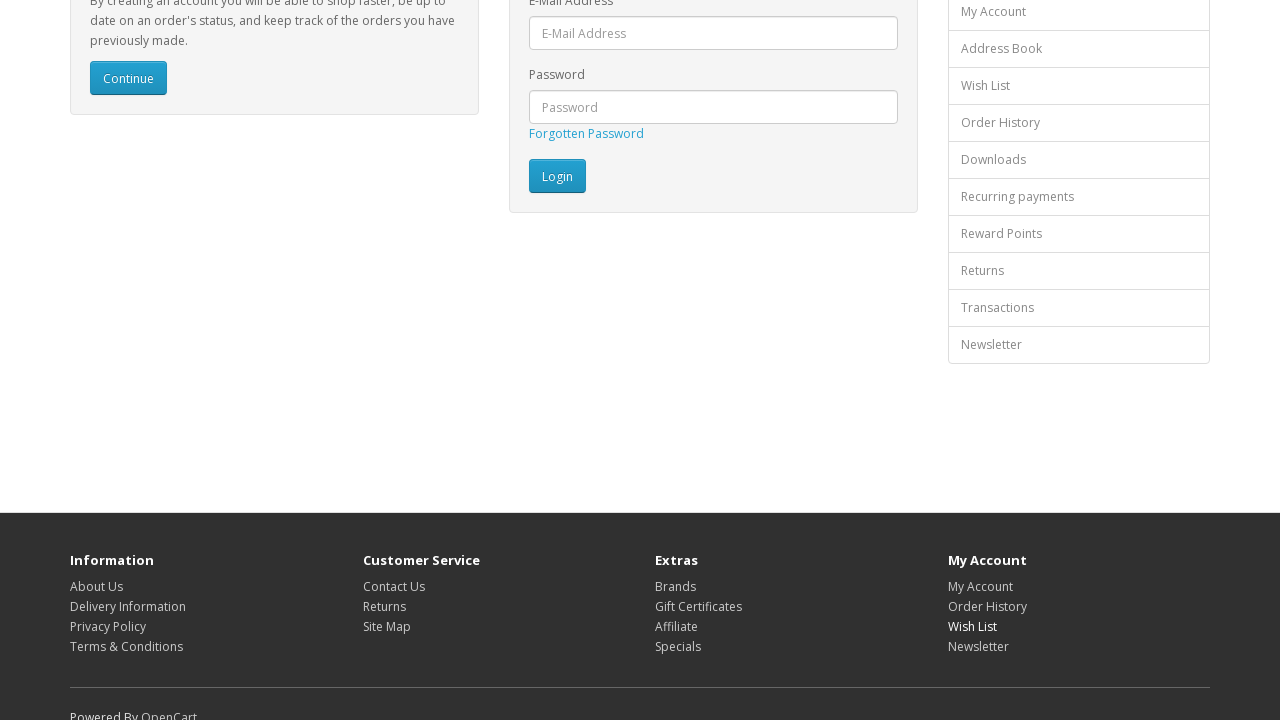

Returned page loaded after navigating back from footer link 14
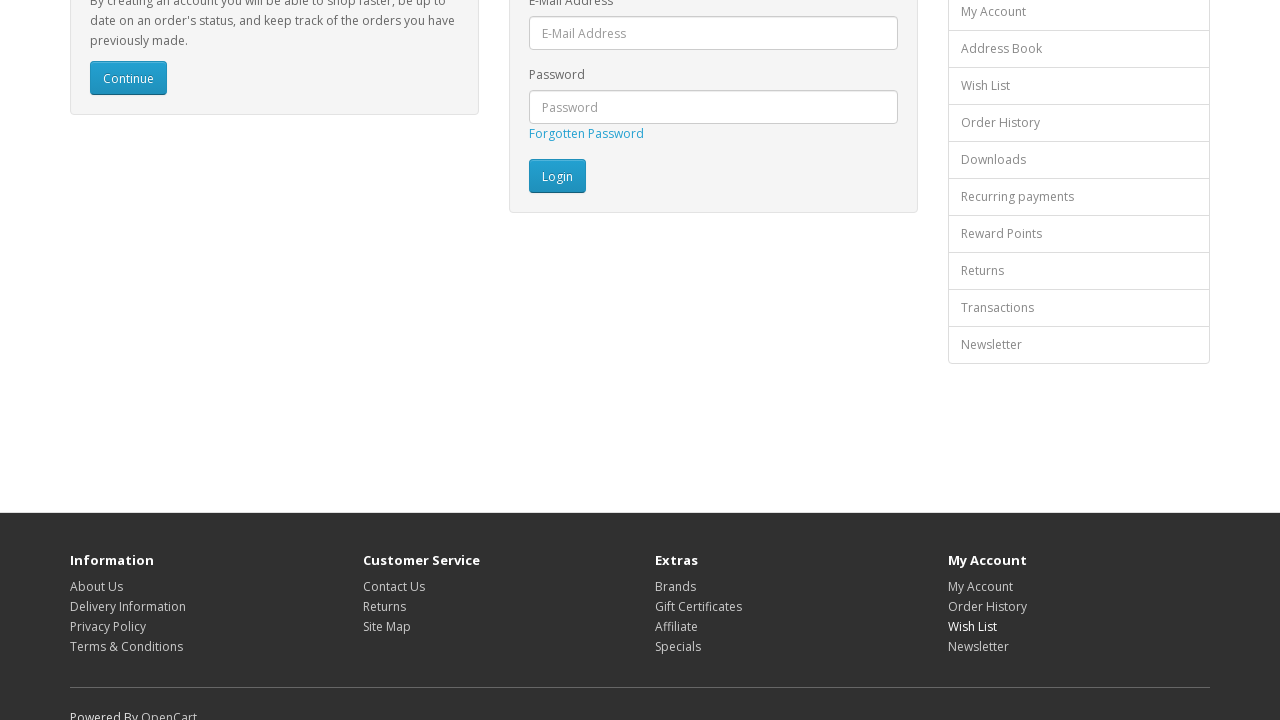

Re-queried footer links to avoid stale element reference for iteration 15
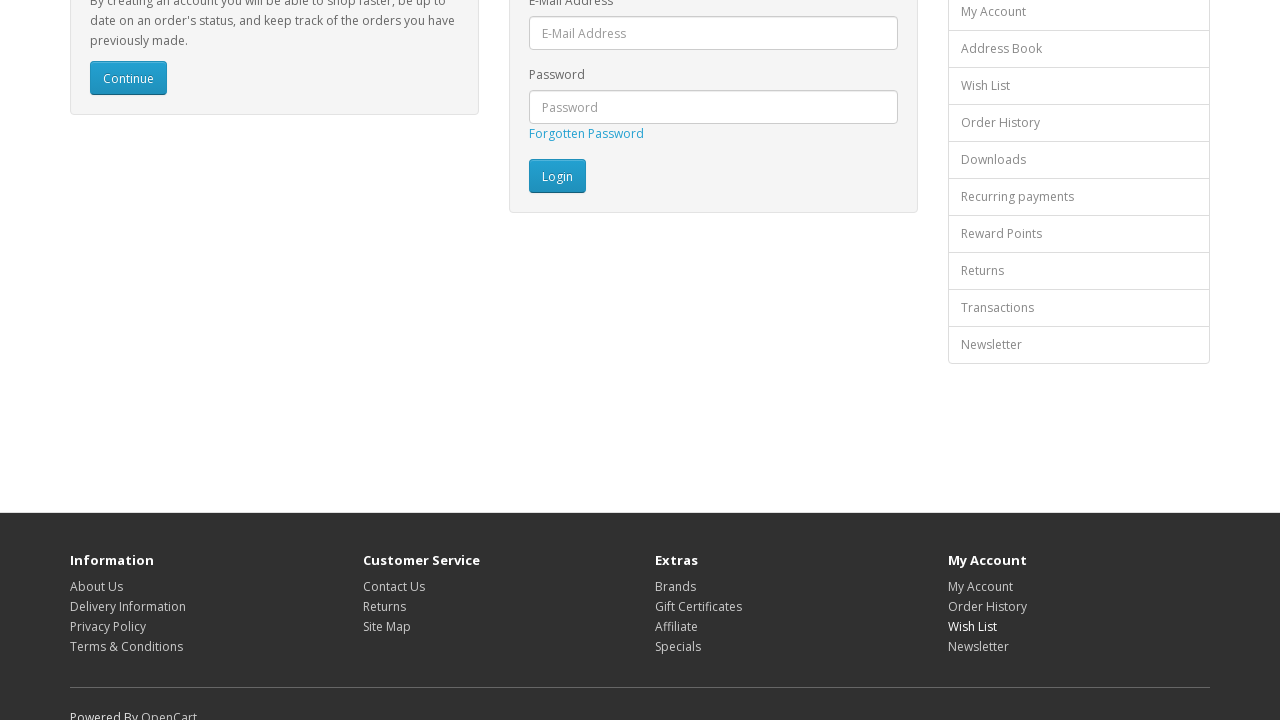

Clicked footer link 15 of 16 at (978, 646) on footer a >> nth=14
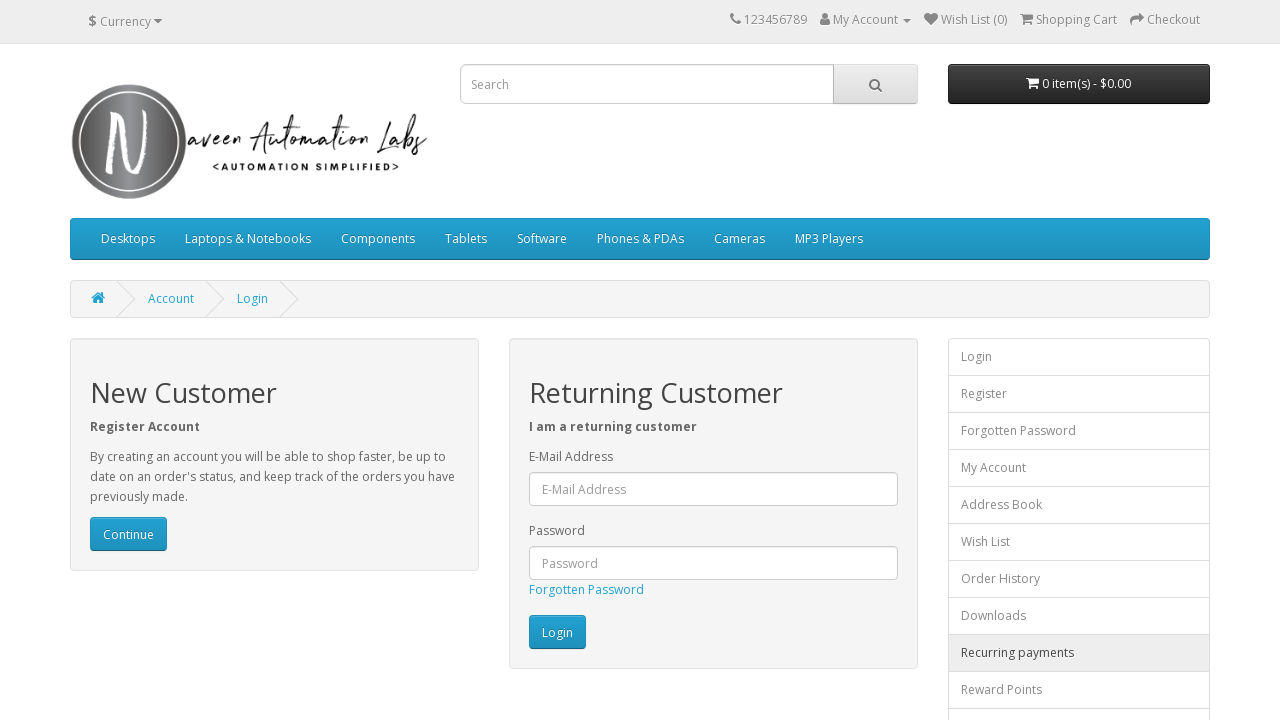

Footer link 15 page loaded (domcontentloaded)
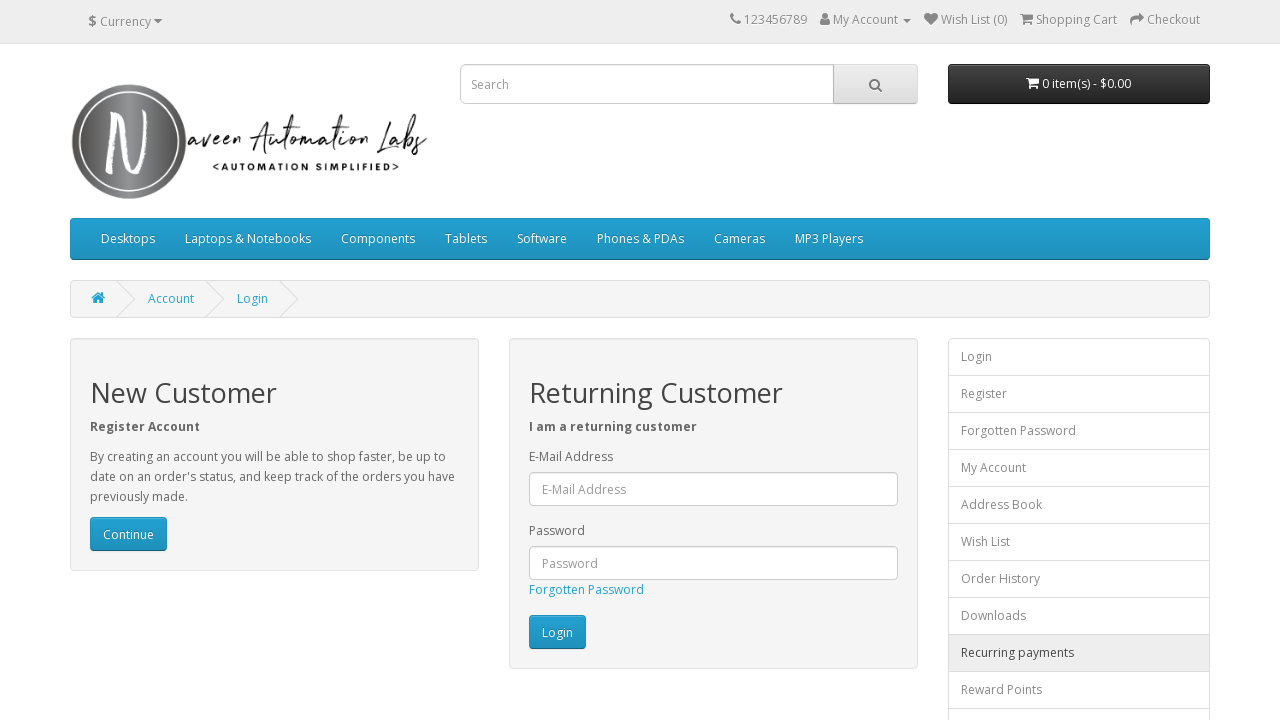

Navigated back from footer link 15
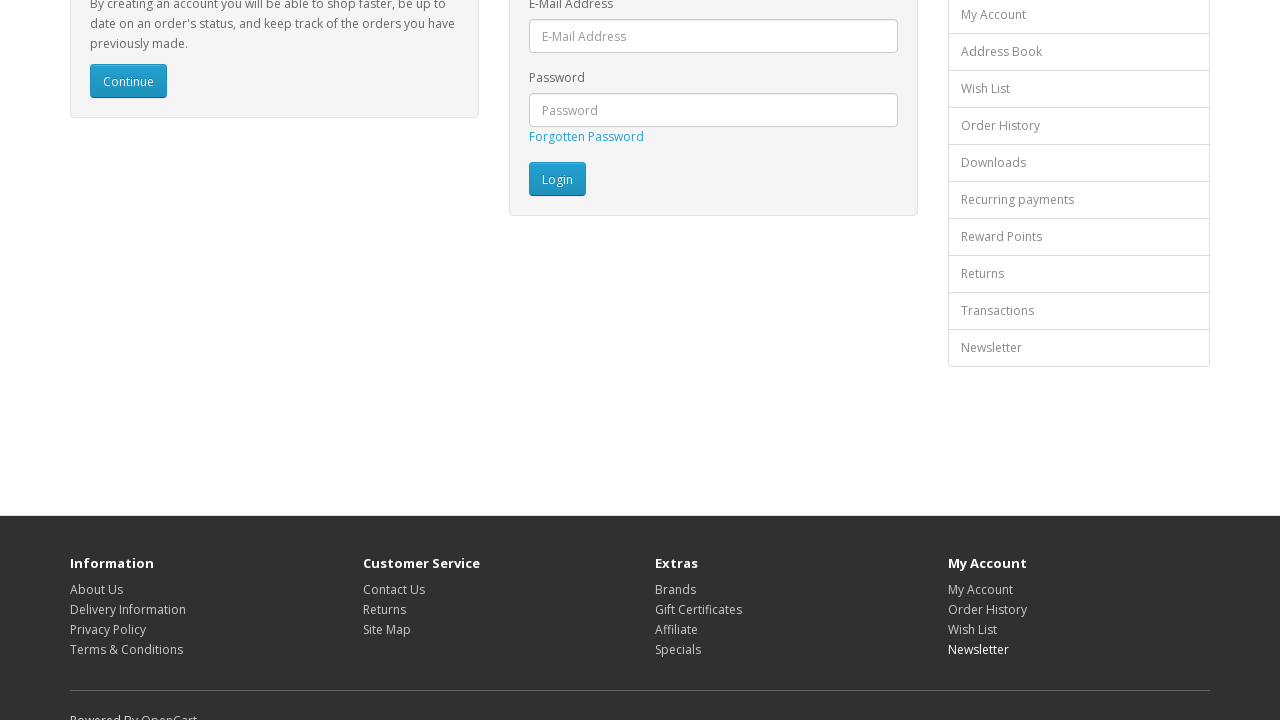

Returned page loaded after navigating back from footer link 15
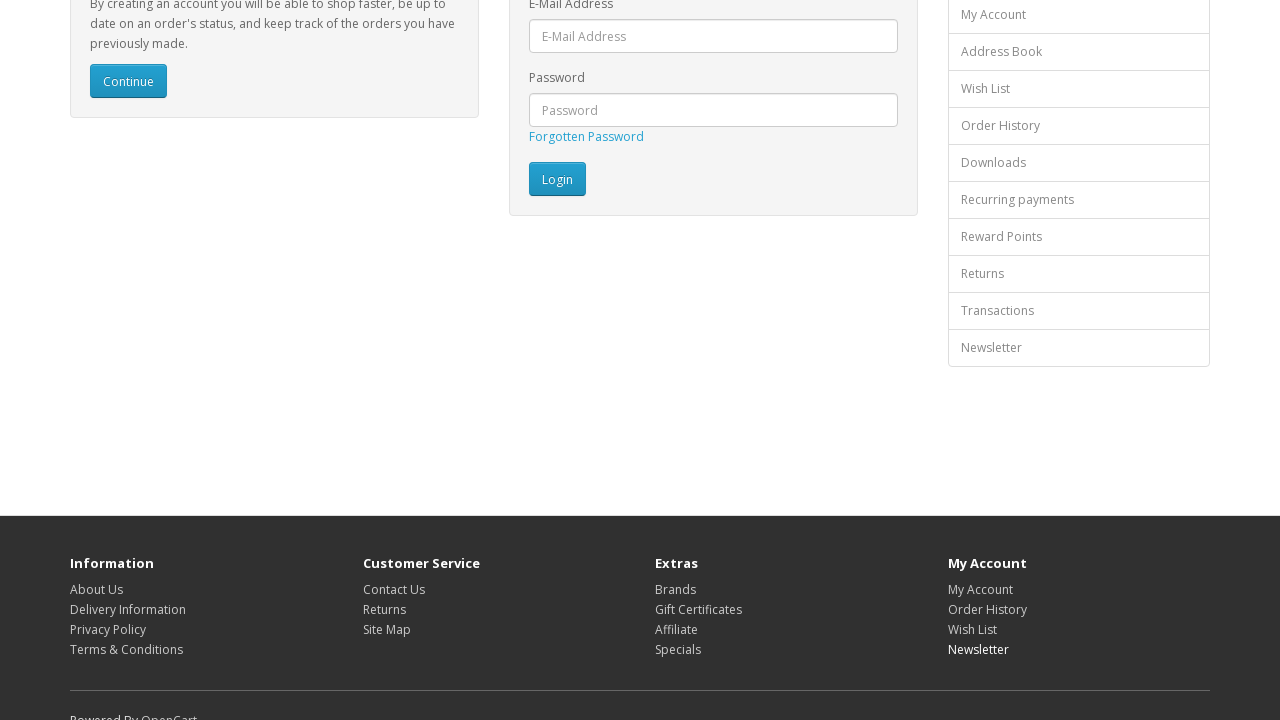

Re-queried footer links to avoid stale element reference for iteration 16
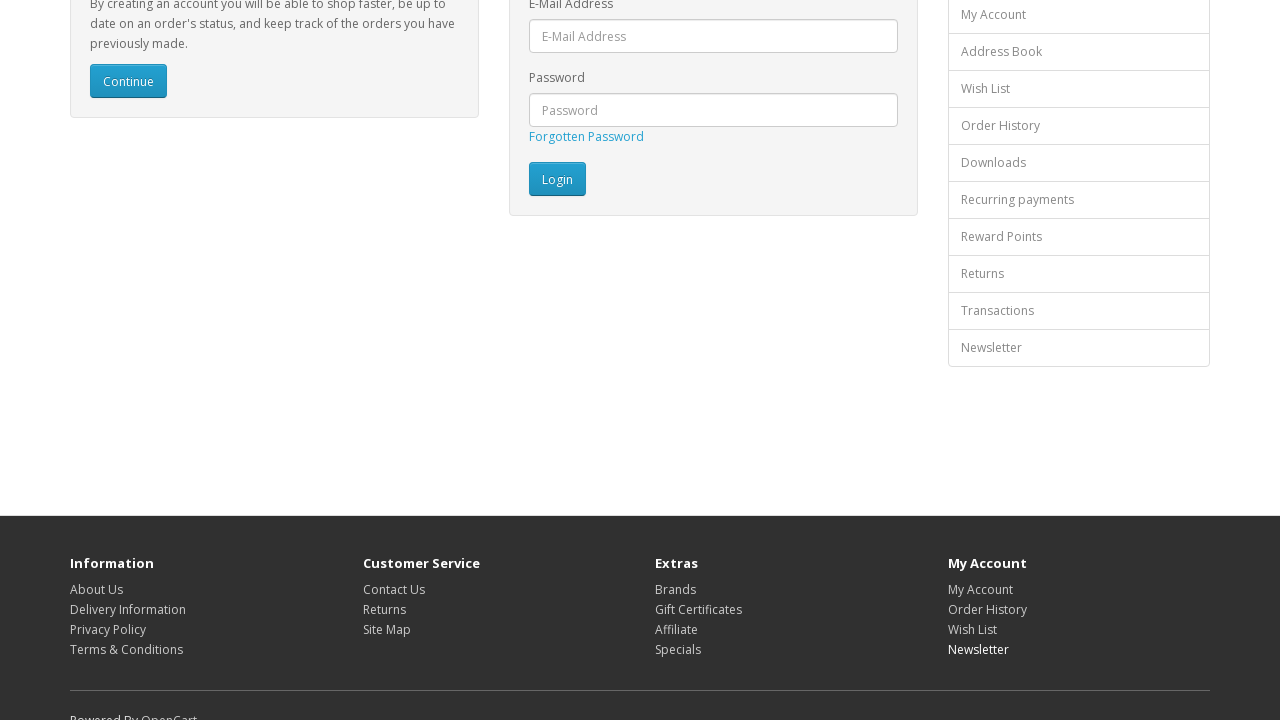

Clicked footer link 16 of 16 at (169, 712) on footer a >> nth=15
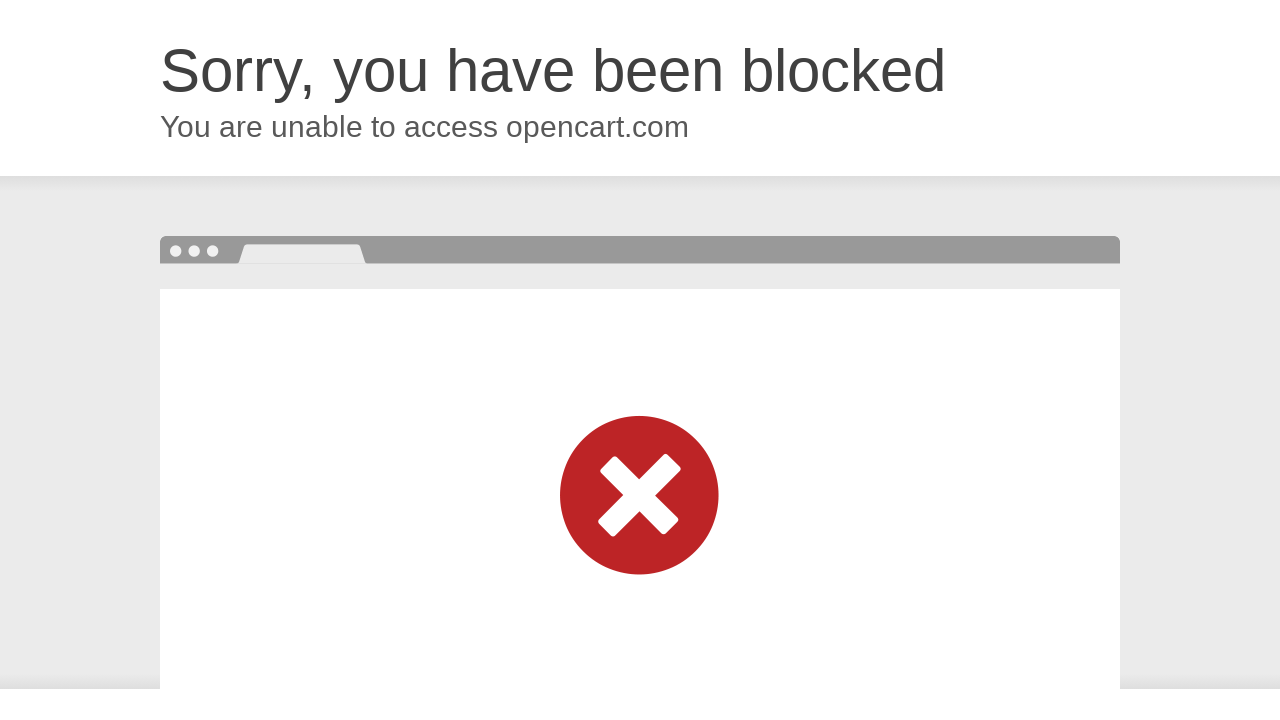

Footer link 16 page loaded (domcontentloaded)
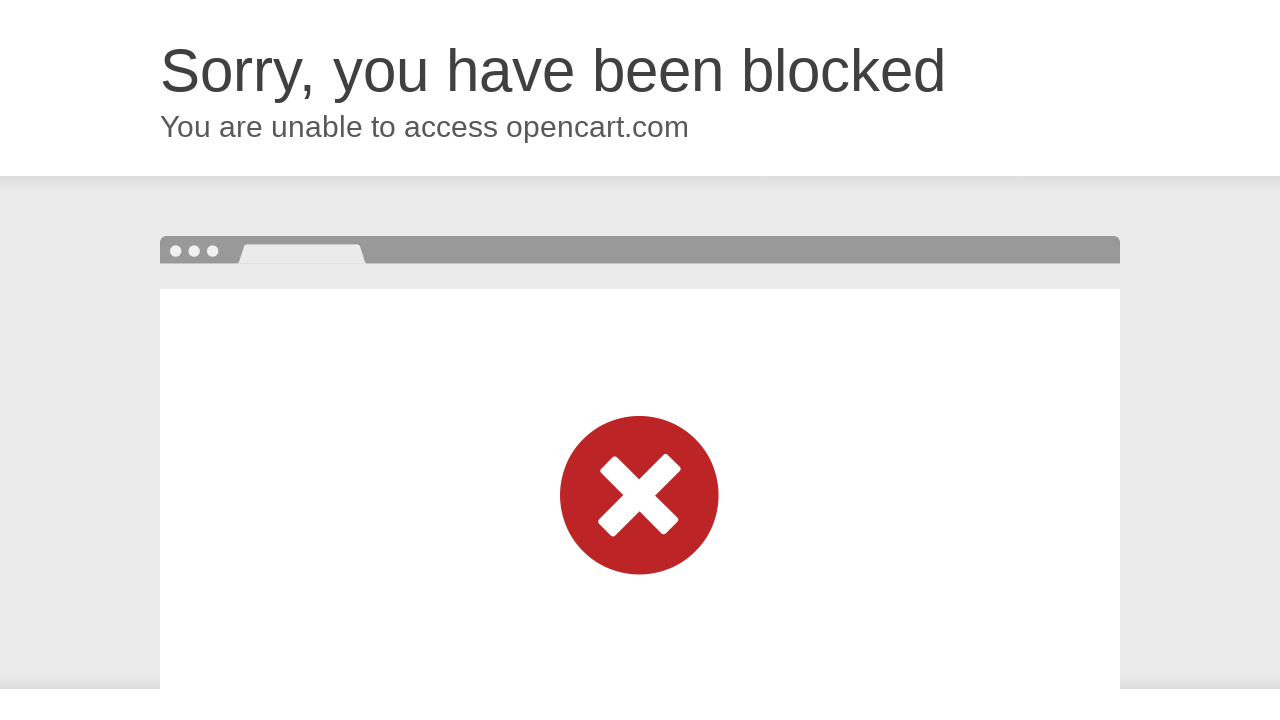

Navigated back from footer link 16
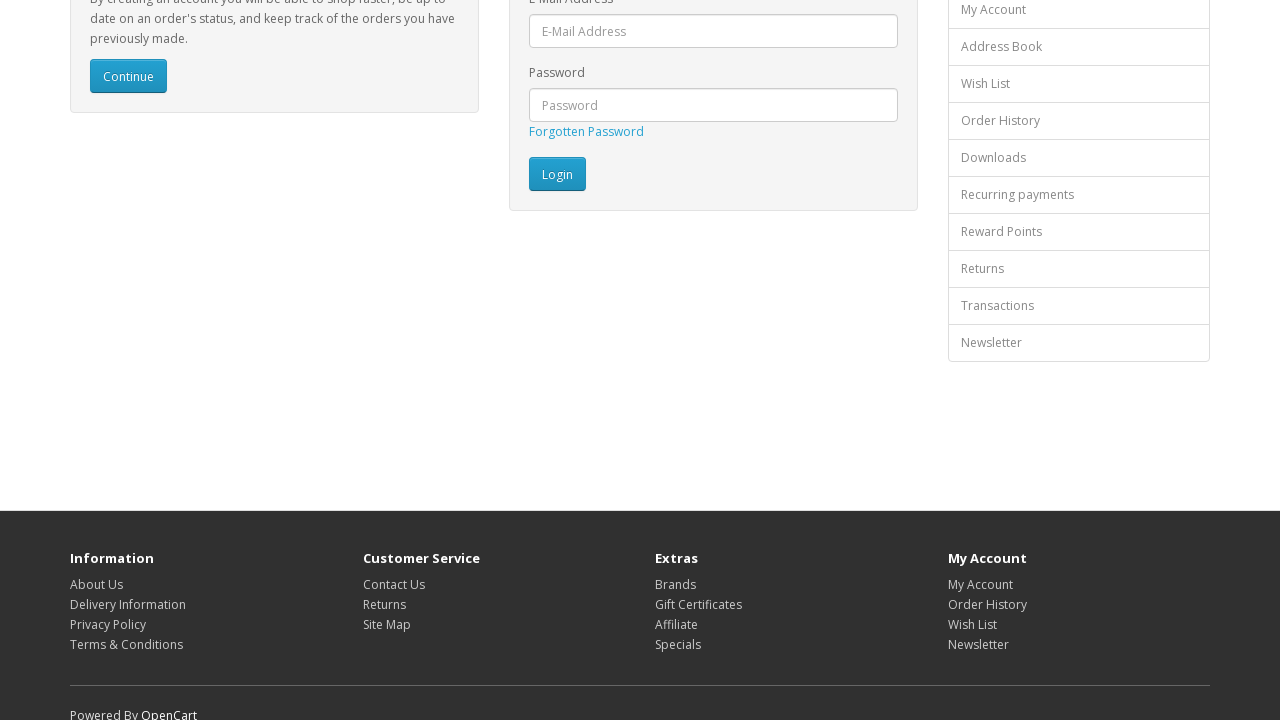

Returned page loaded after navigating back from footer link 16
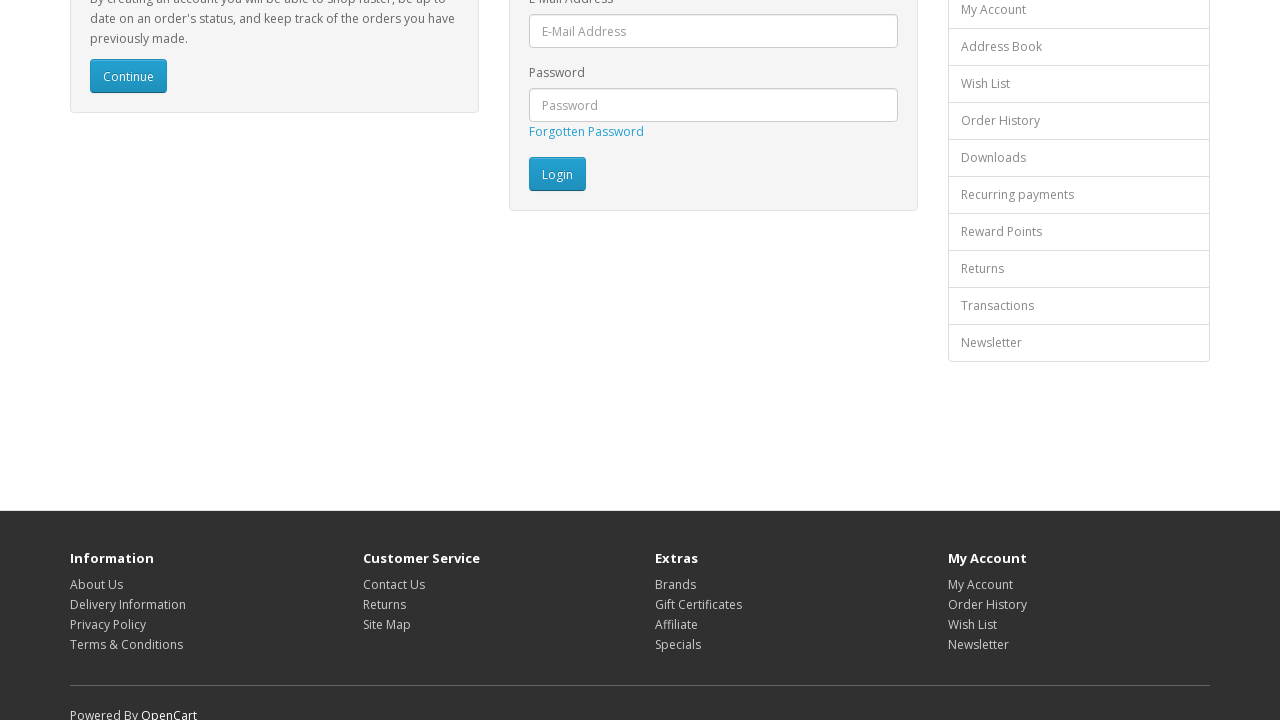

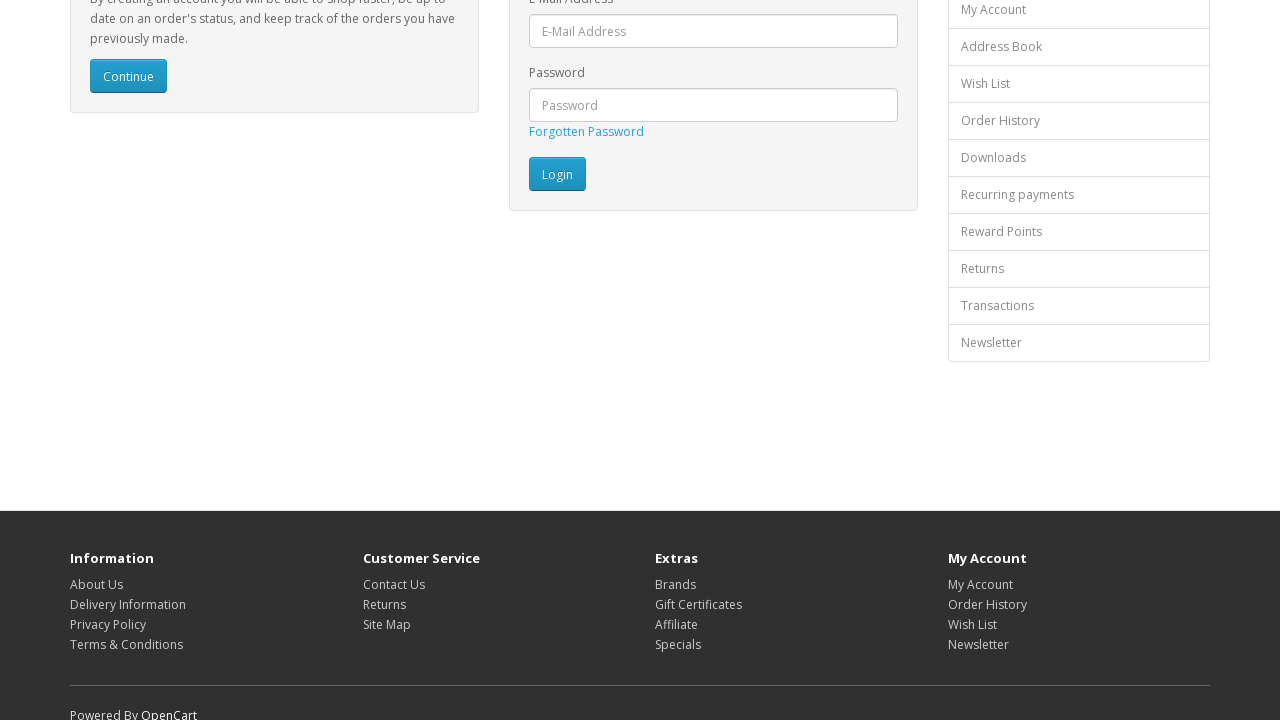